Tests filling out a large form by entering firstname, lastname, email, and populating all remaining text input fields, then submitting the form.

Starting URL: http://suninjuly.github.io/huge_form.html

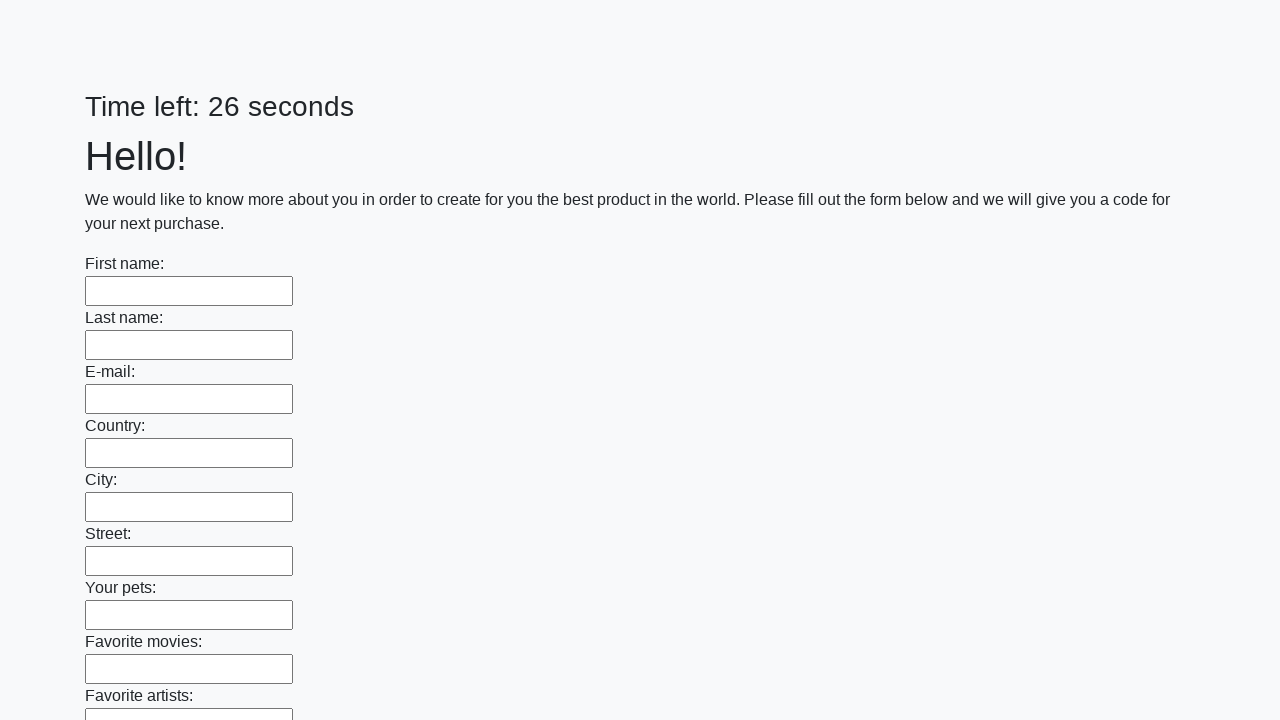

Filled firstname field with 'Ivan' on input[name='firstname']
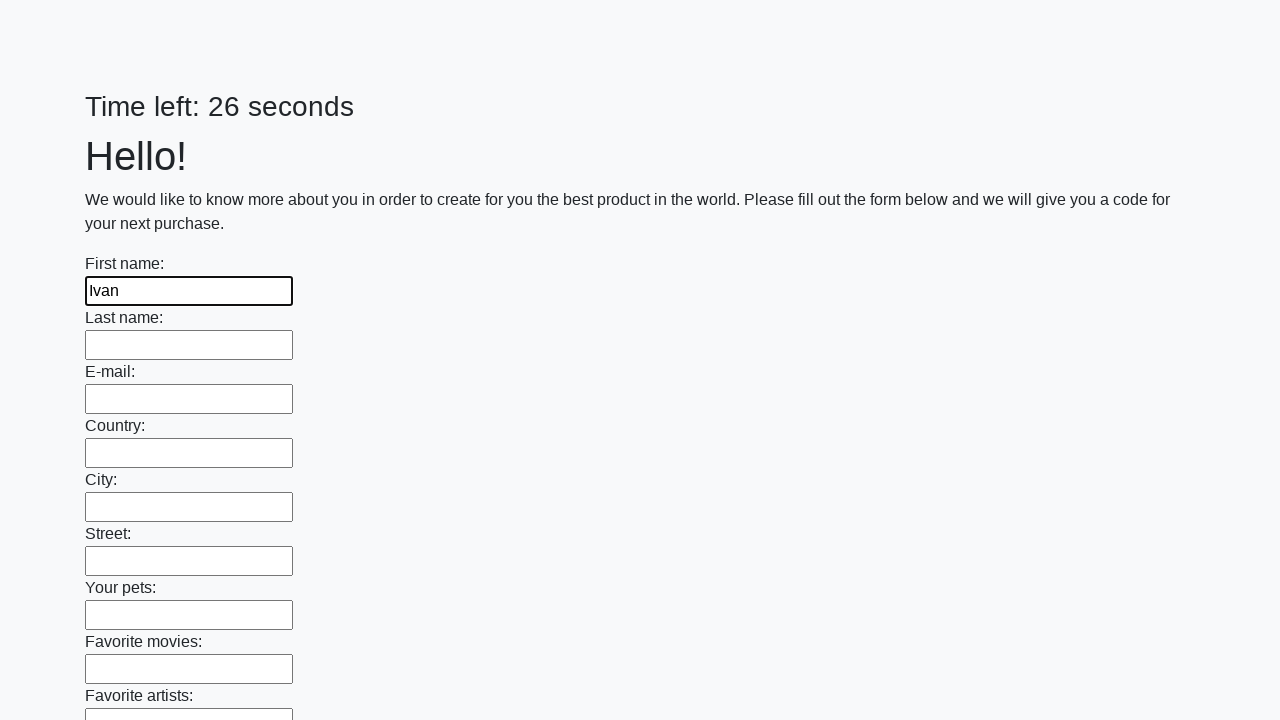

Filled lastname field with 'Petrov' on input[name='lastname']
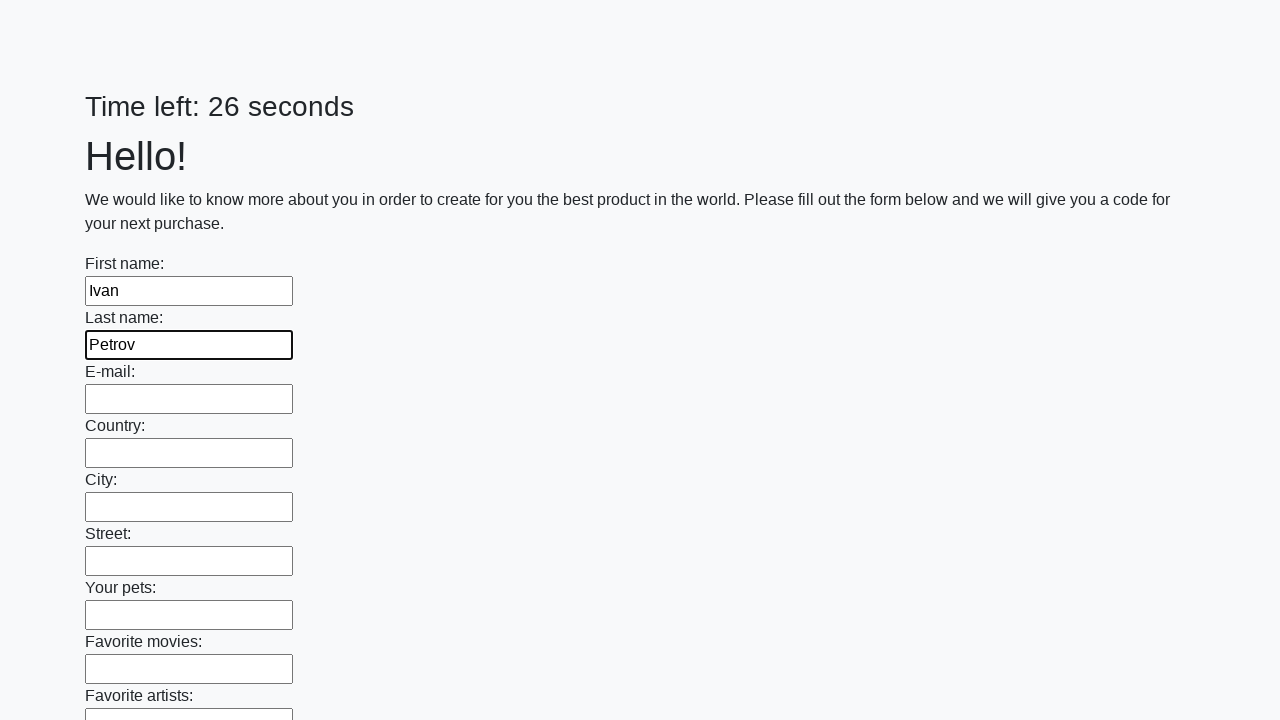

Filled email field with 'mail@mail.ru' on input[name='e-mail']
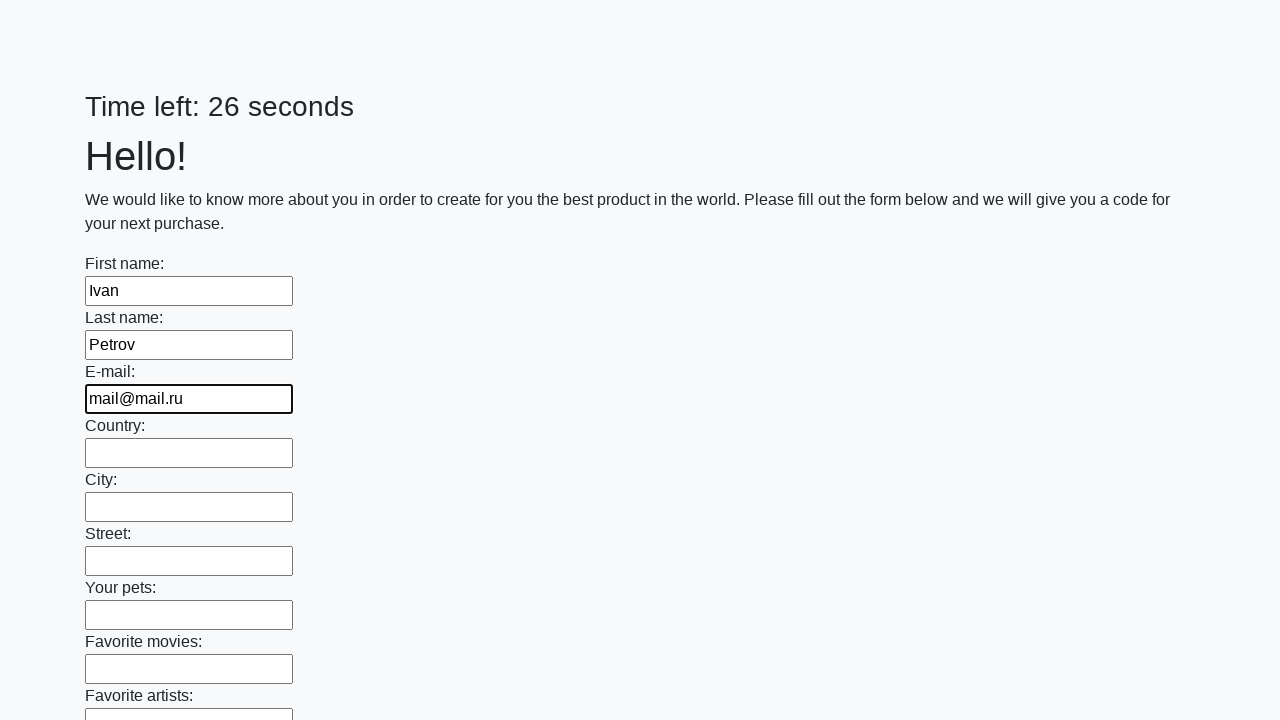

Located all text input fields on the form
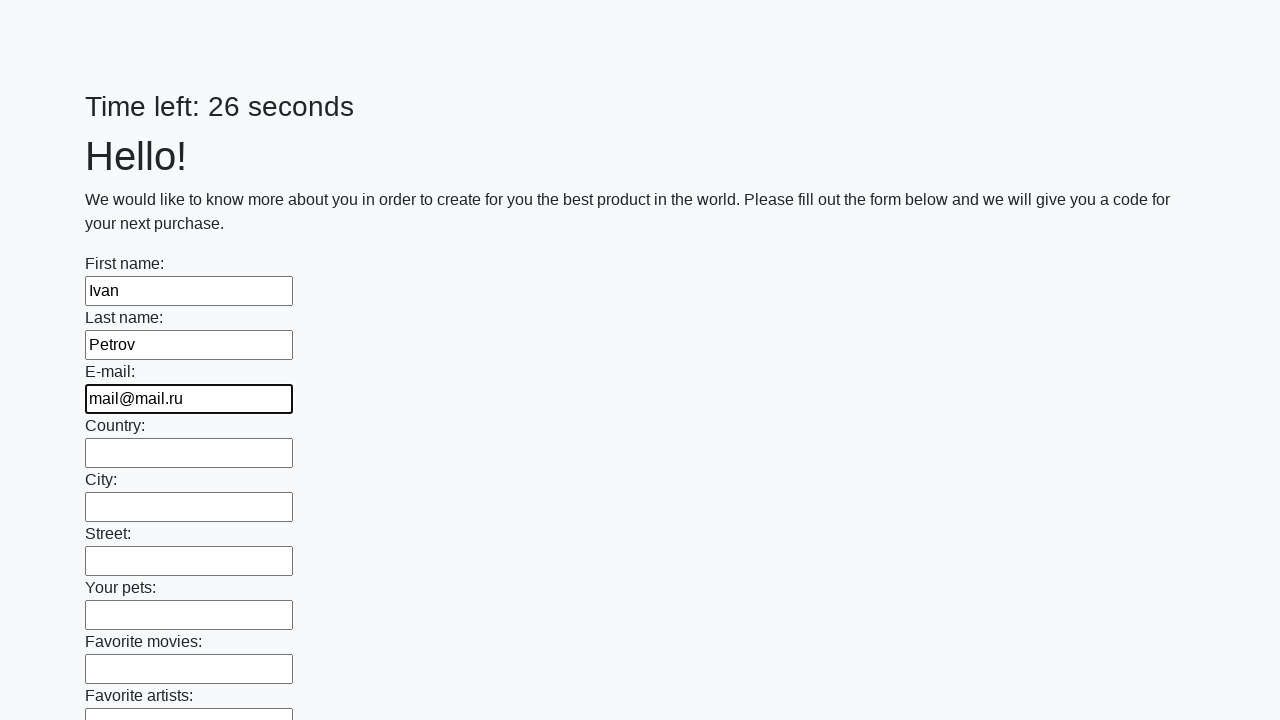

Filled empty text input field with 'erstsd' on input[type='text'] >> nth=3
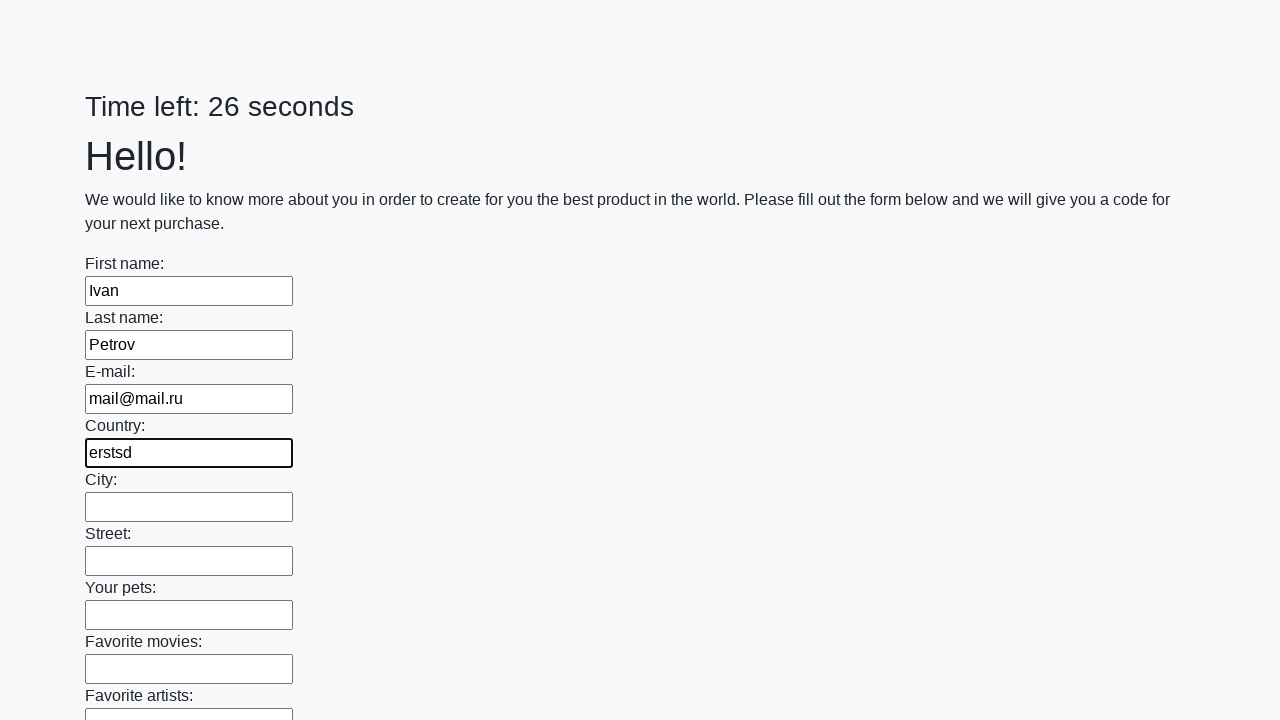

Filled empty text input field with 'erstsd' on input[type='text'] >> nth=4
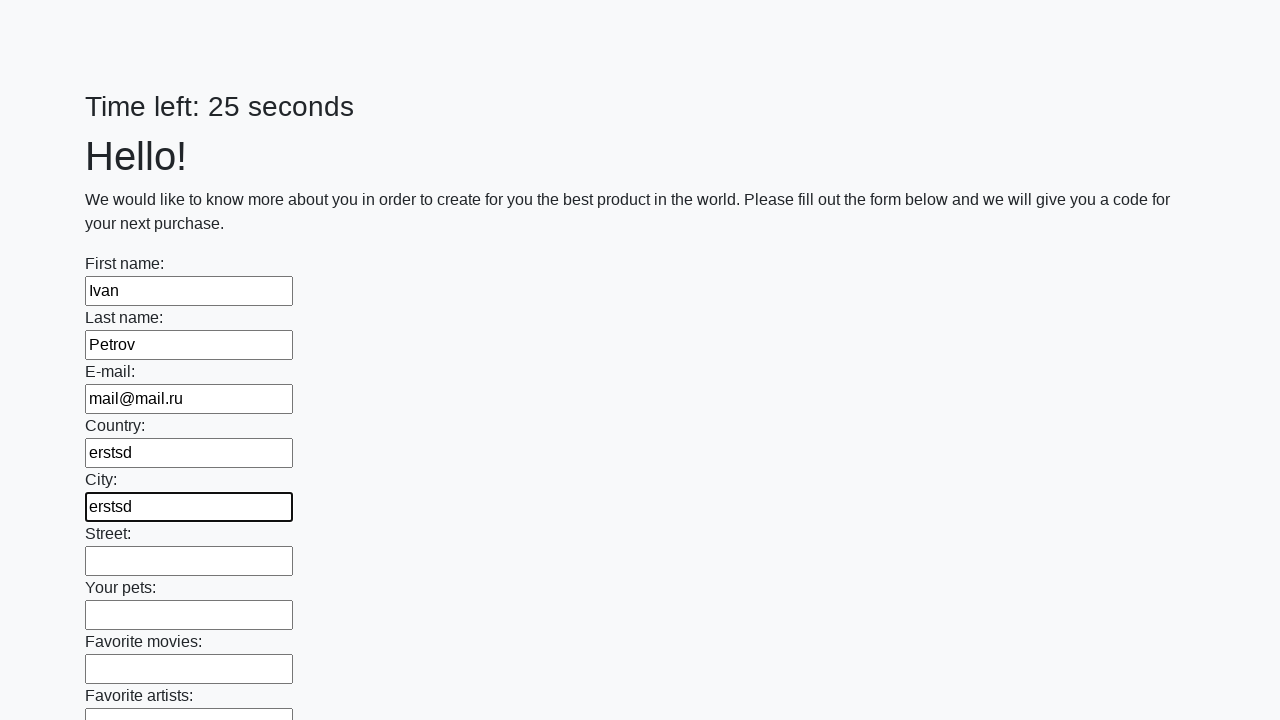

Filled empty text input field with 'erstsd' on input[type='text'] >> nth=5
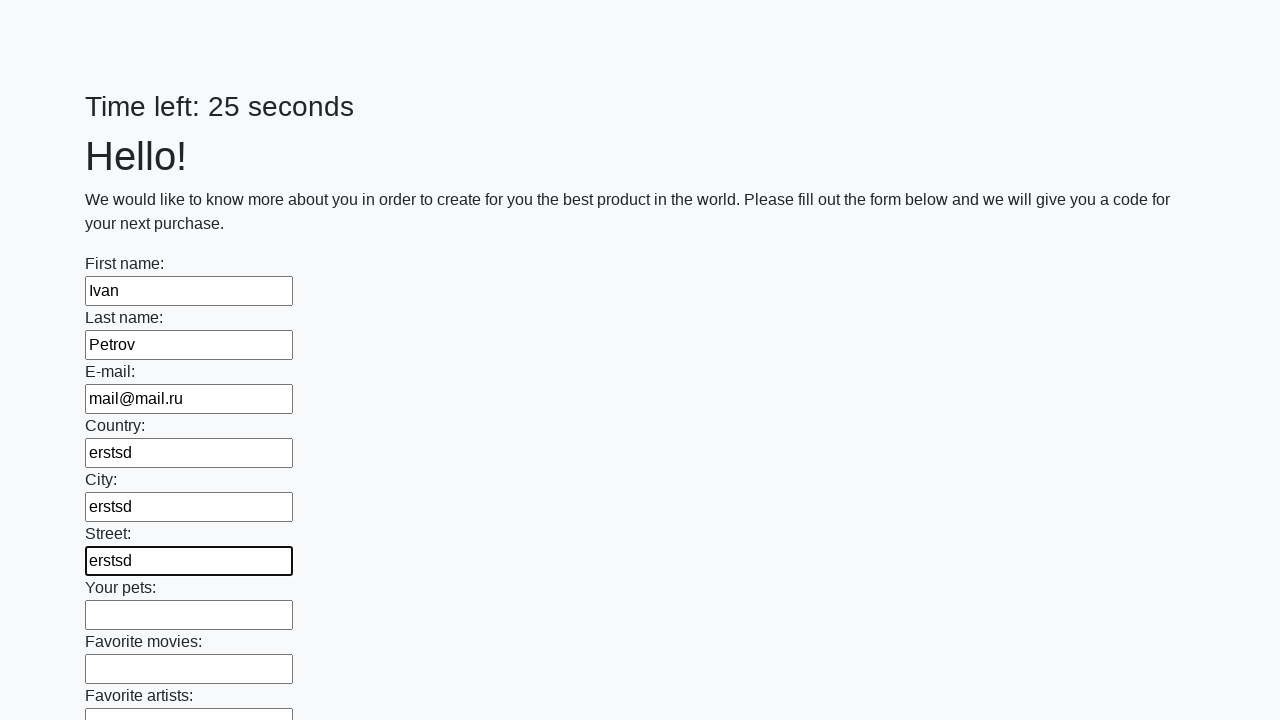

Filled empty text input field with 'erstsd' on input[type='text'] >> nth=6
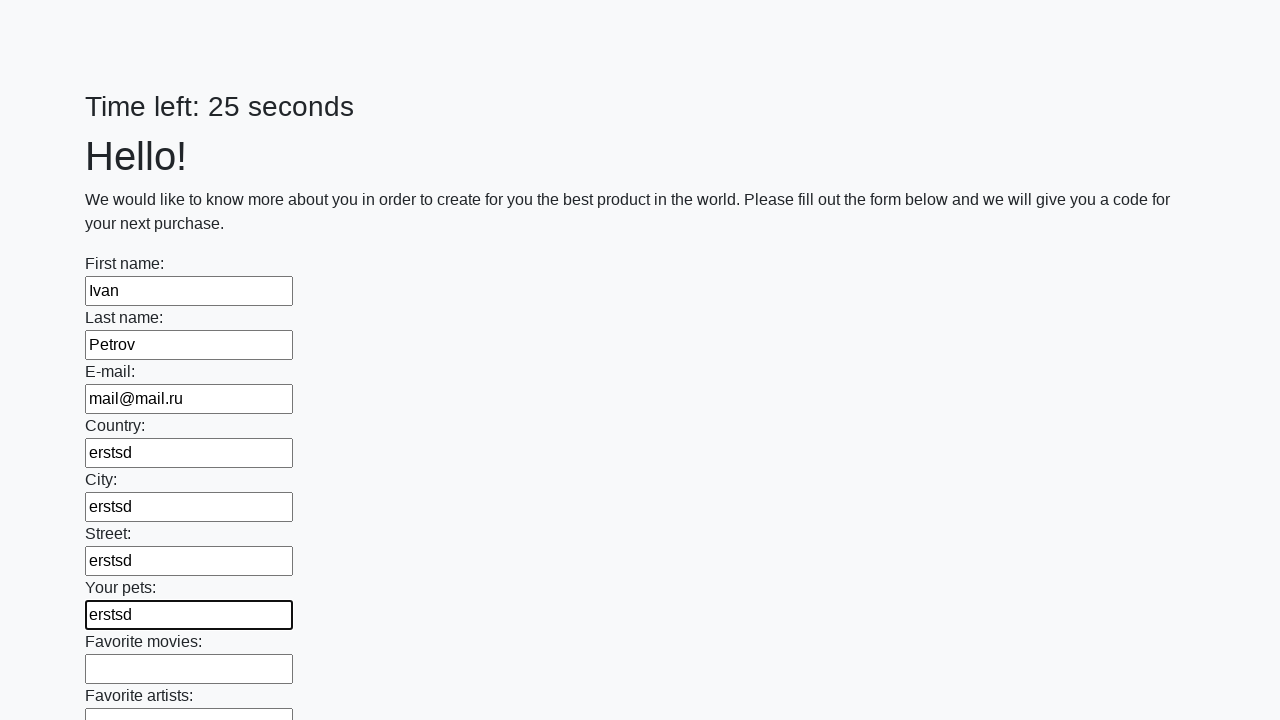

Filled empty text input field with 'erstsd' on input[type='text'] >> nth=7
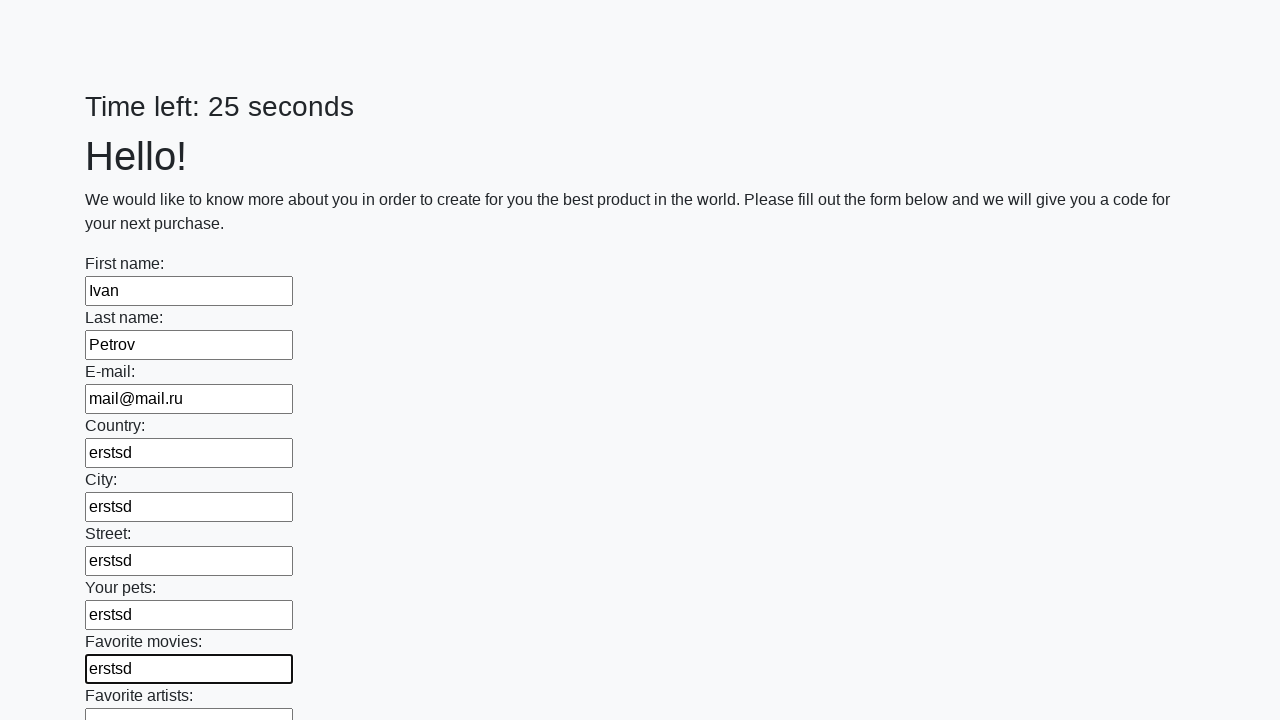

Filled empty text input field with 'erstsd' on input[type='text'] >> nth=8
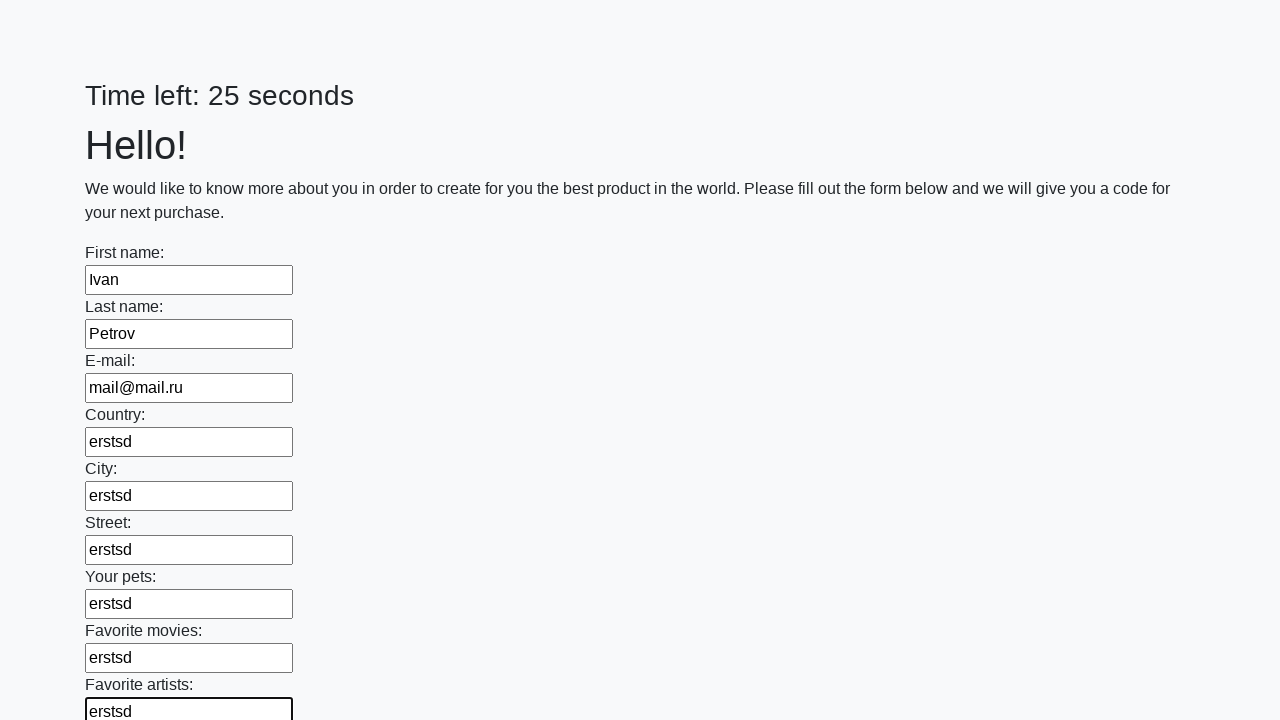

Filled empty text input field with 'erstsd' on input[type='text'] >> nth=9
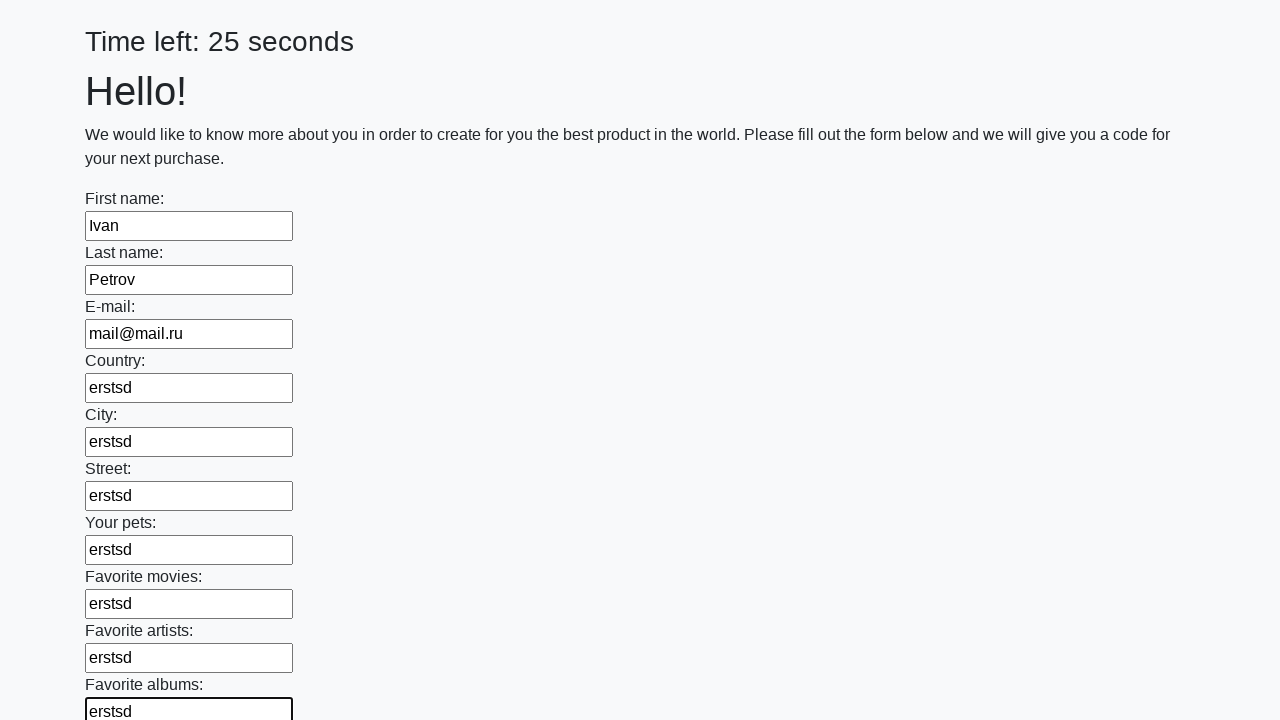

Filled empty text input field with 'erstsd' on input[type='text'] >> nth=10
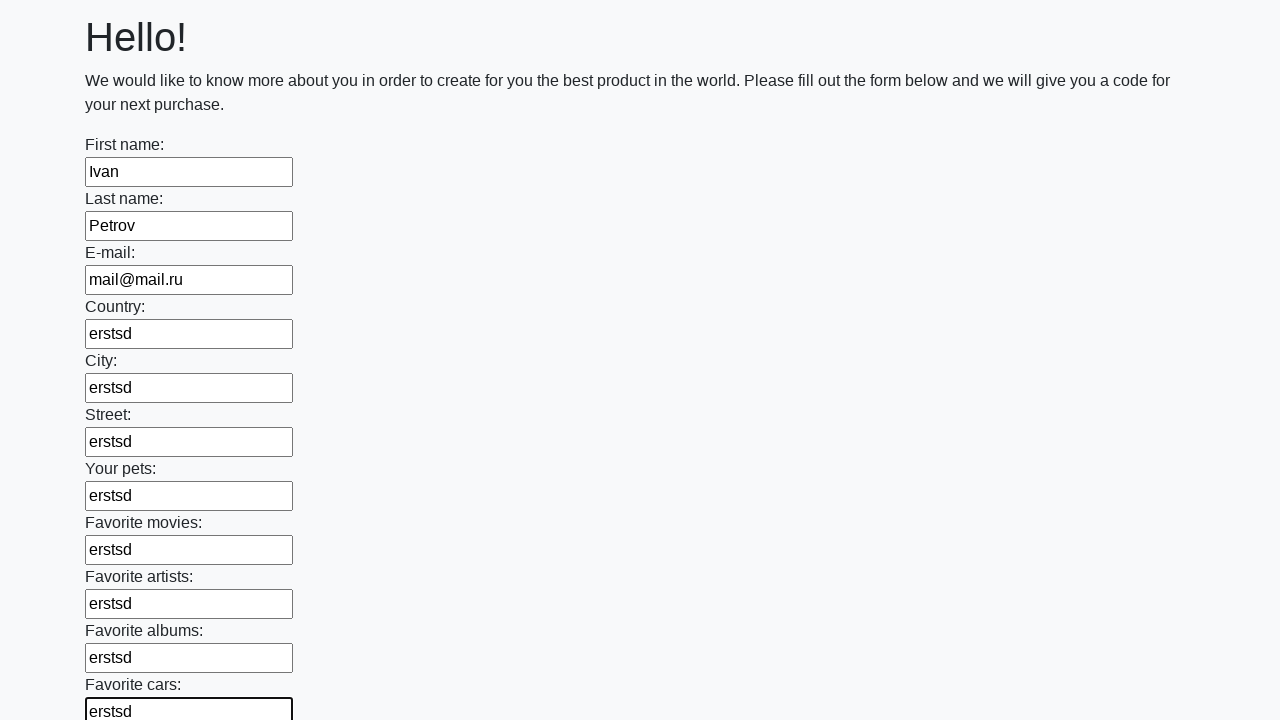

Filled empty text input field with 'erstsd' on input[type='text'] >> nth=11
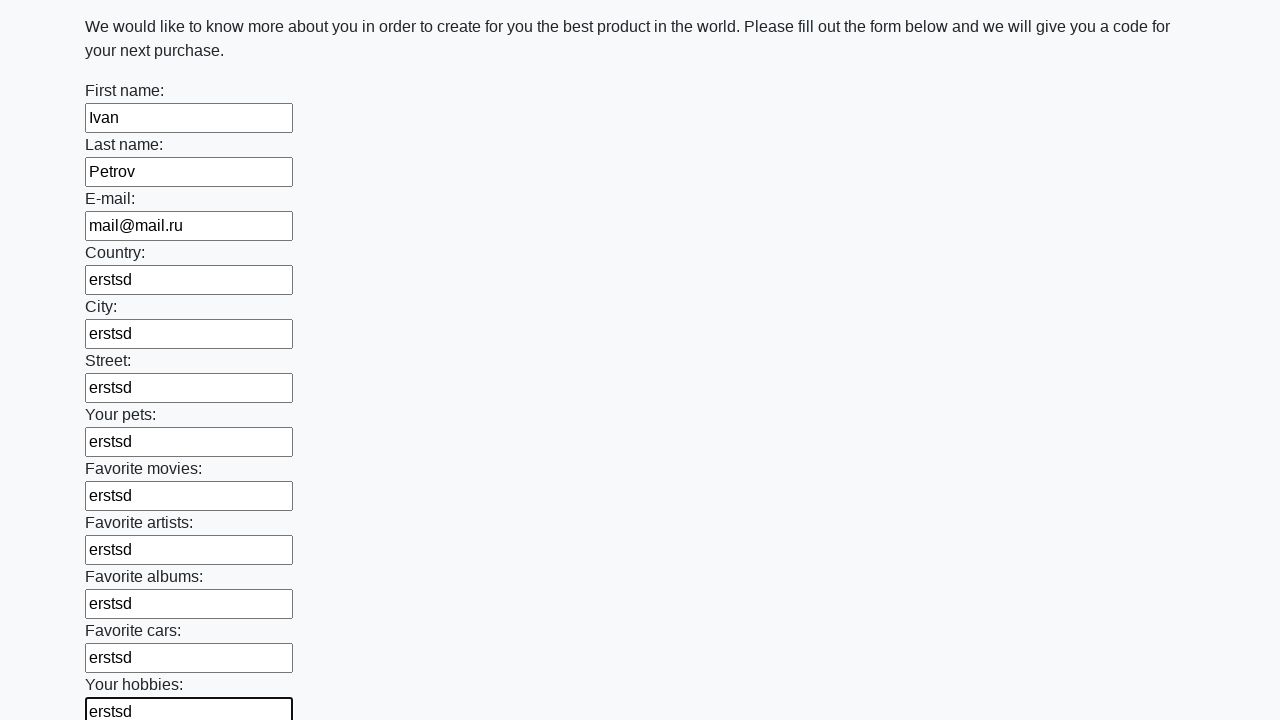

Filled empty text input field with 'erstsd' on input[type='text'] >> nth=12
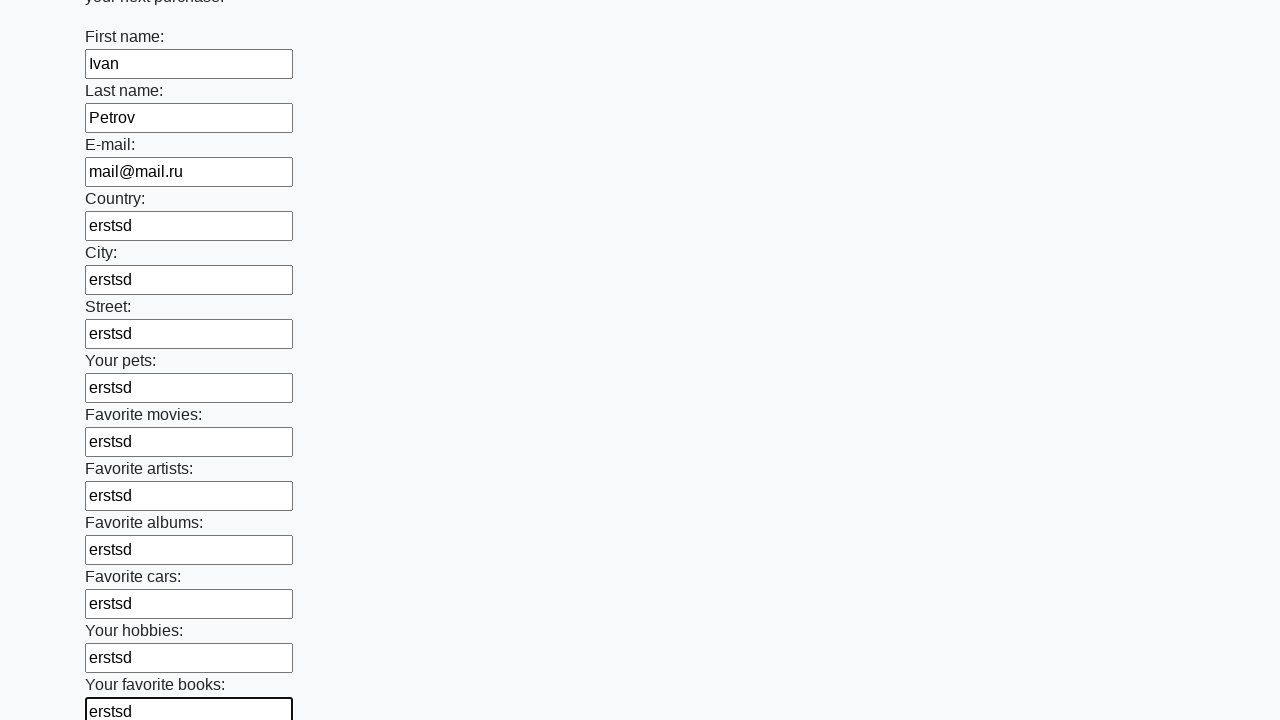

Filled empty text input field with 'erstsd' on input[type='text'] >> nth=13
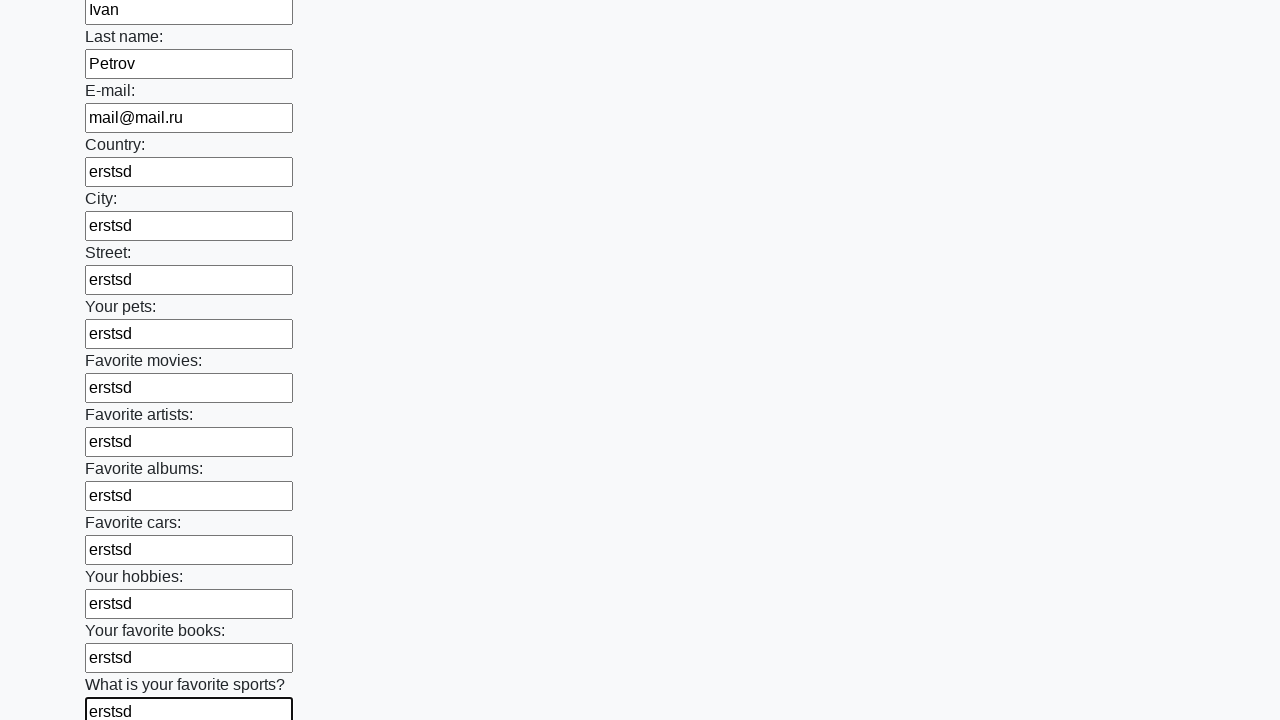

Filled empty text input field with 'erstsd' on input[type='text'] >> nth=14
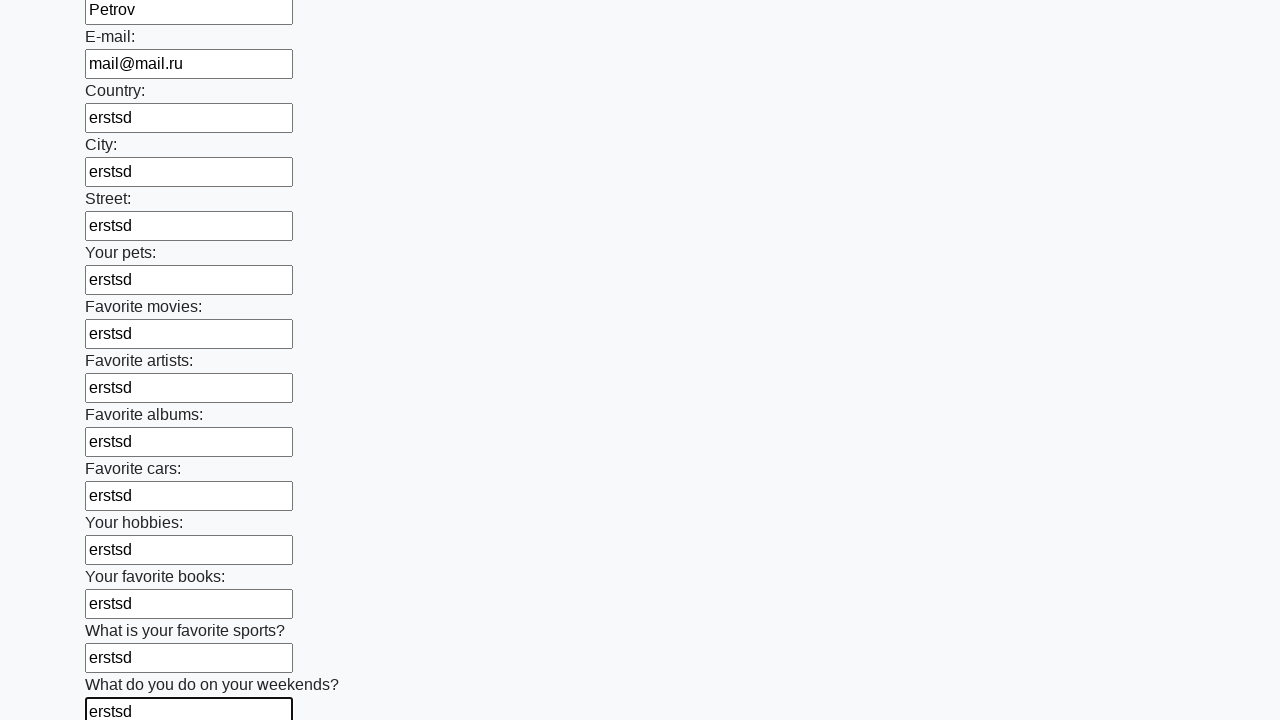

Filled empty text input field with 'erstsd' on input[type='text'] >> nth=15
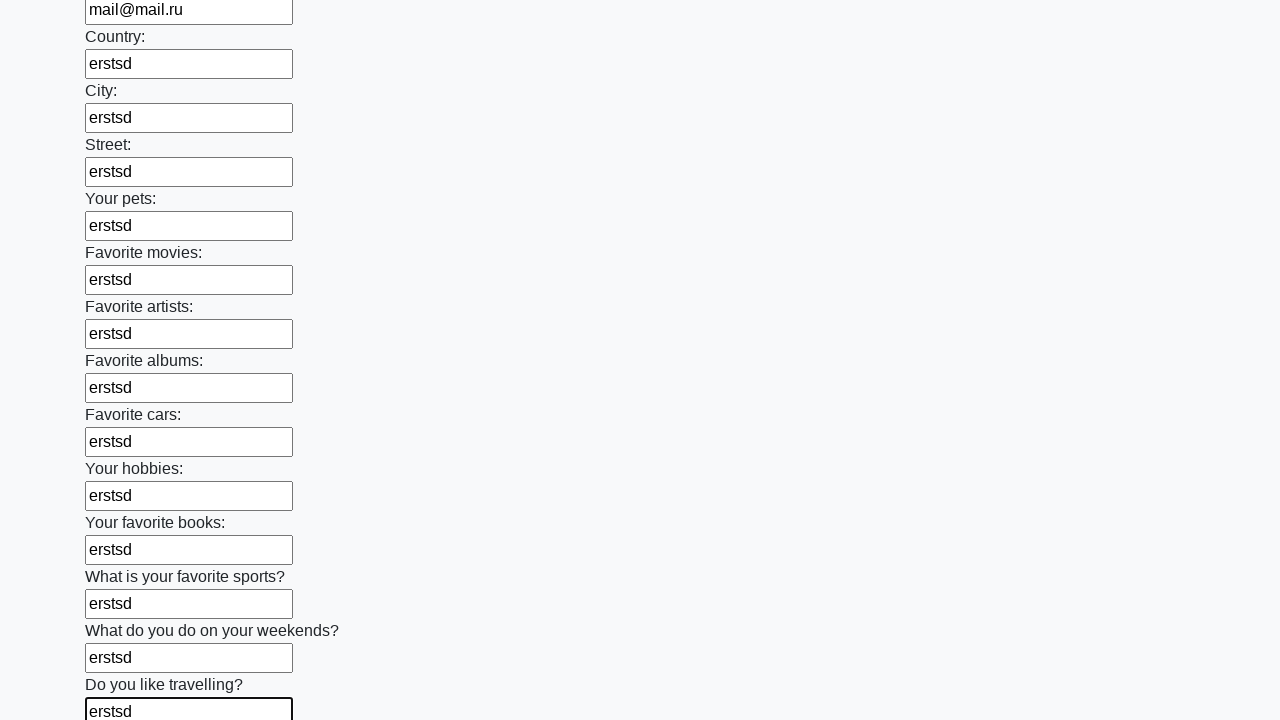

Filled empty text input field with 'erstsd' on input[type='text'] >> nth=16
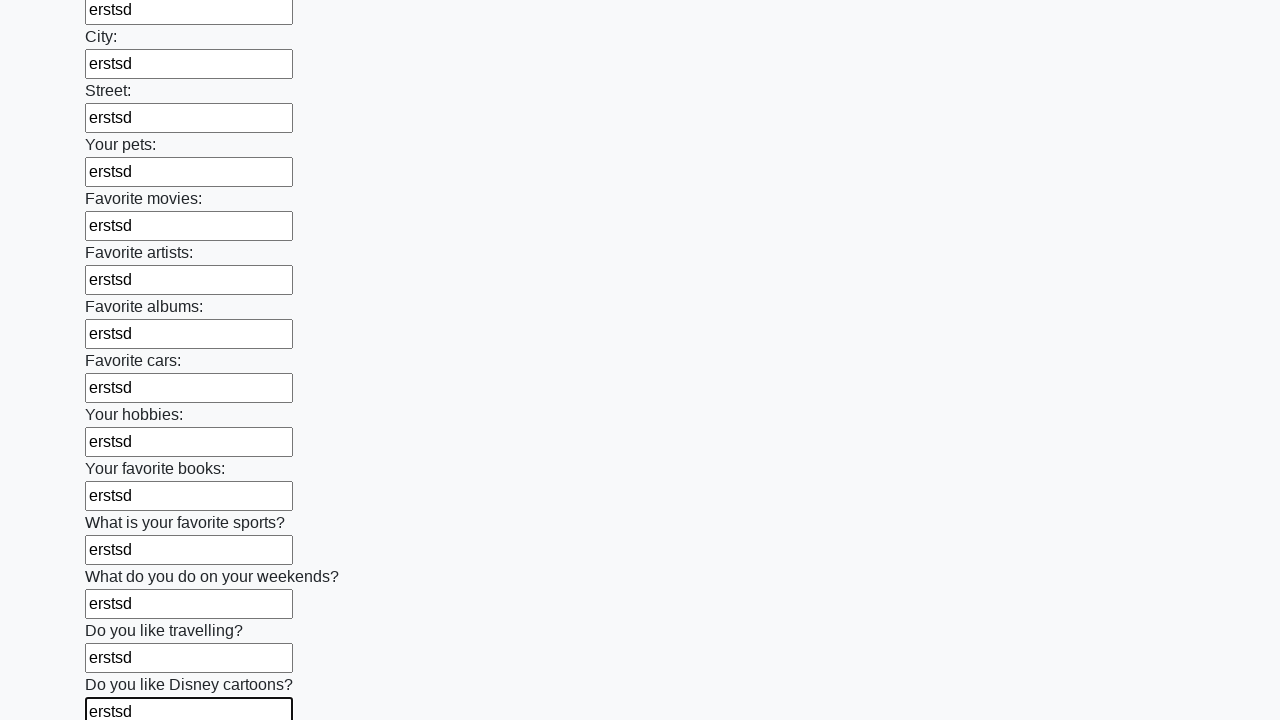

Filled empty text input field with 'erstsd' on input[type='text'] >> nth=17
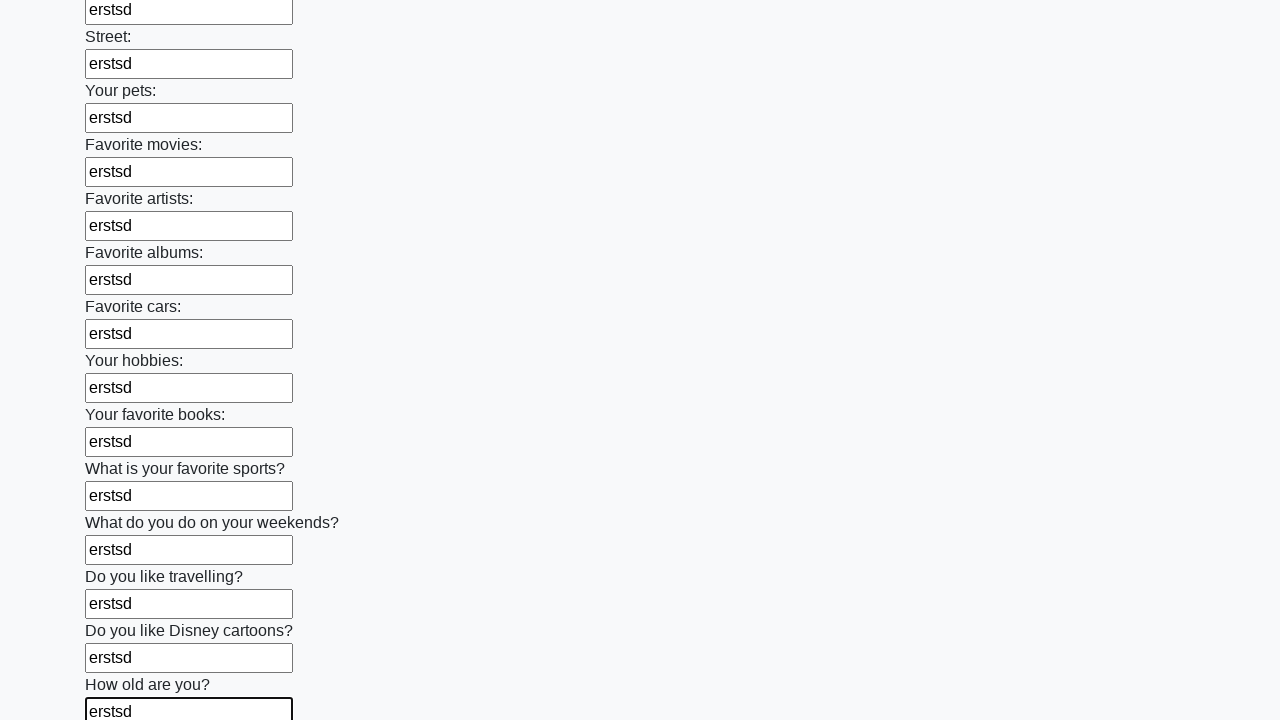

Filled empty text input field with 'erstsd' on input[type='text'] >> nth=18
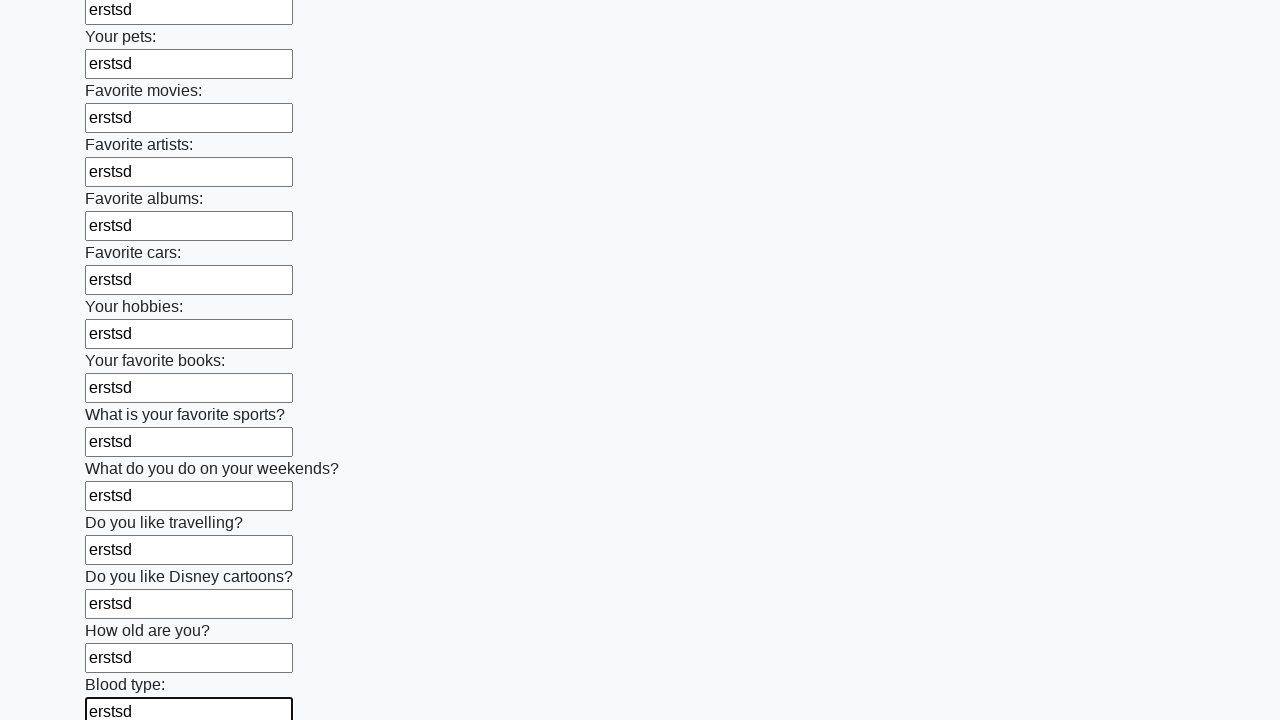

Filled empty text input field with 'erstsd' on input[type='text'] >> nth=19
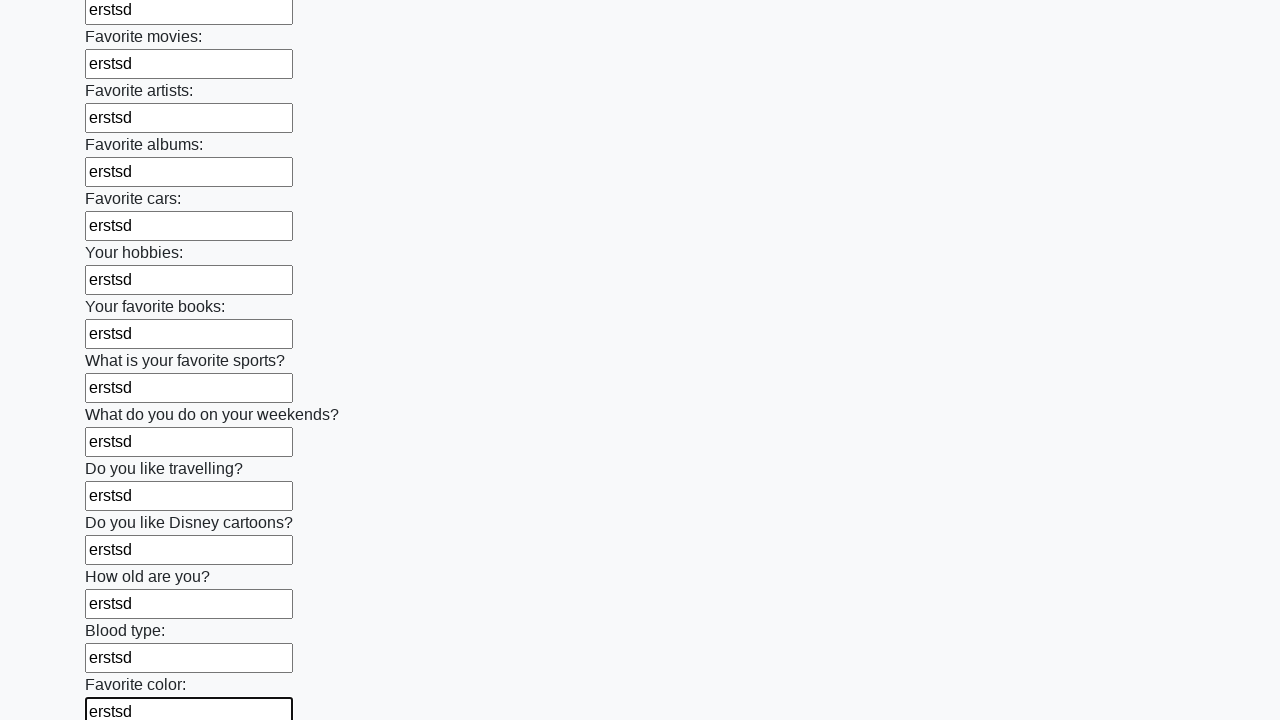

Filled empty text input field with 'erstsd' on input[type='text'] >> nth=20
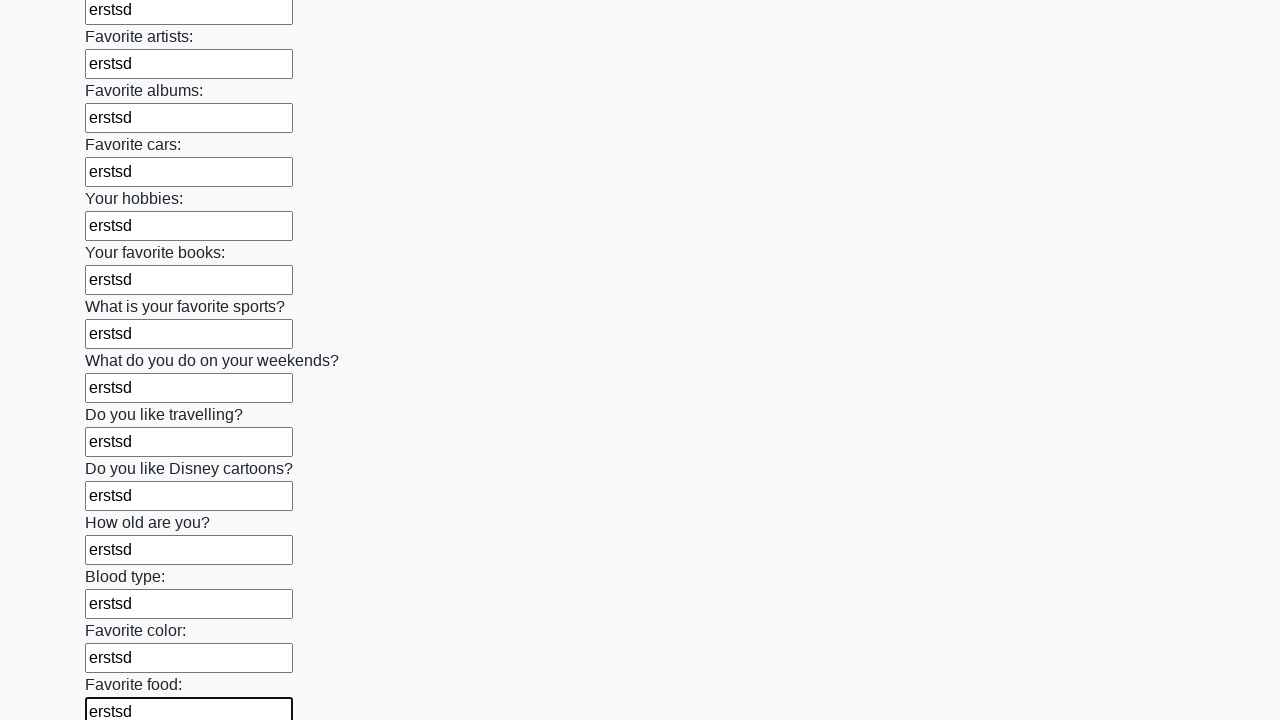

Filled empty text input field with 'erstsd' on input[type='text'] >> nth=21
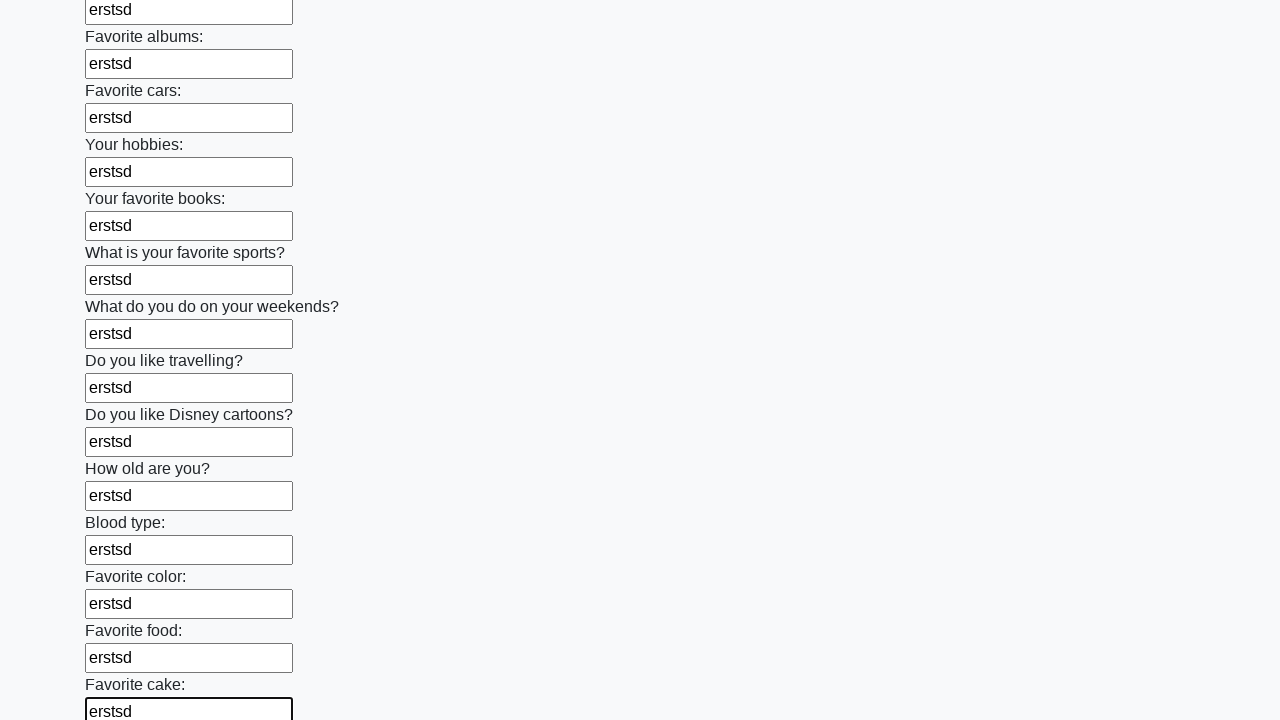

Filled empty text input field with 'erstsd' on input[type='text'] >> nth=22
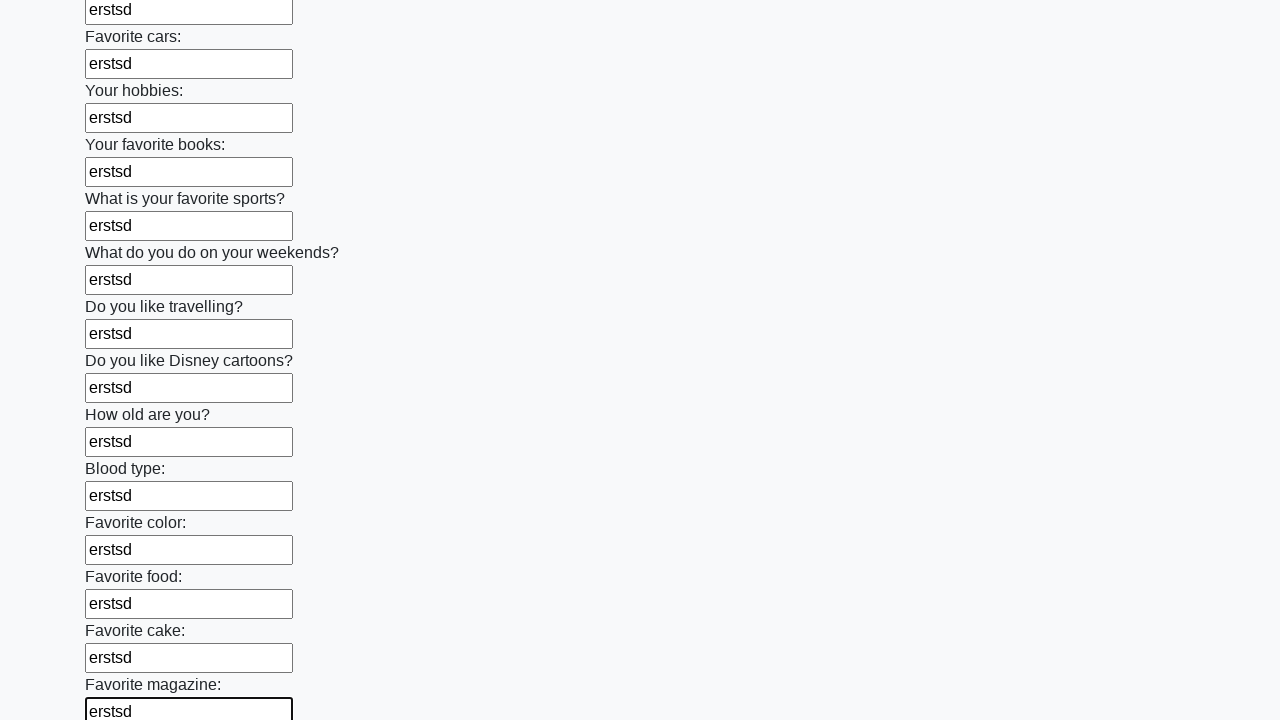

Filled empty text input field with 'erstsd' on input[type='text'] >> nth=23
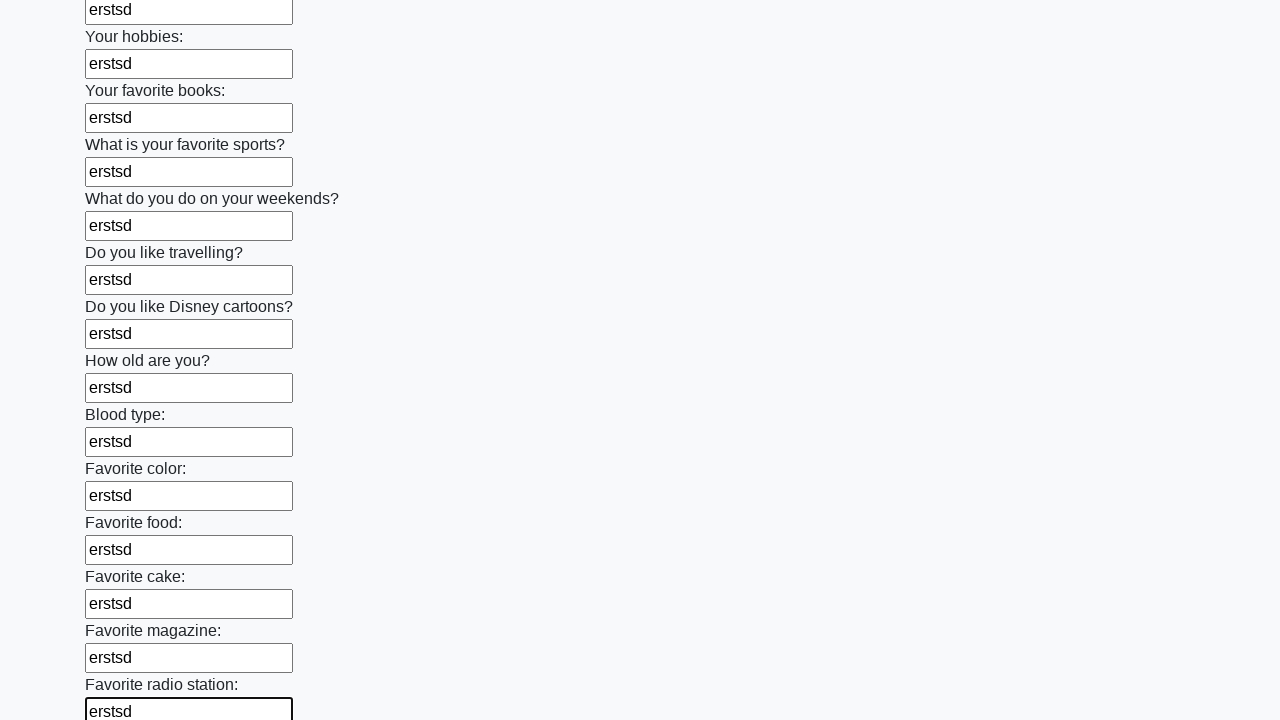

Filled empty text input field with 'erstsd' on input[type='text'] >> nth=24
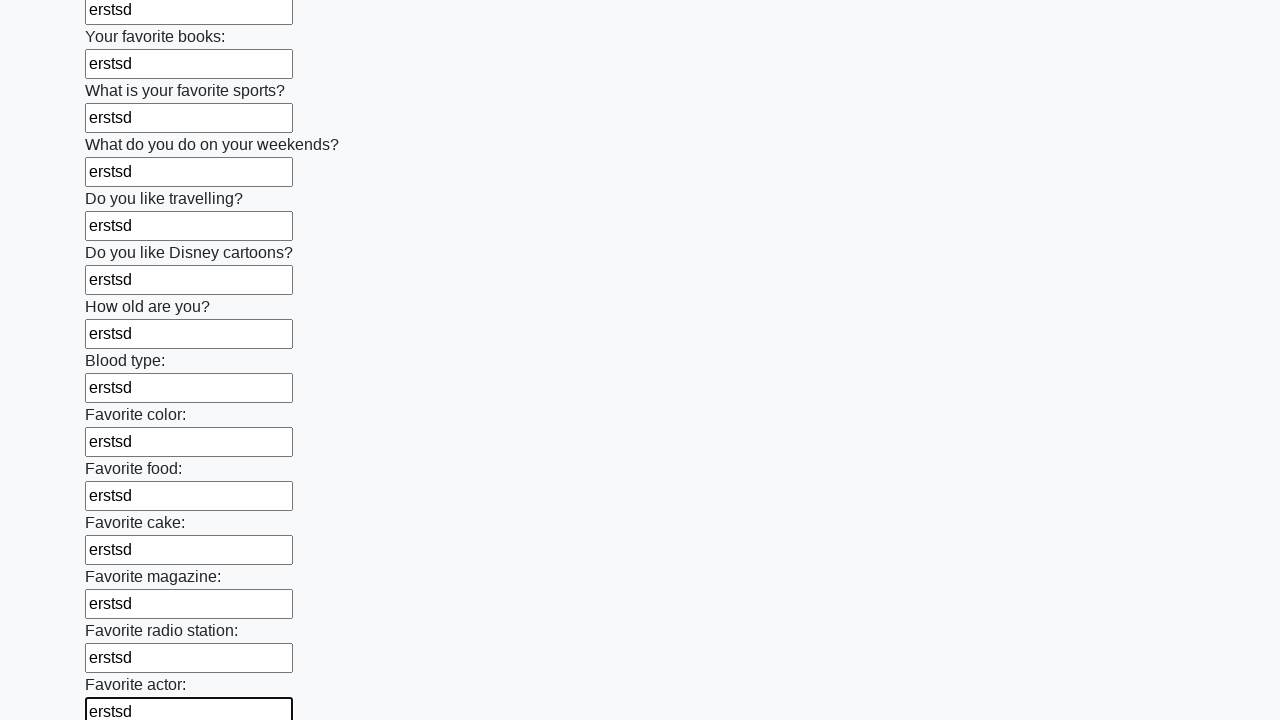

Filled empty text input field with 'erstsd' on input[type='text'] >> nth=25
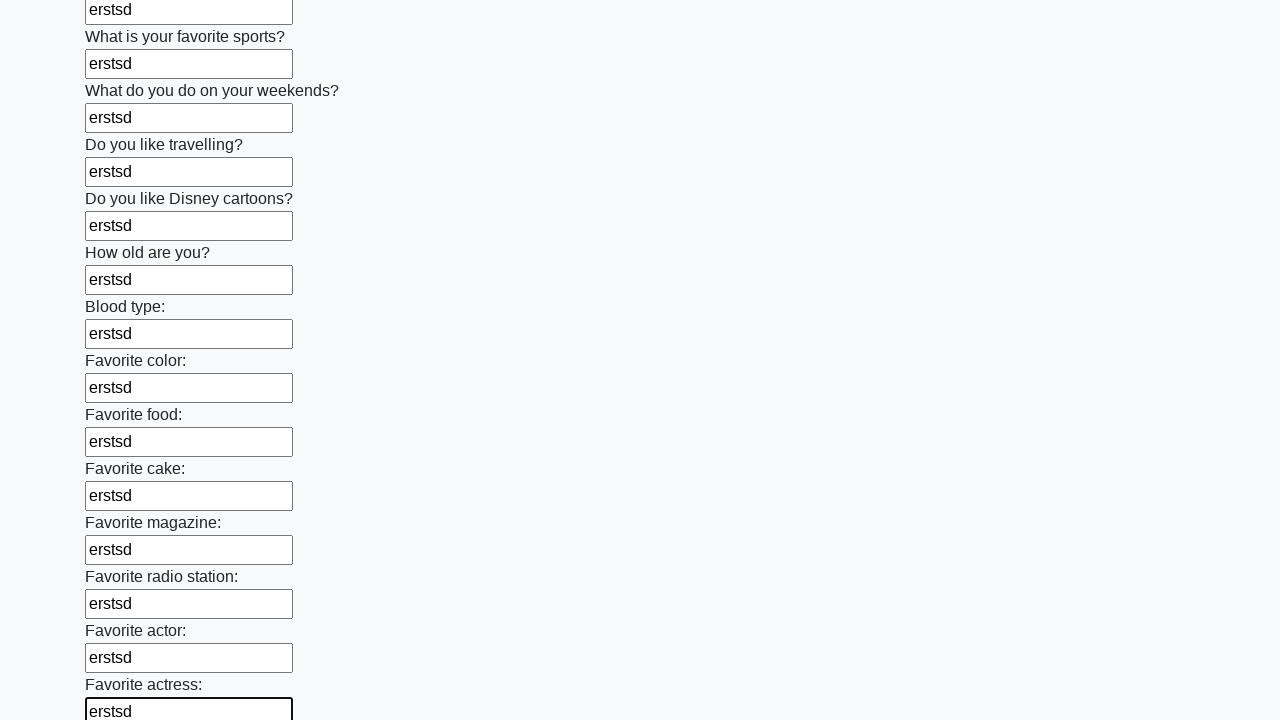

Filled empty text input field with 'erstsd' on input[type='text'] >> nth=26
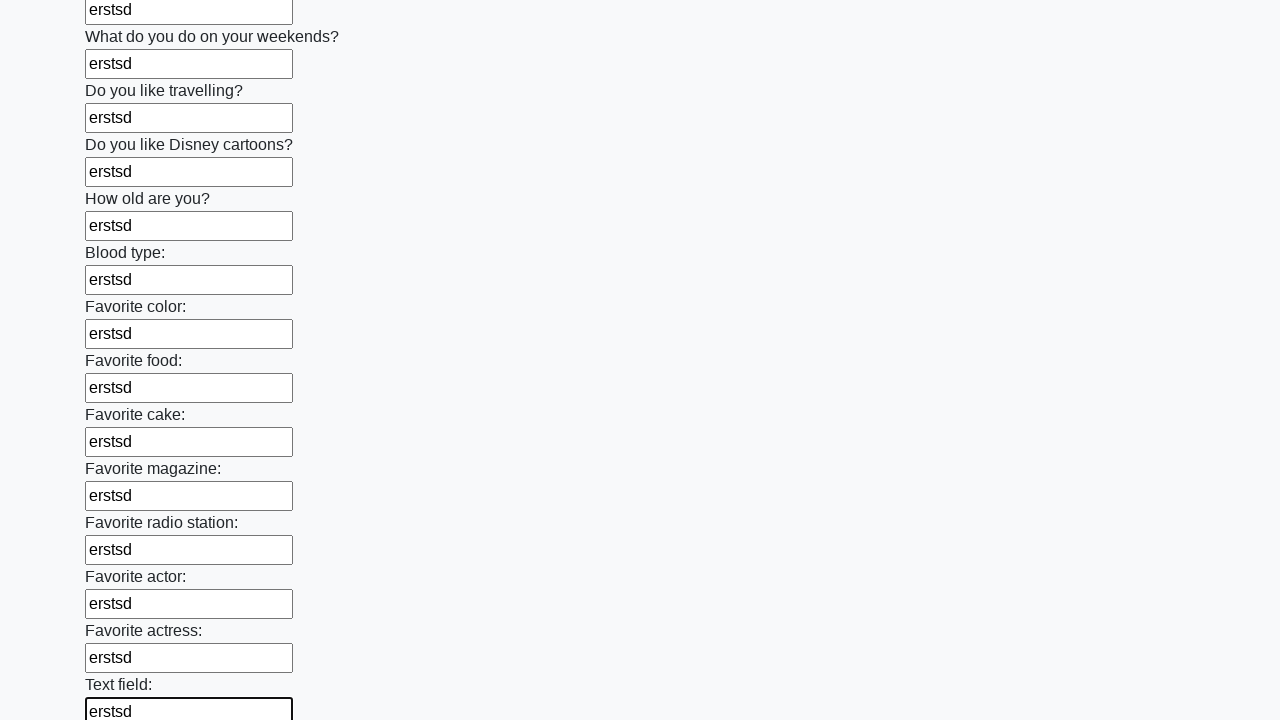

Filled empty text input field with 'erstsd' on input[type='text'] >> nth=27
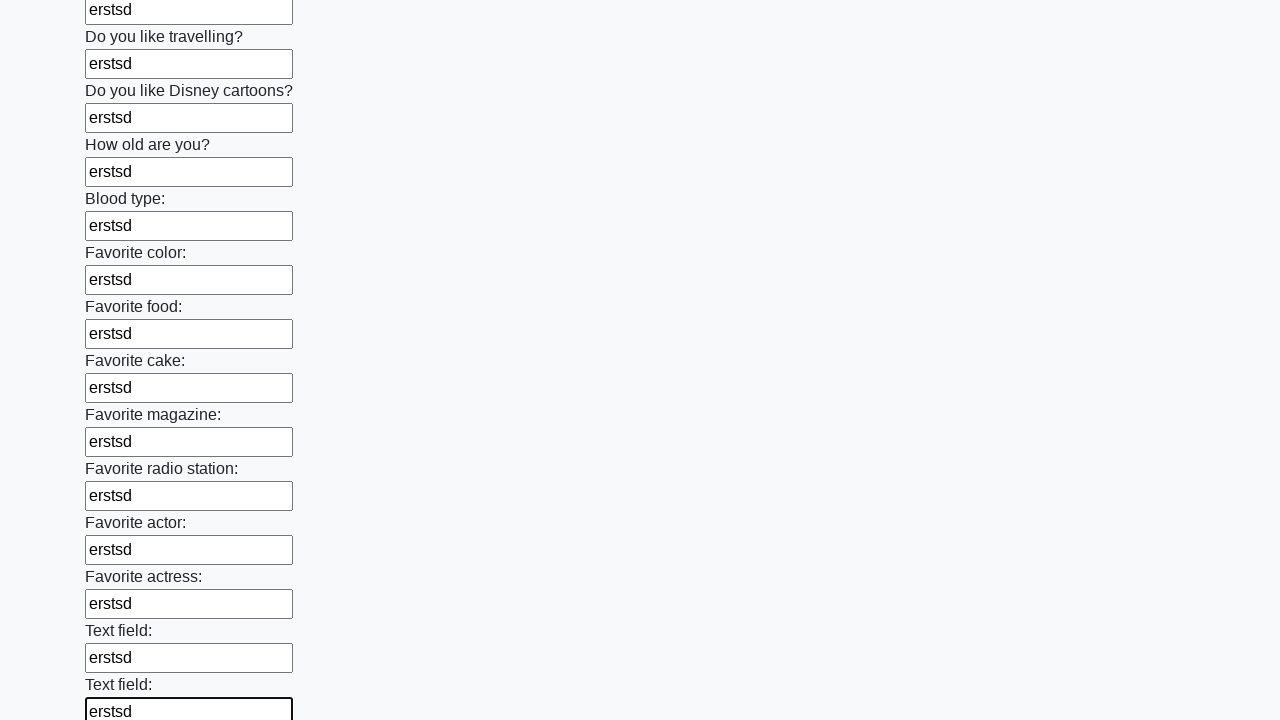

Filled empty text input field with 'erstsd' on input[type='text'] >> nth=28
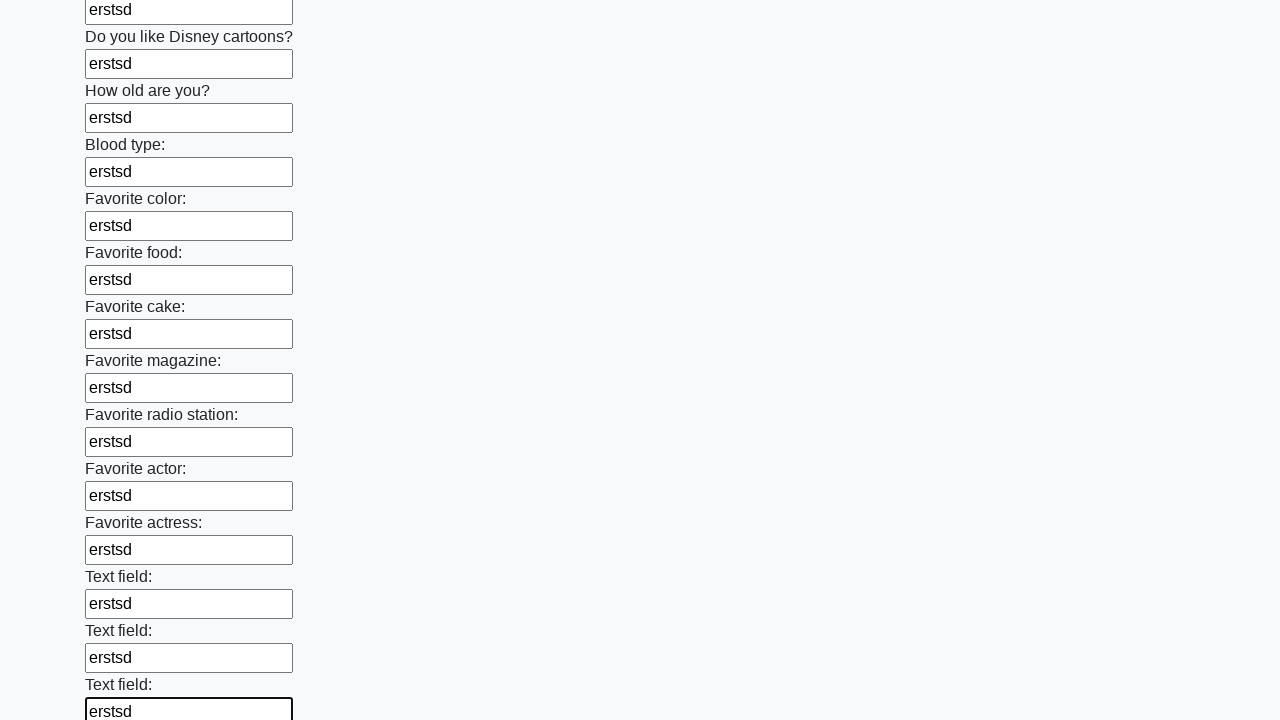

Filled empty text input field with 'erstsd' on input[type='text'] >> nth=29
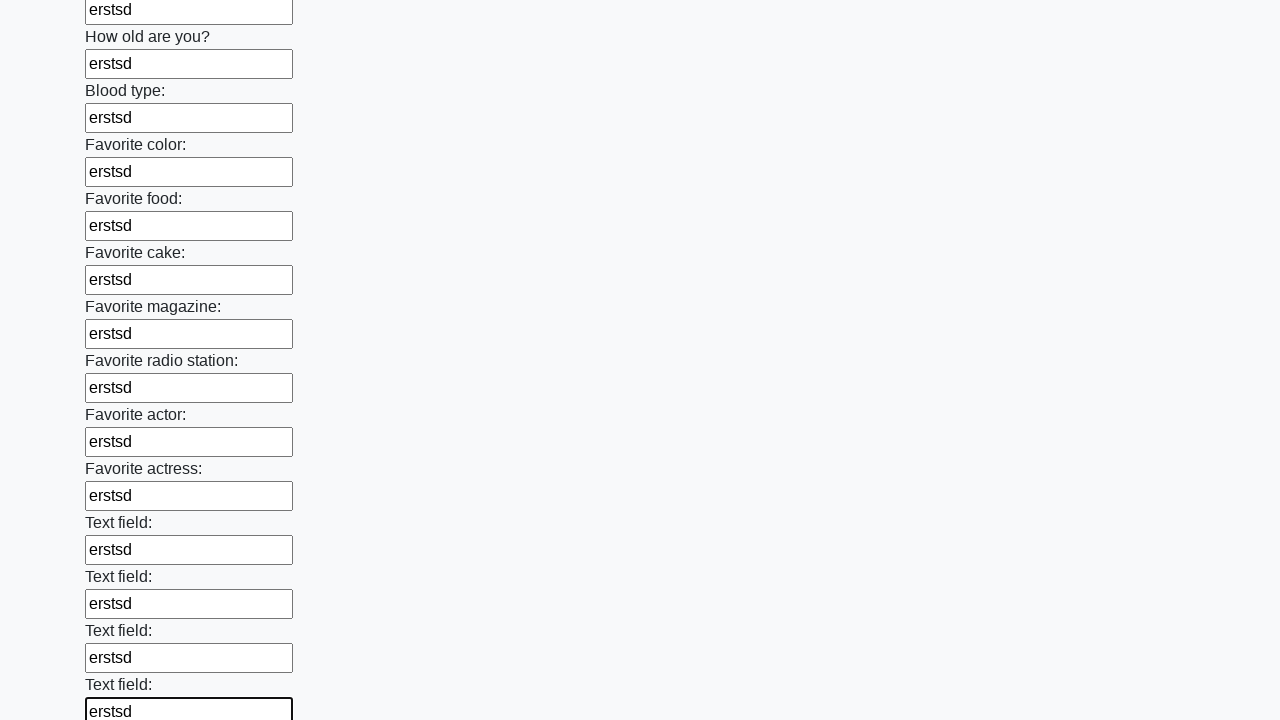

Filled empty text input field with 'erstsd' on input[type='text'] >> nth=30
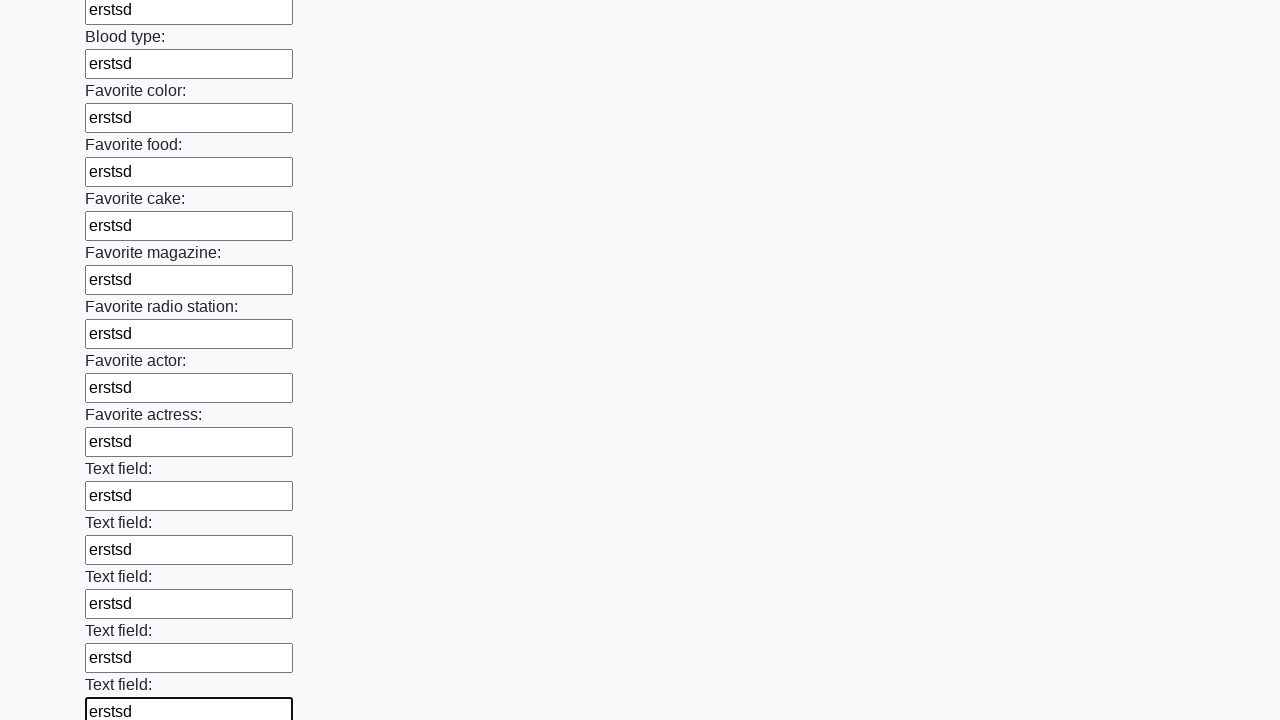

Filled empty text input field with 'erstsd' on input[type='text'] >> nth=31
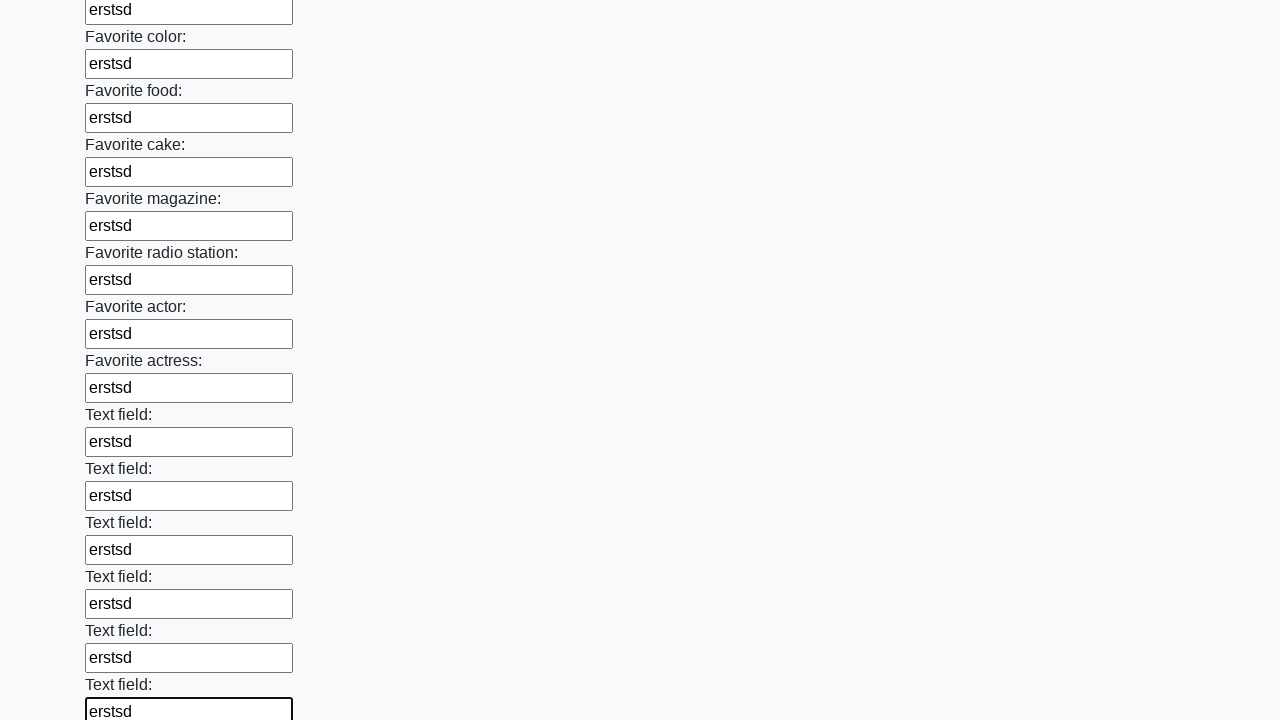

Filled empty text input field with 'erstsd' on input[type='text'] >> nth=32
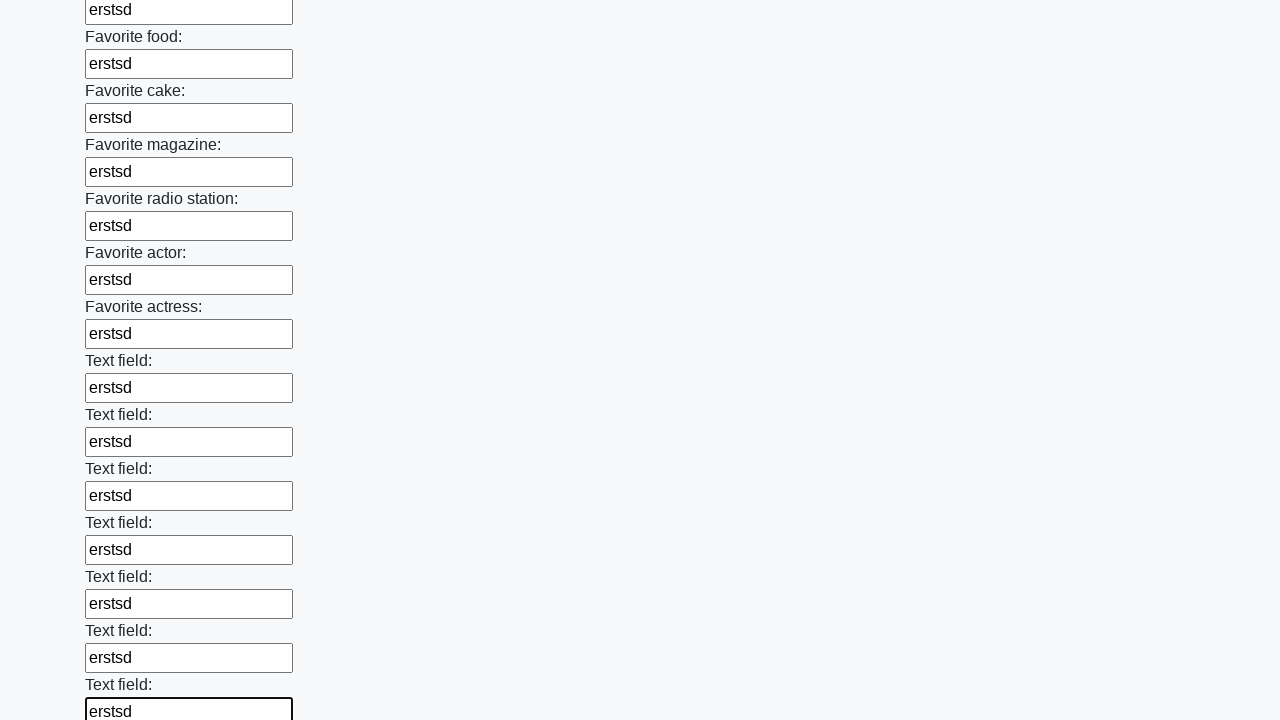

Filled empty text input field with 'erstsd' on input[type='text'] >> nth=33
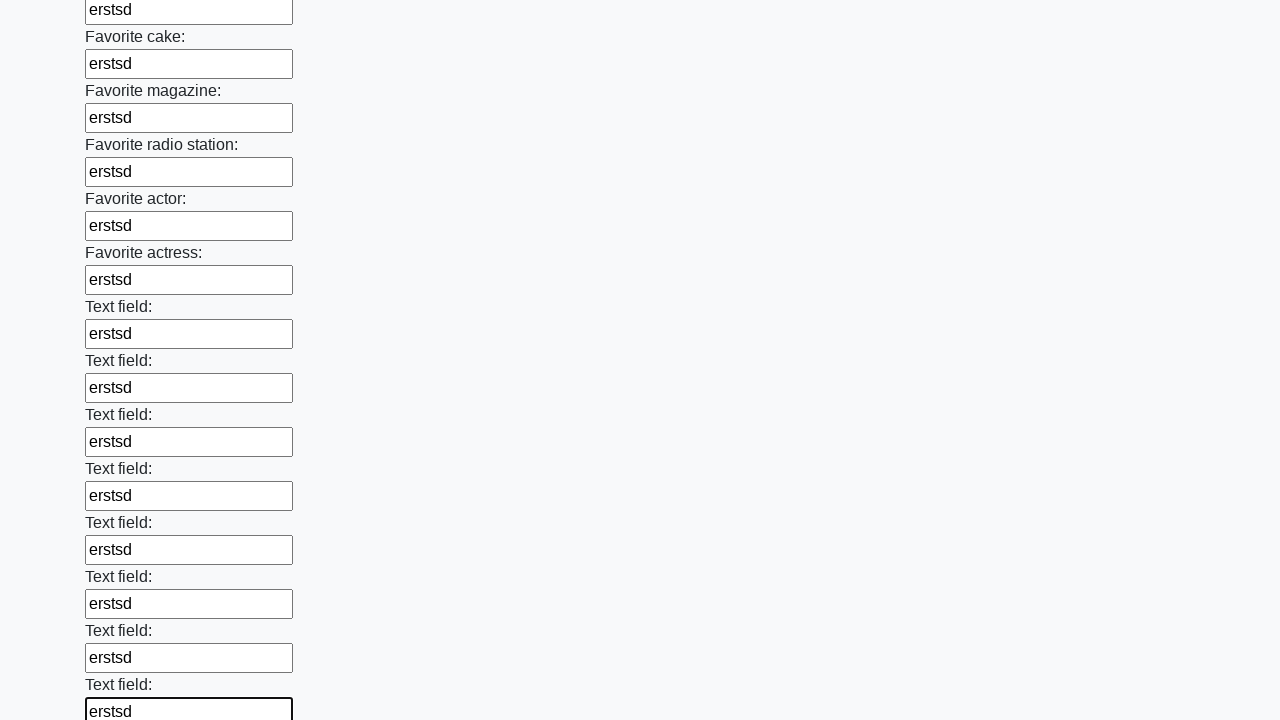

Filled empty text input field with 'erstsd' on input[type='text'] >> nth=34
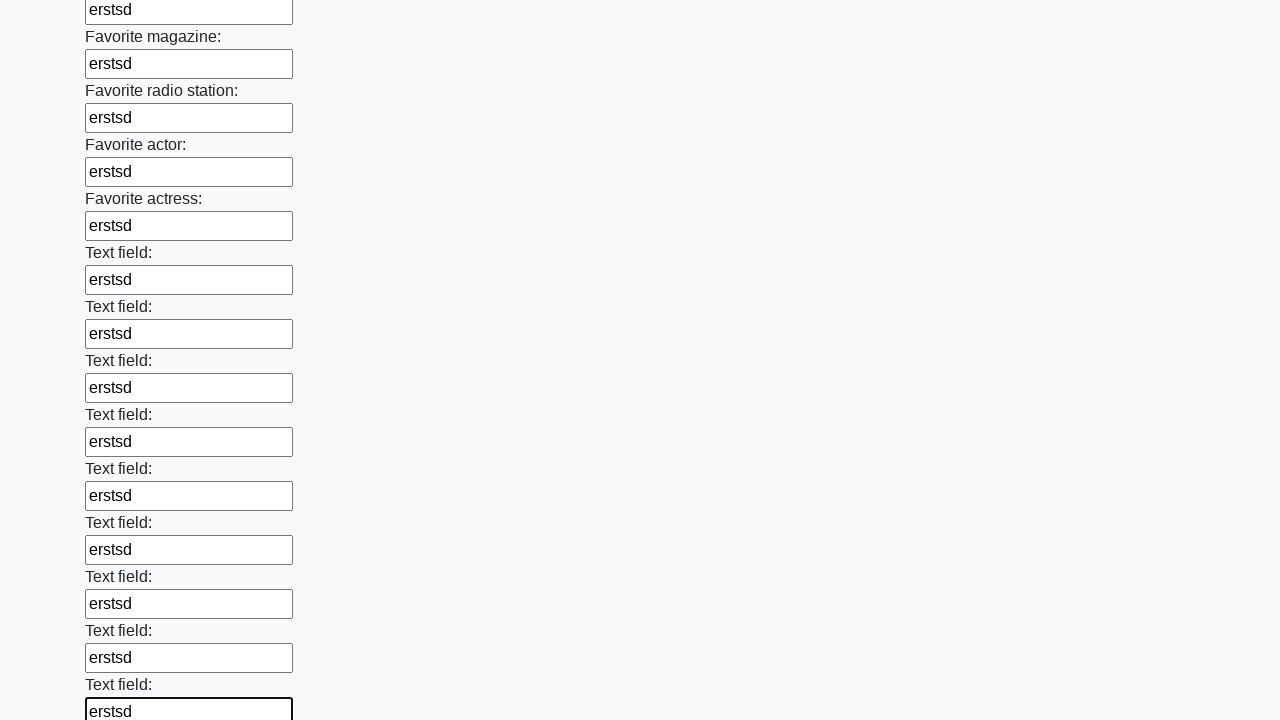

Filled empty text input field with 'erstsd' on input[type='text'] >> nth=35
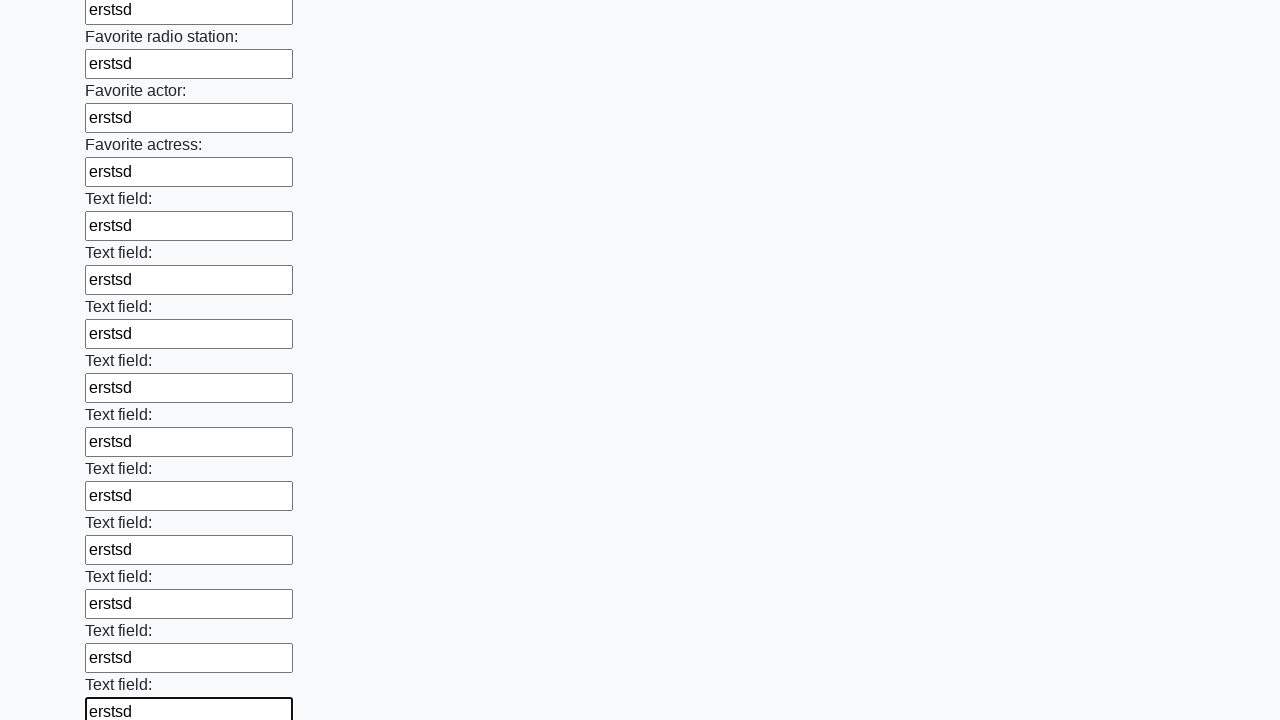

Filled empty text input field with 'erstsd' on input[type='text'] >> nth=36
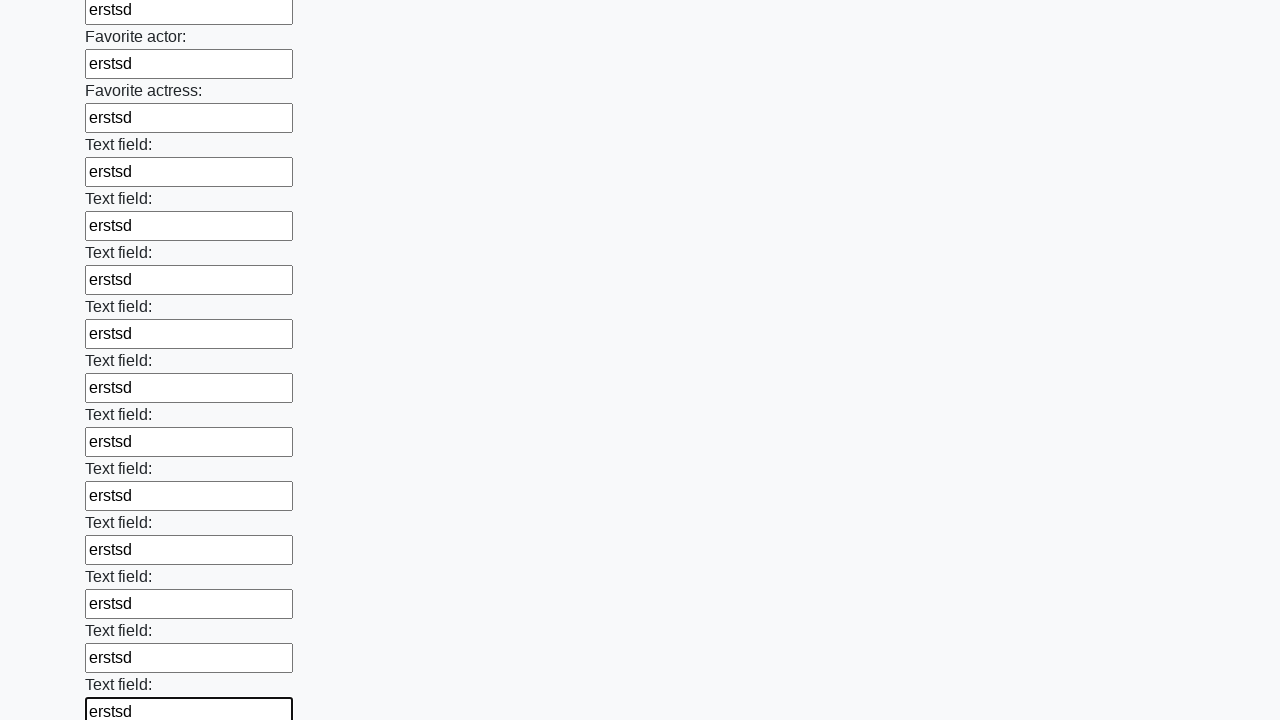

Filled empty text input field with 'erstsd' on input[type='text'] >> nth=37
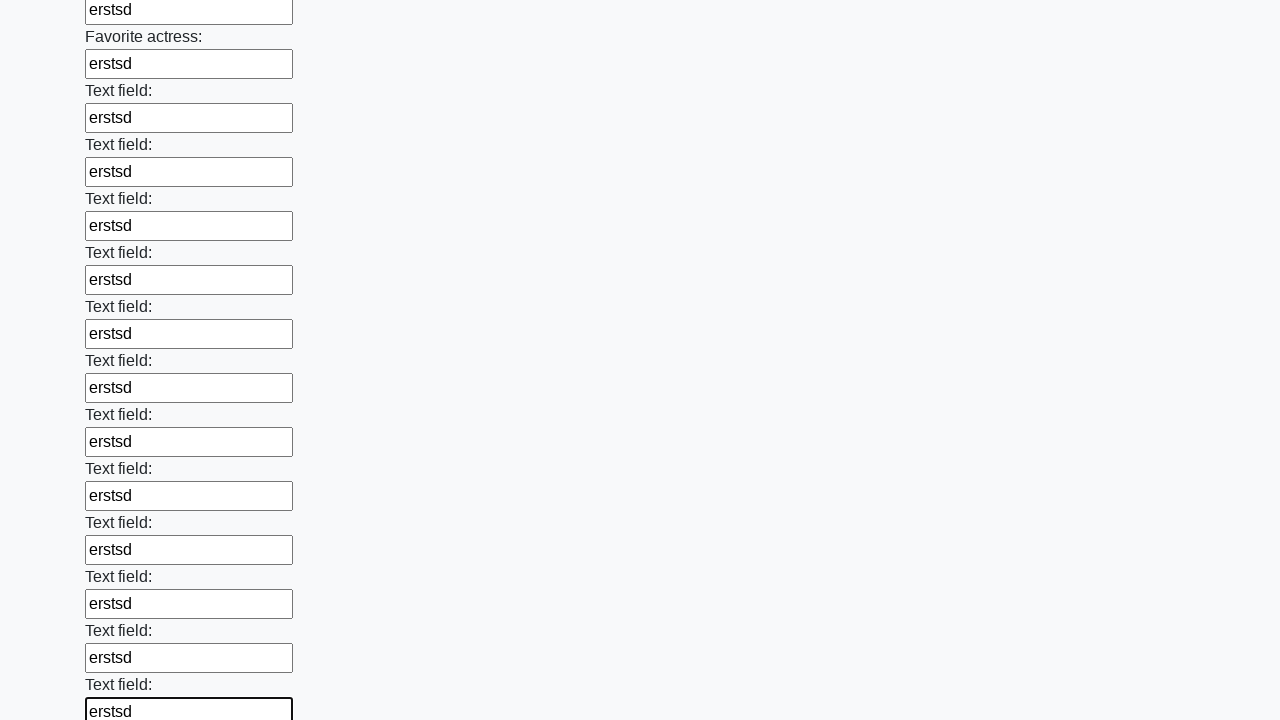

Filled empty text input field with 'erstsd' on input[type='text'] >> nth=38
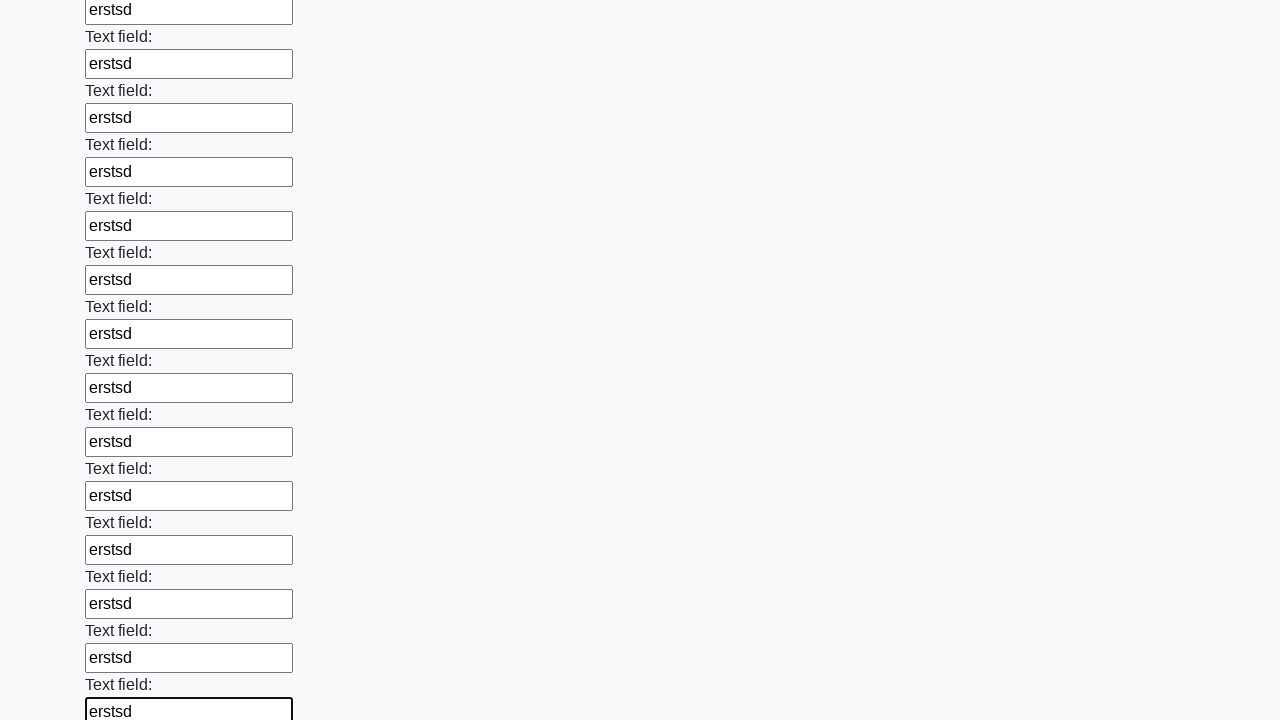

Filled empty text input field with 'erstsd' on input[type='text'] >> nth=39
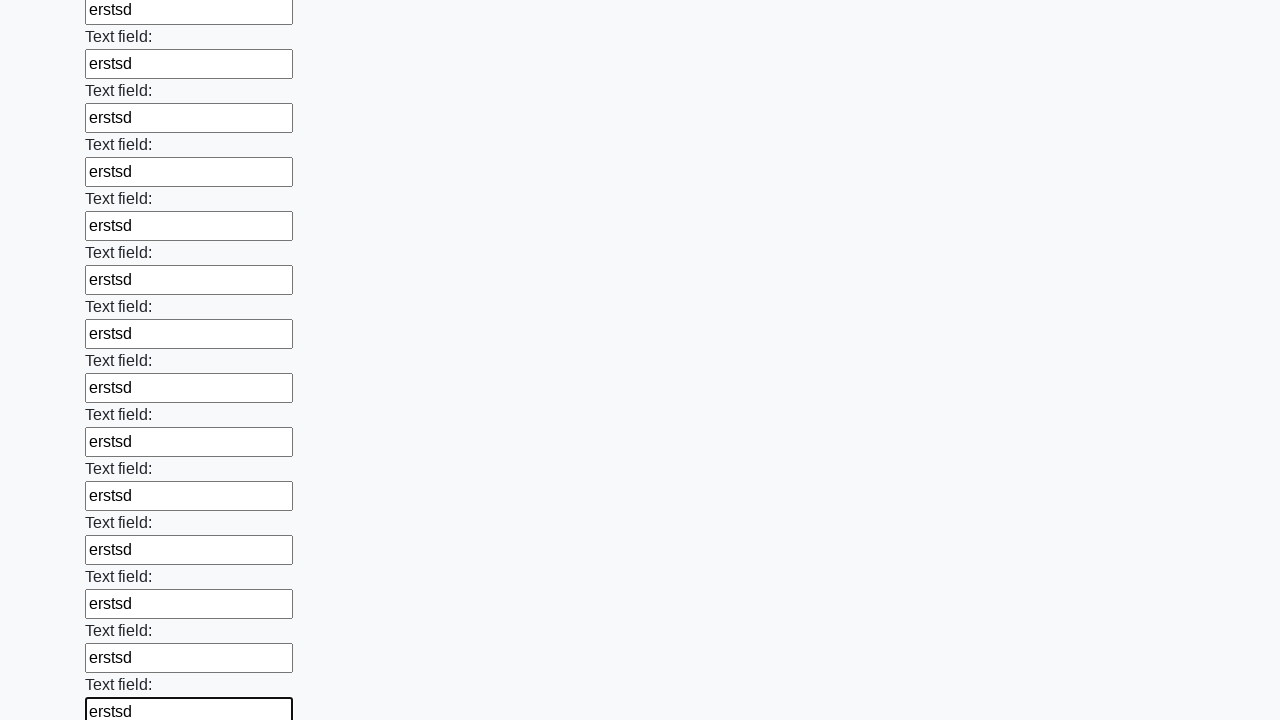

Filled empty text input field with 'erstsd' on input[type='text'] >> nth=40
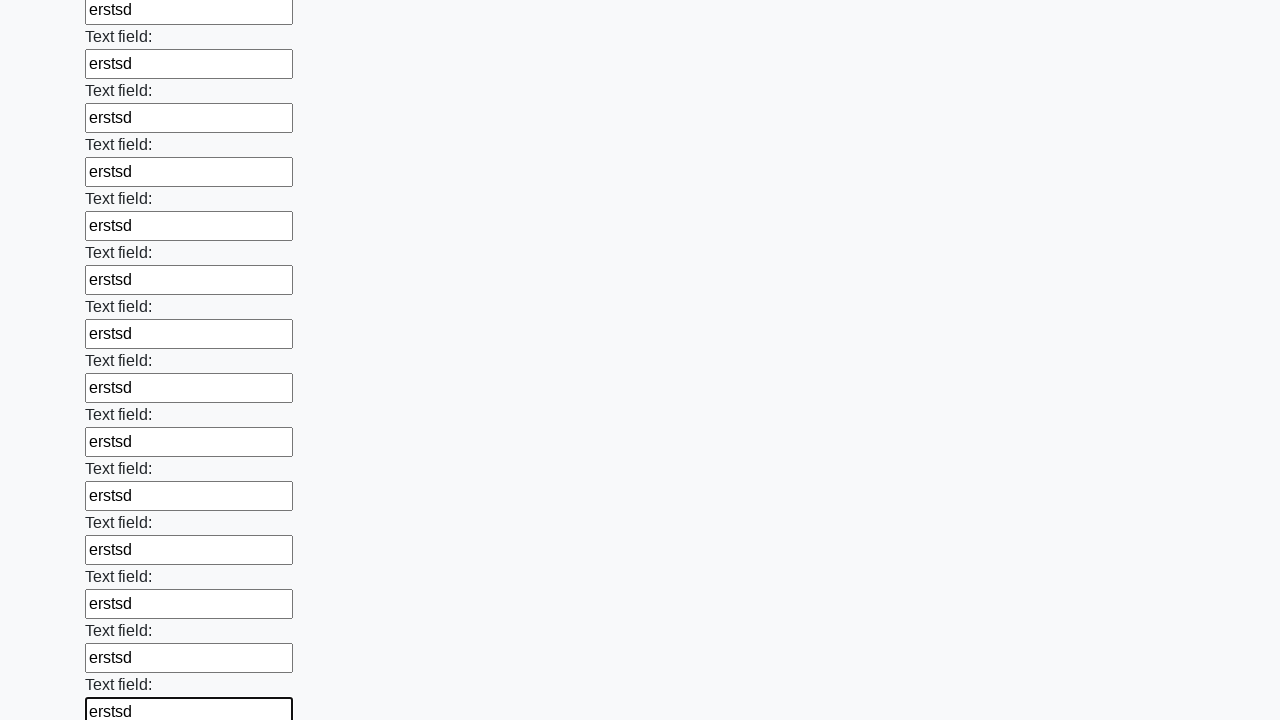

Filled empty text input field with 'erstsd' on input[type='text'] >> nth=41
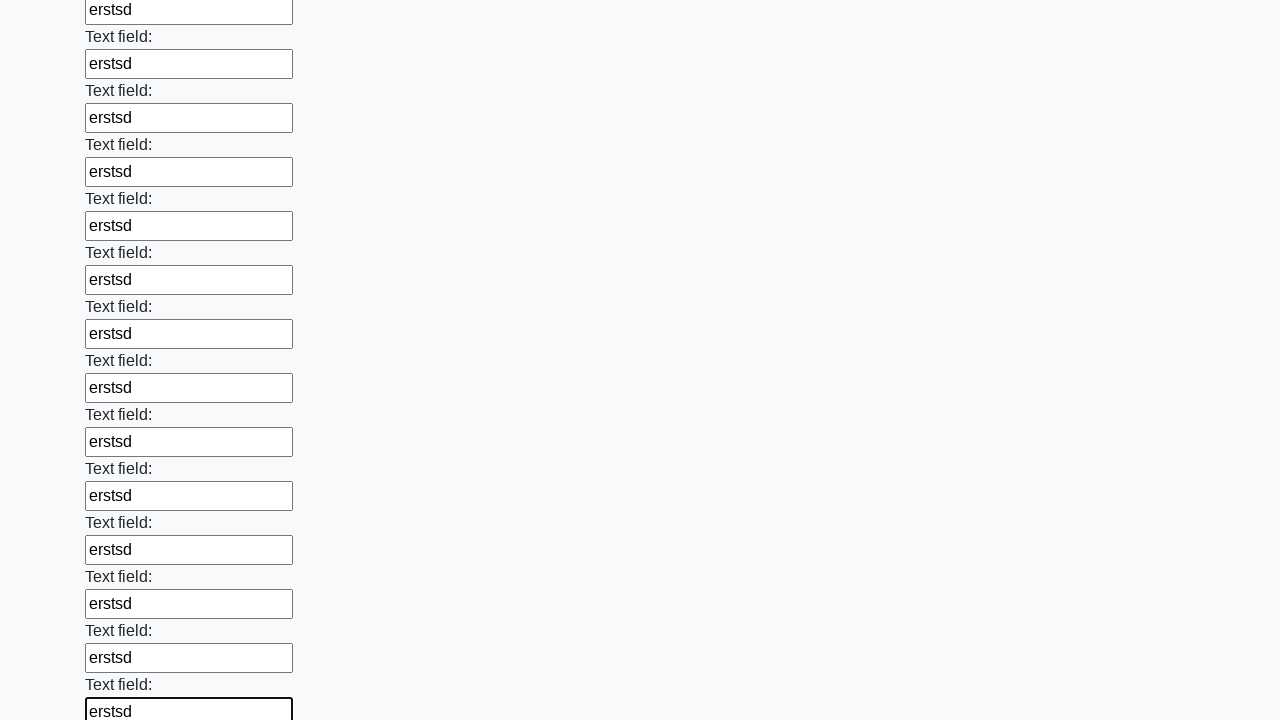

Filled empty text input field with 'erstsd' on input[type='text'] >> nth=42
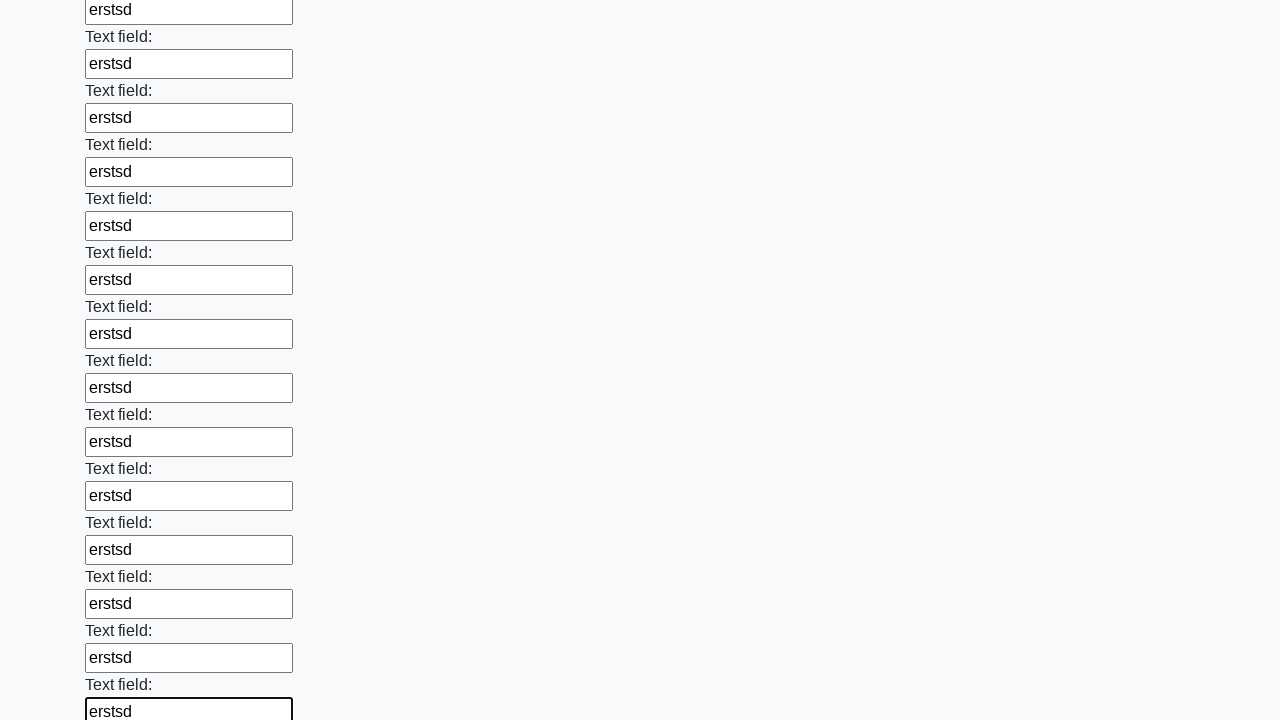

Filled empty text input field with 'erstsd' on input[type='text'] >> nth=43
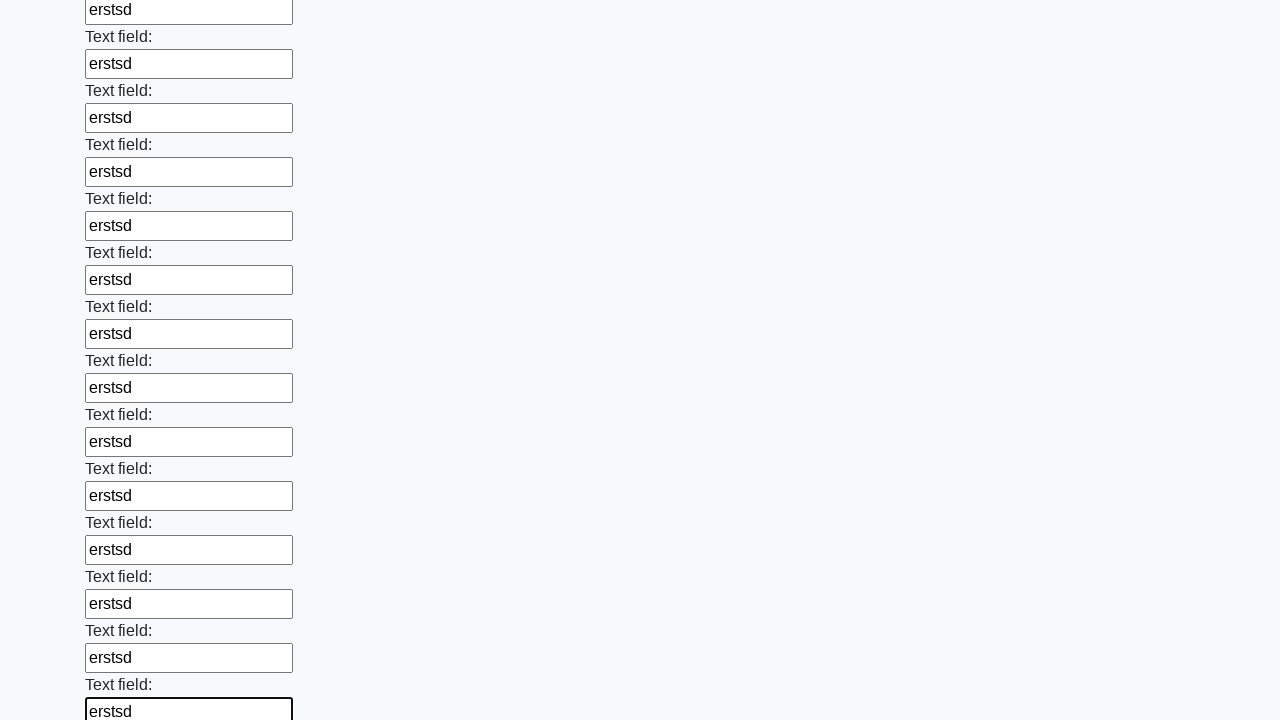

Filled empty text input field with 'erstsd' on input[type='text'] >> nth=44
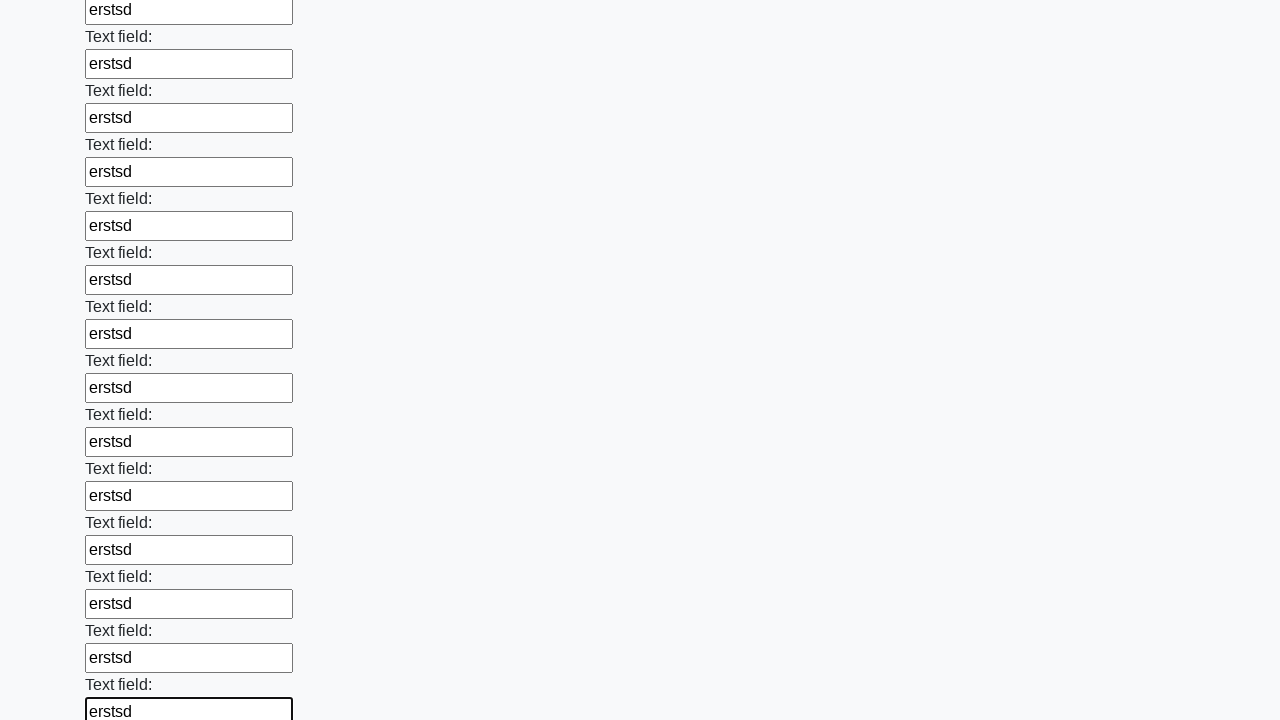

Filled empty text input field with 'erstsd' on input[type='text'] >> nth=45
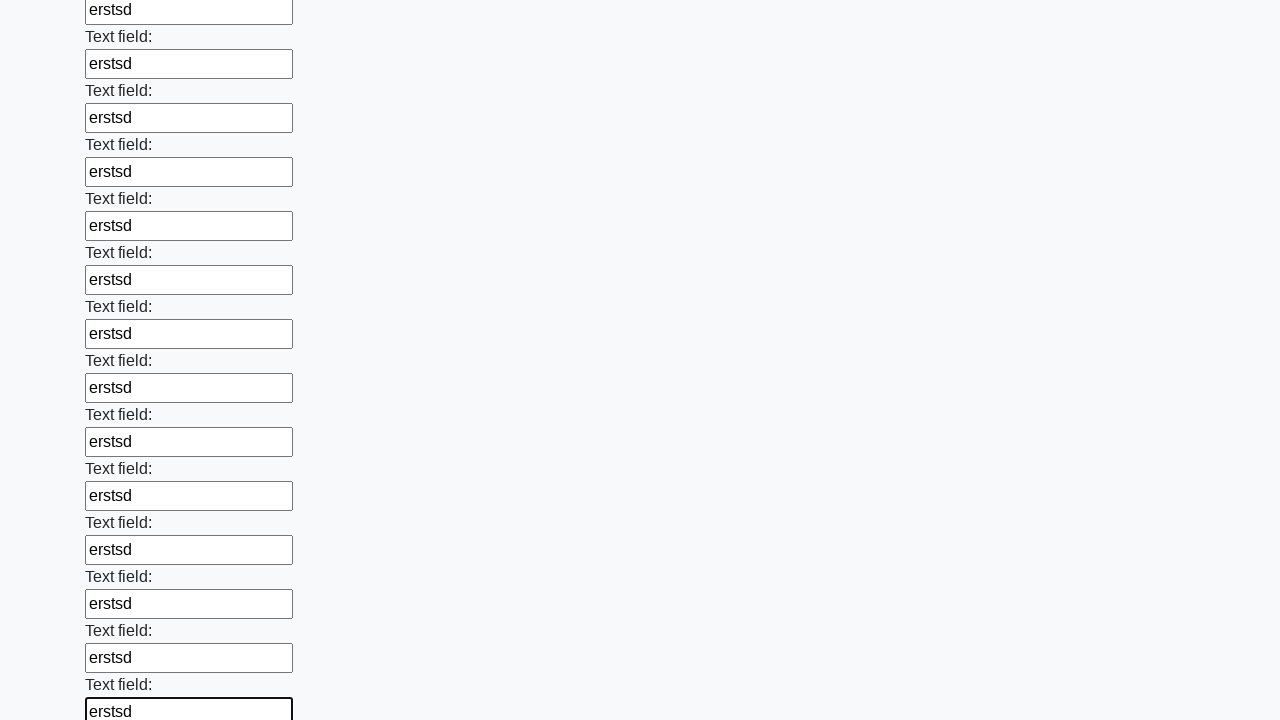

Filled empty text input field with 'erstsd' on input[type='text'] >> nth=46
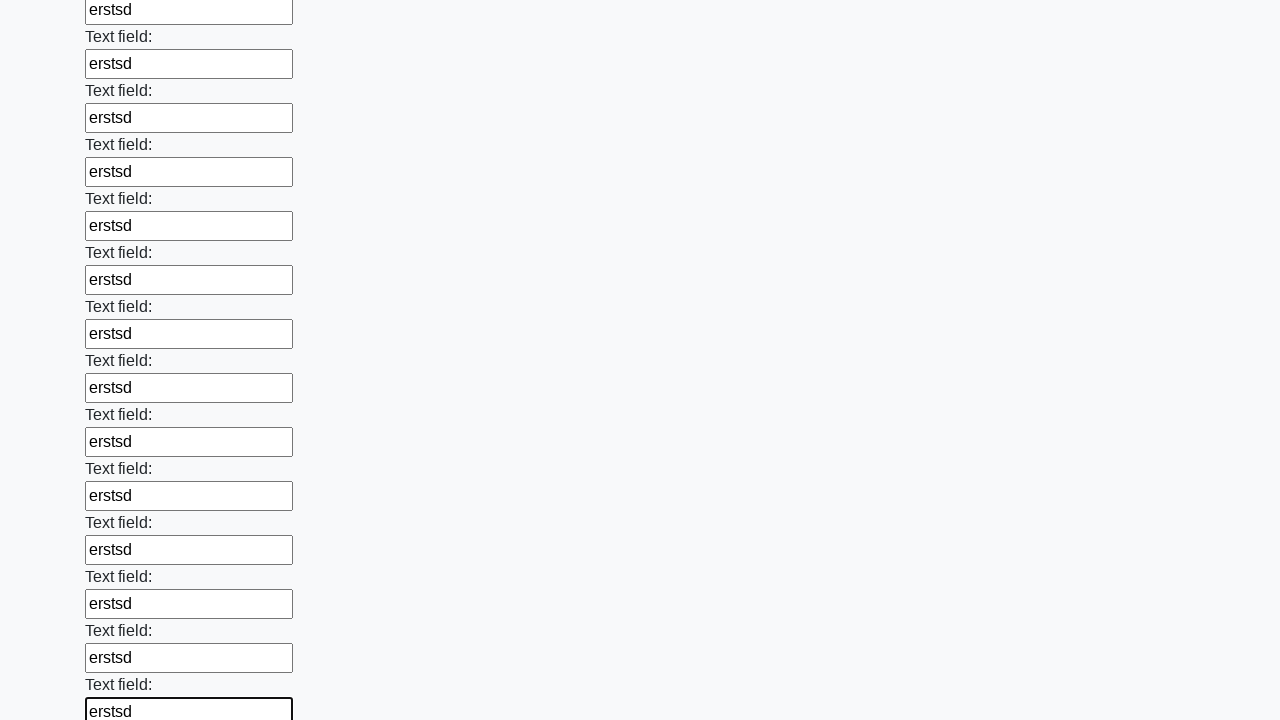

Filled empty text input field with 'erstsd' on input[type='text'] >> nth=47
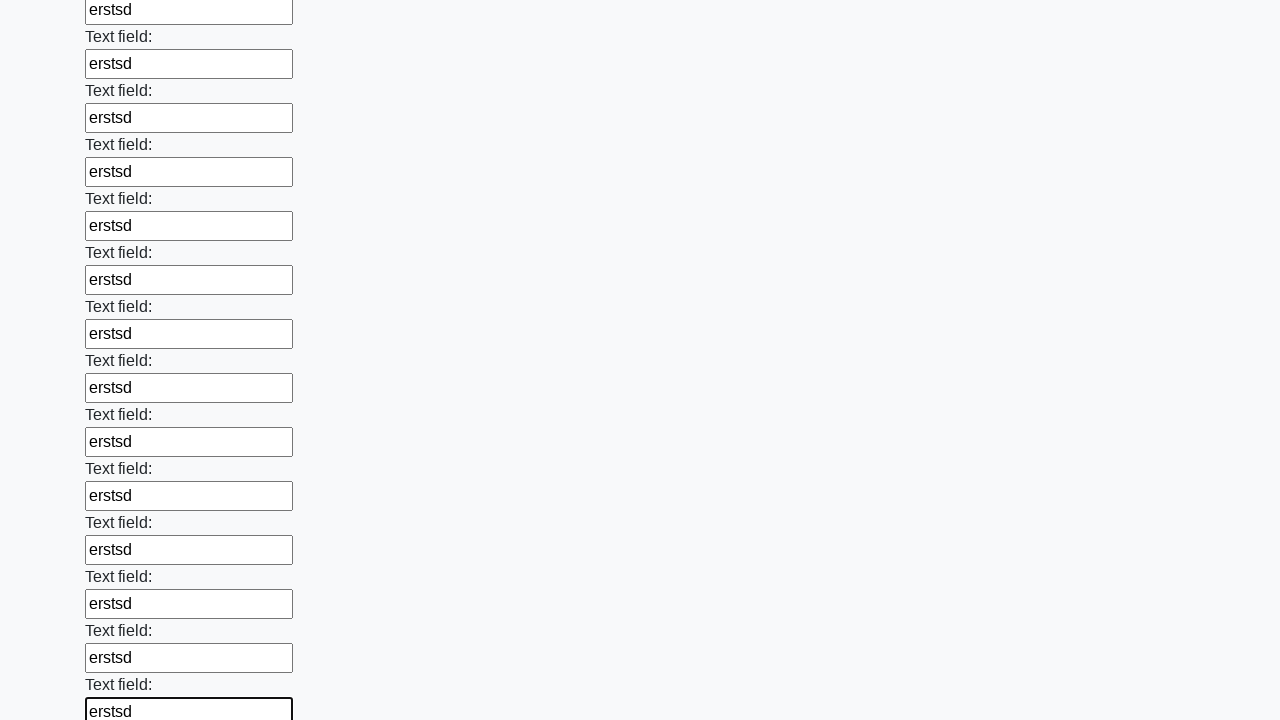

Filled empty text input field with 'erstsd' on input[type='text'] >> nth=48
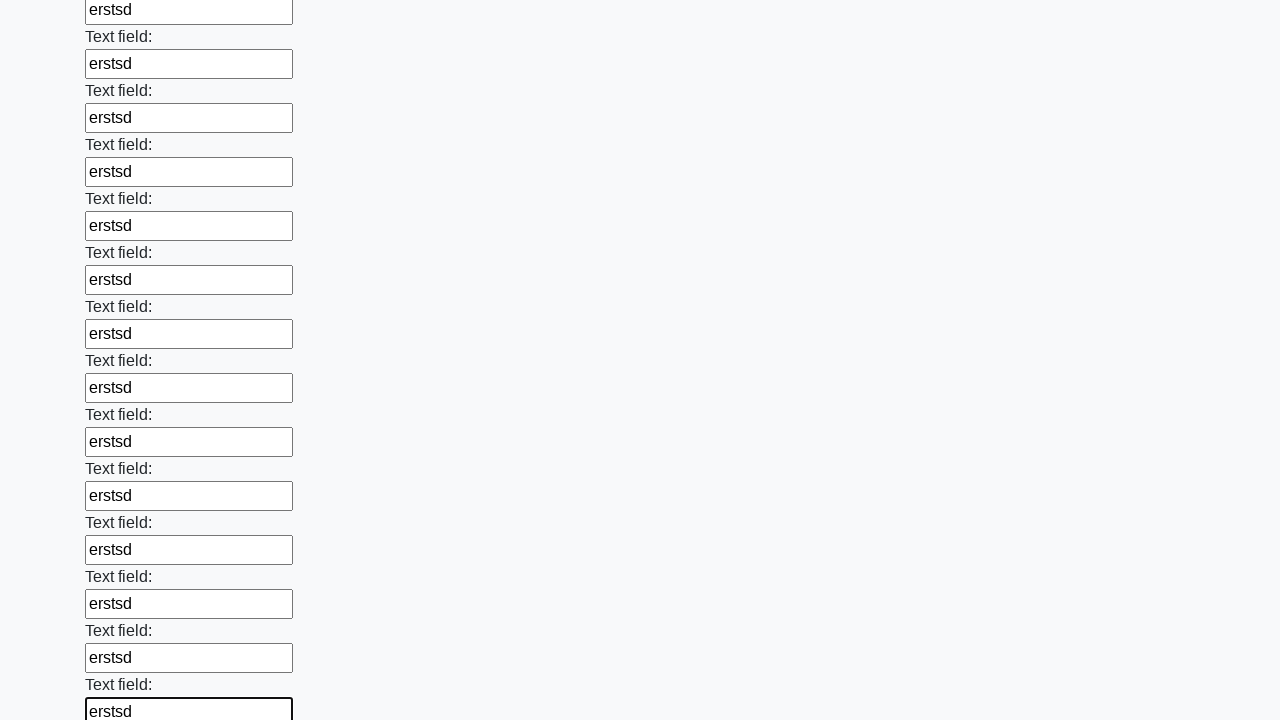

Filled empty text input field with 'erstsd' on input[type='text'] >> nth=49
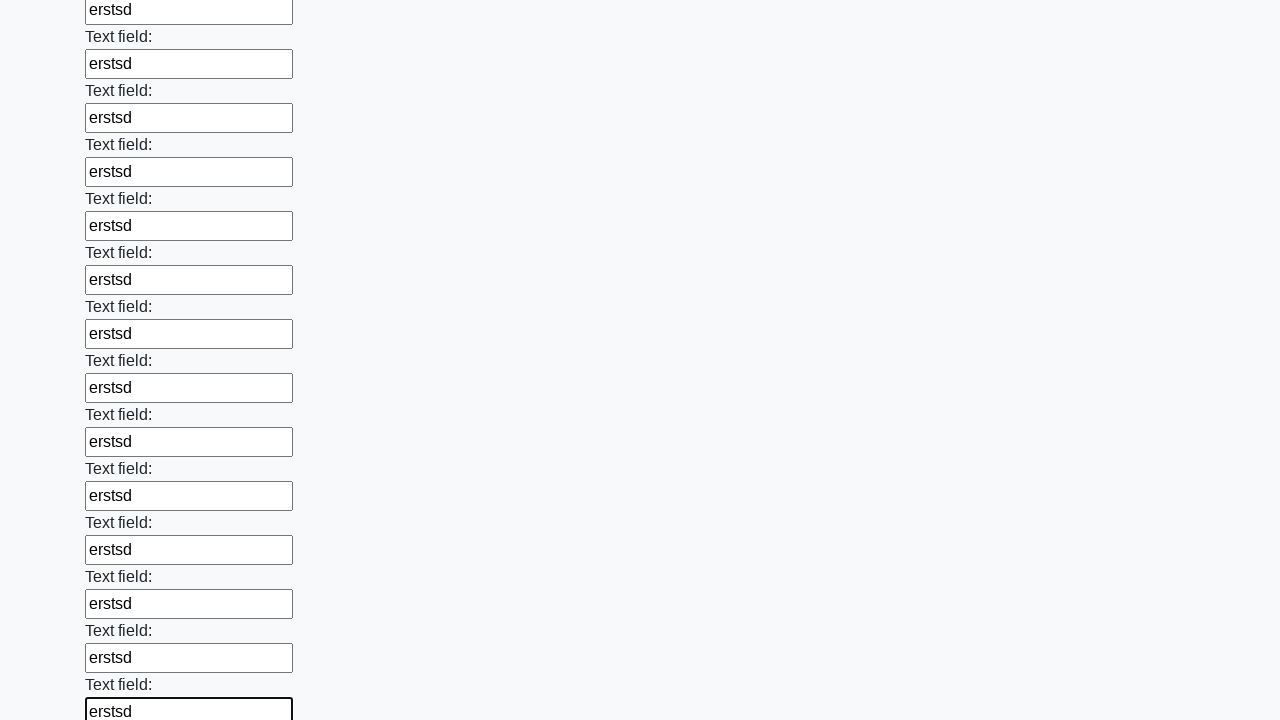

Filled empty text input field with 'erstsd' on input[type='text'] >> nth=50
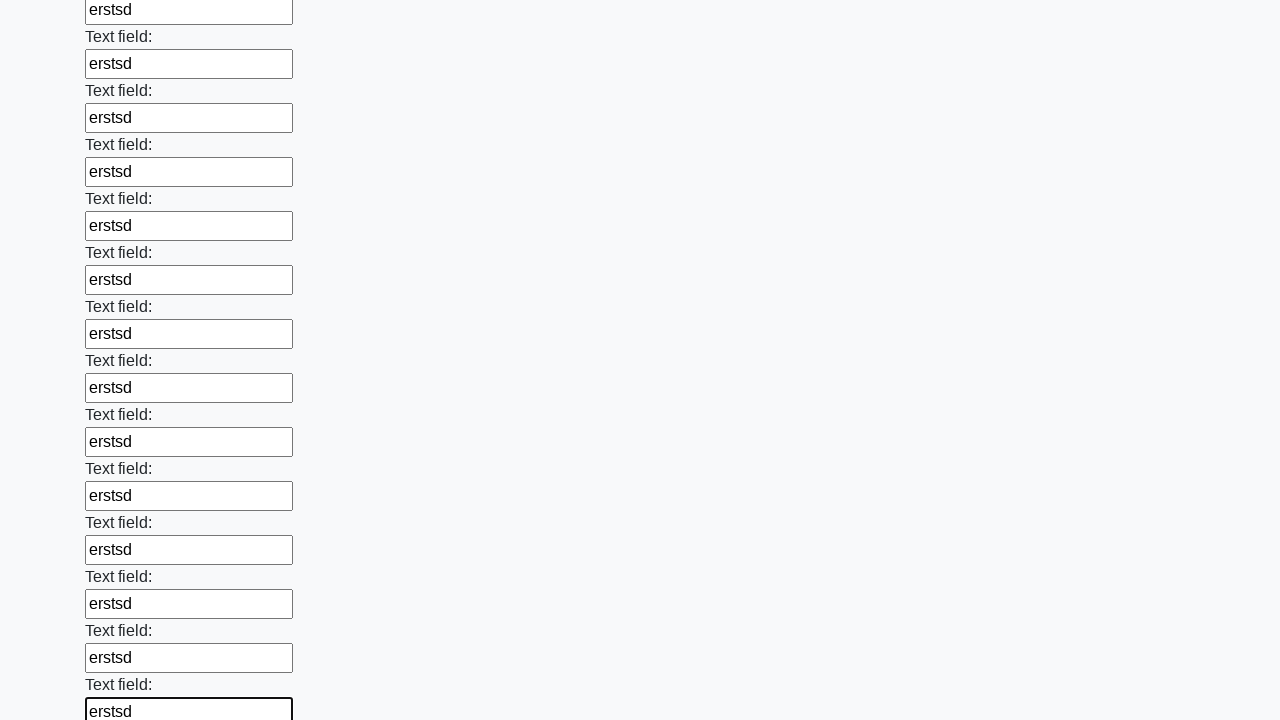

Filled empty text input field with 'erstsd' on input[type='text'] >> nth=51
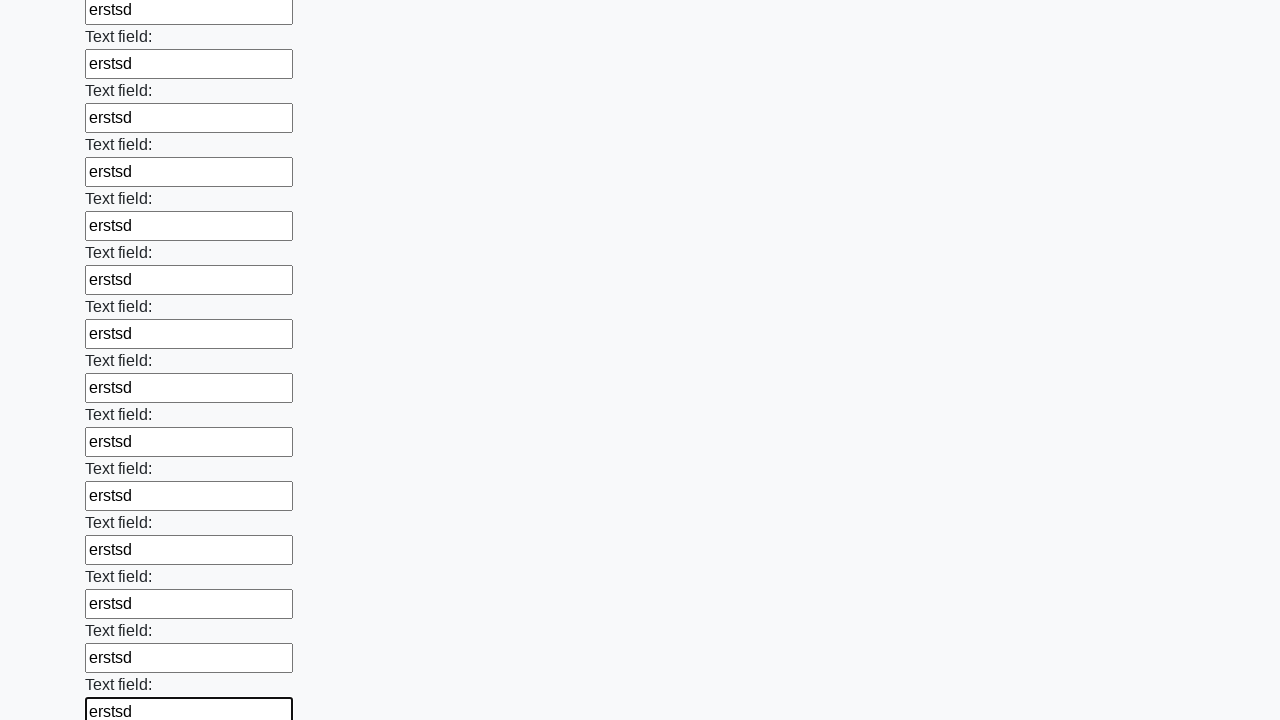

Filled empty text input field with 'erstsd' on input[type='text'] >> nth=52
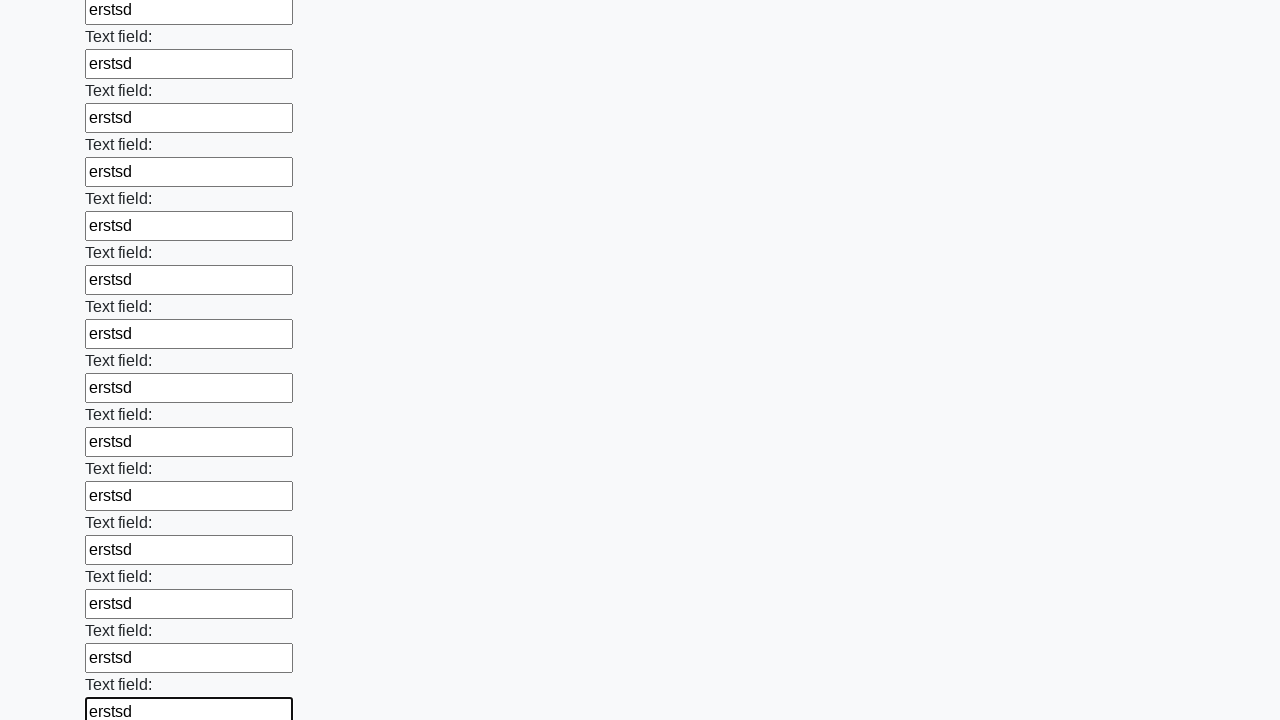

Filled empty text input field with 'erstsd' on input[type='text'] >> nth=53
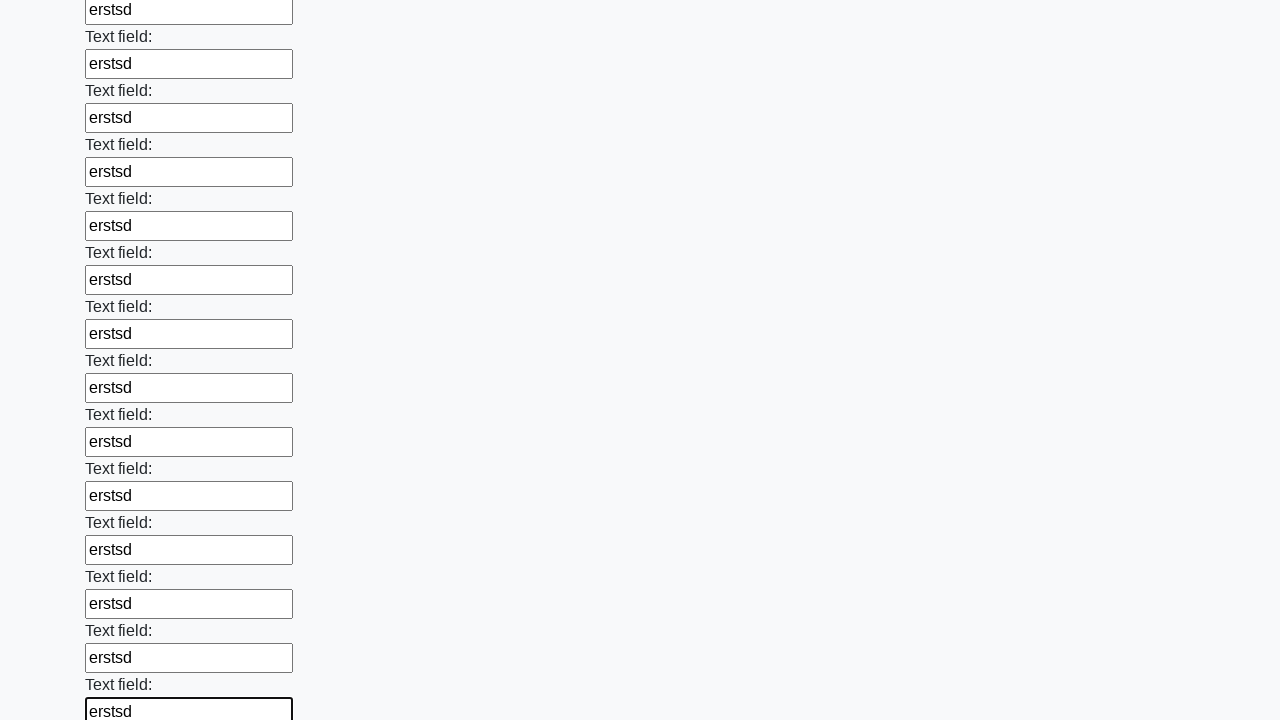

Filled empty text input field with 'erstsd' on input[type='text'] >> nth=54
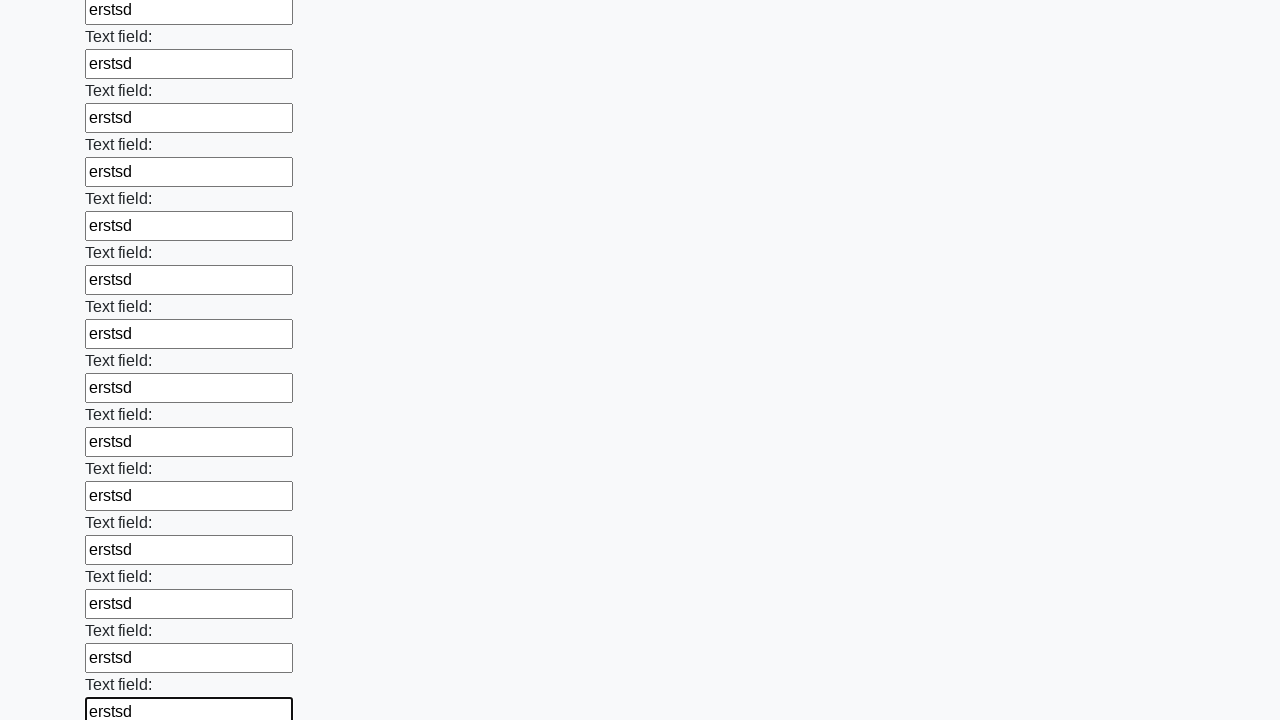

Filled empty text input field with 'erstsd' on input[type='text'] >> nth=55
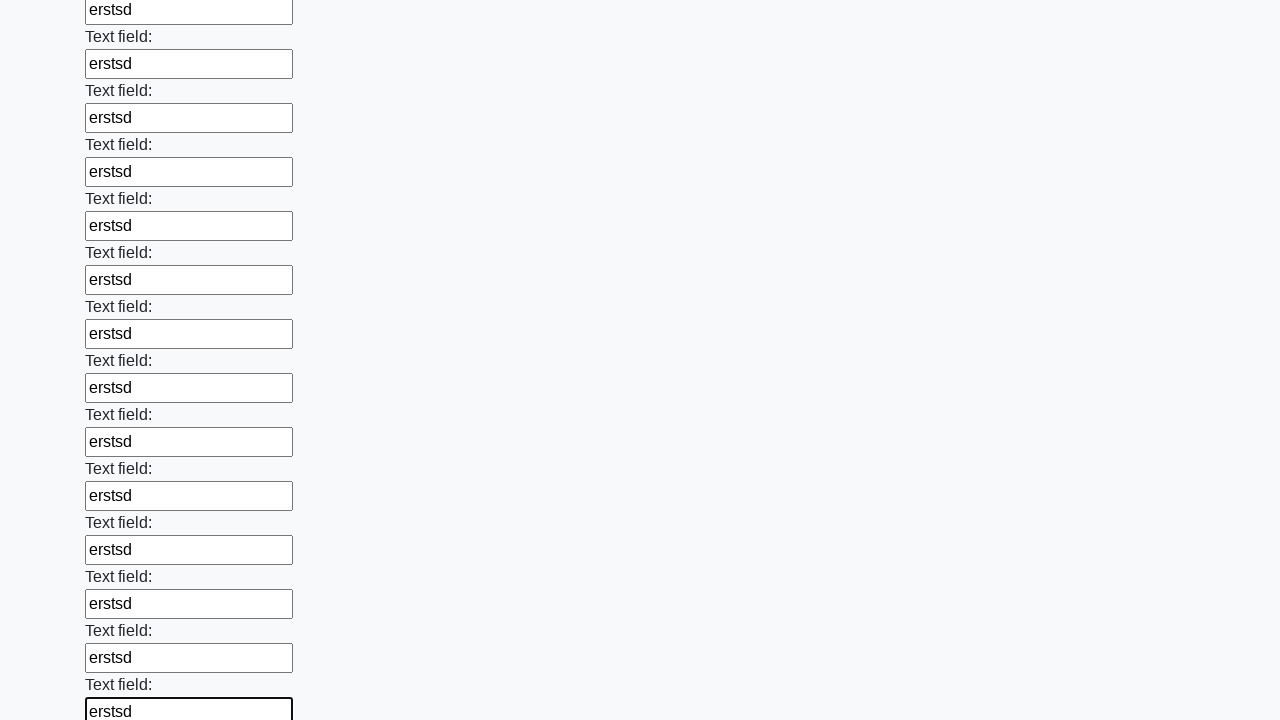

Filled empty text input field with 'erstsd' on input[type='text'] >> nth=56
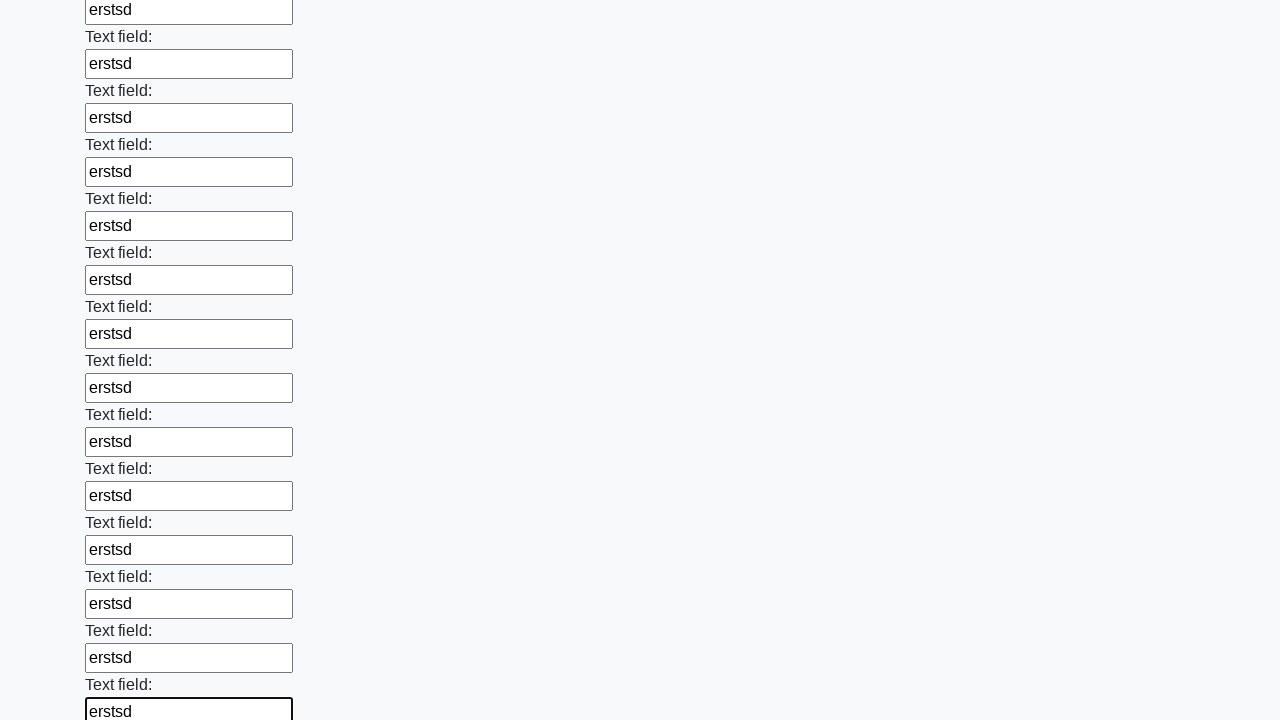

Filled empty text input field with 'erstsd' on input[type='text'] >> nth=57
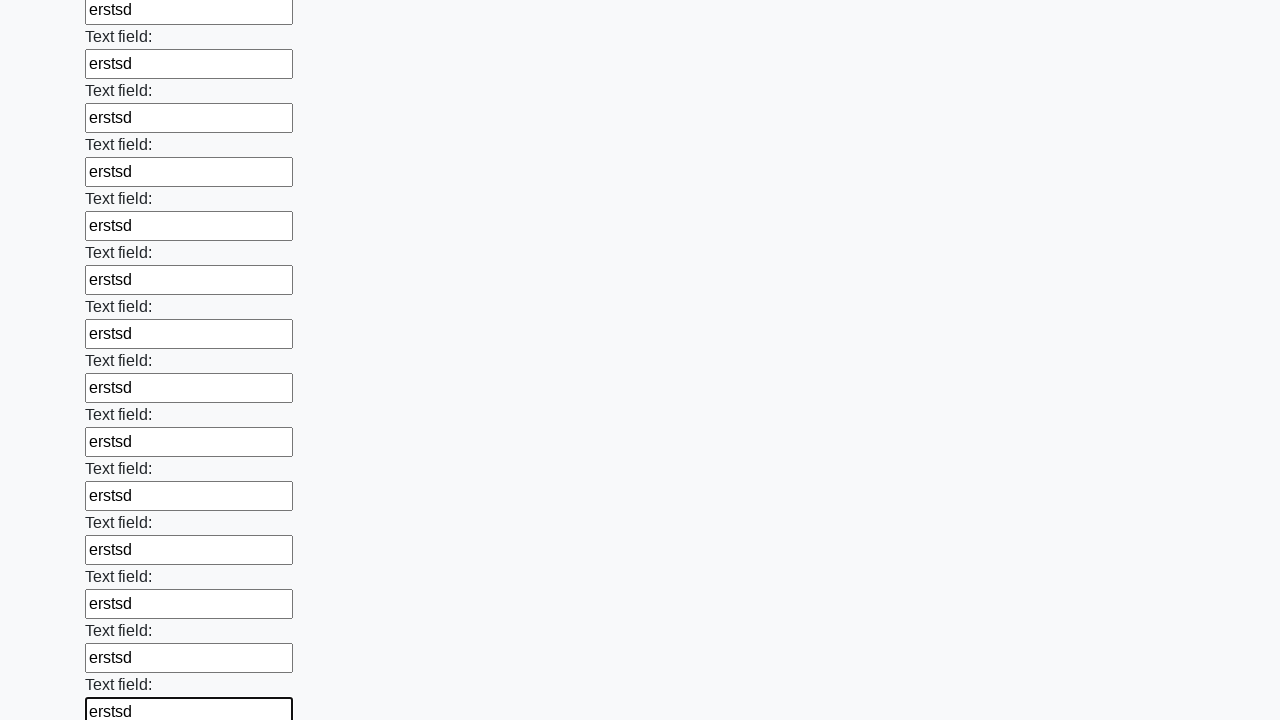

Filled empty text input field with 'erstsd' on input[type='text'] >> nth=58
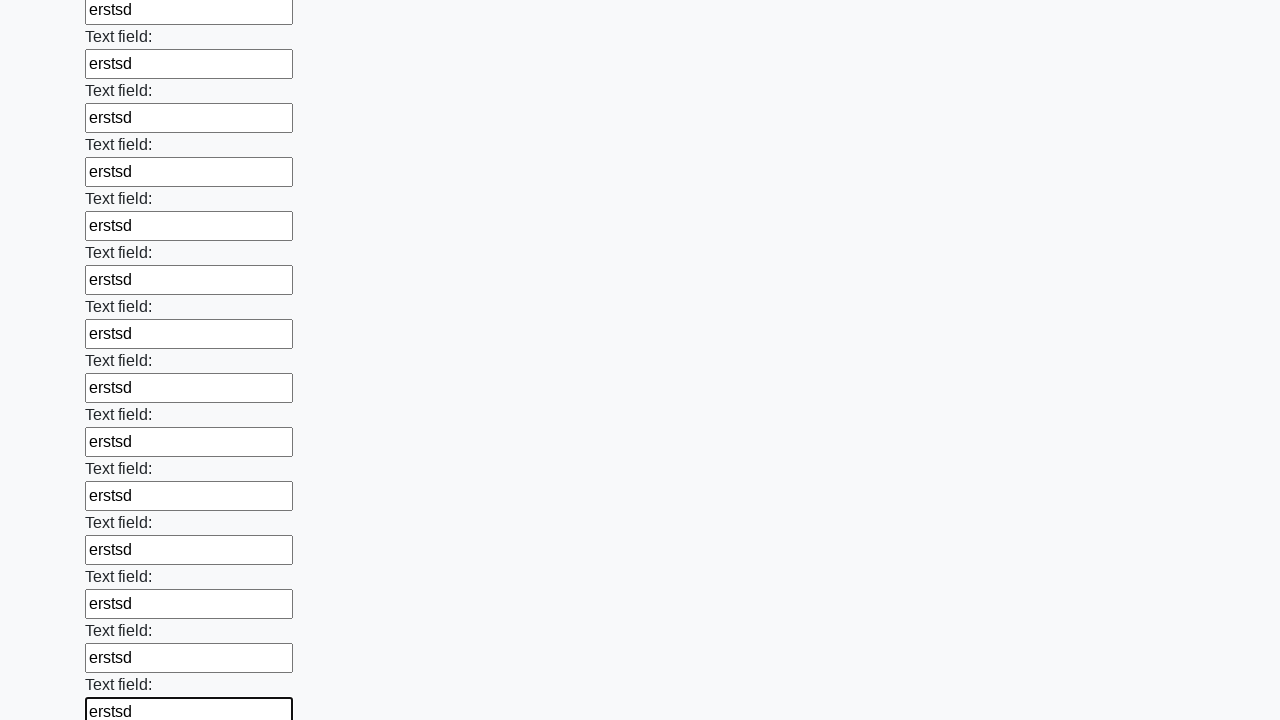

Filled empty text input field with 'erstsd' on input[type='text'] >> nth=59
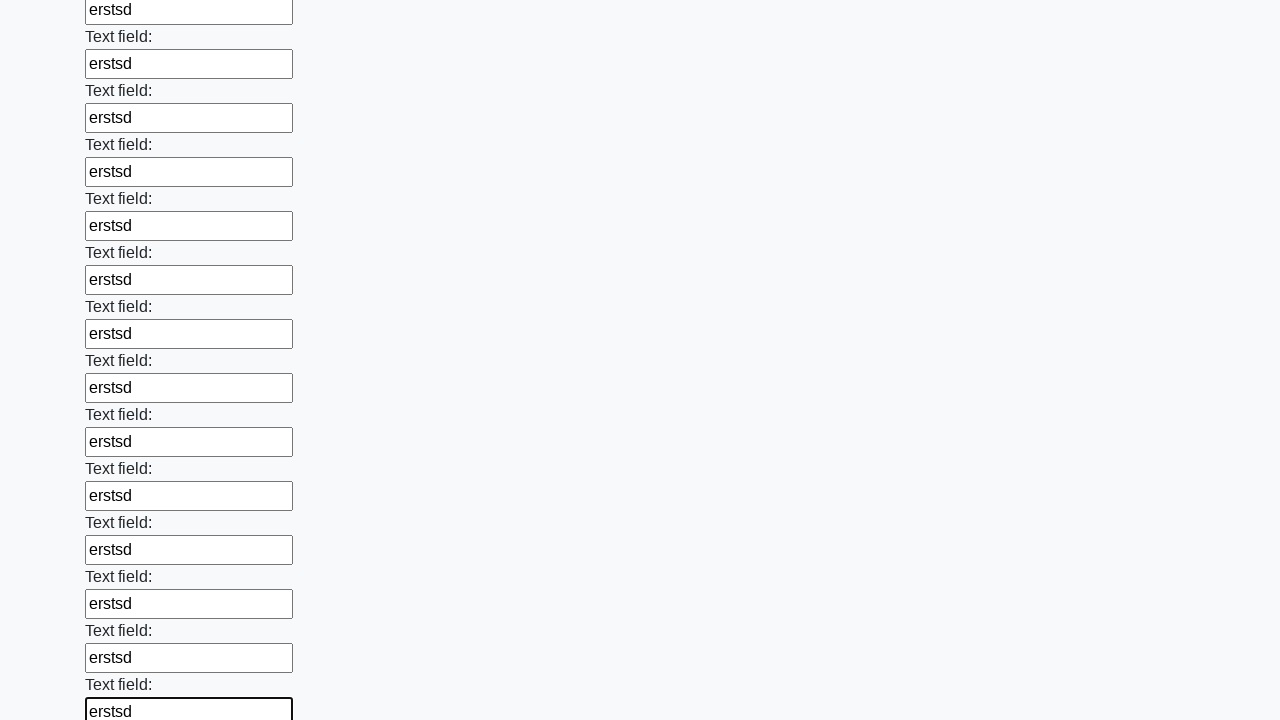

Filled empty text input field with 'erstsd' on input[type='text'] >> nth=60
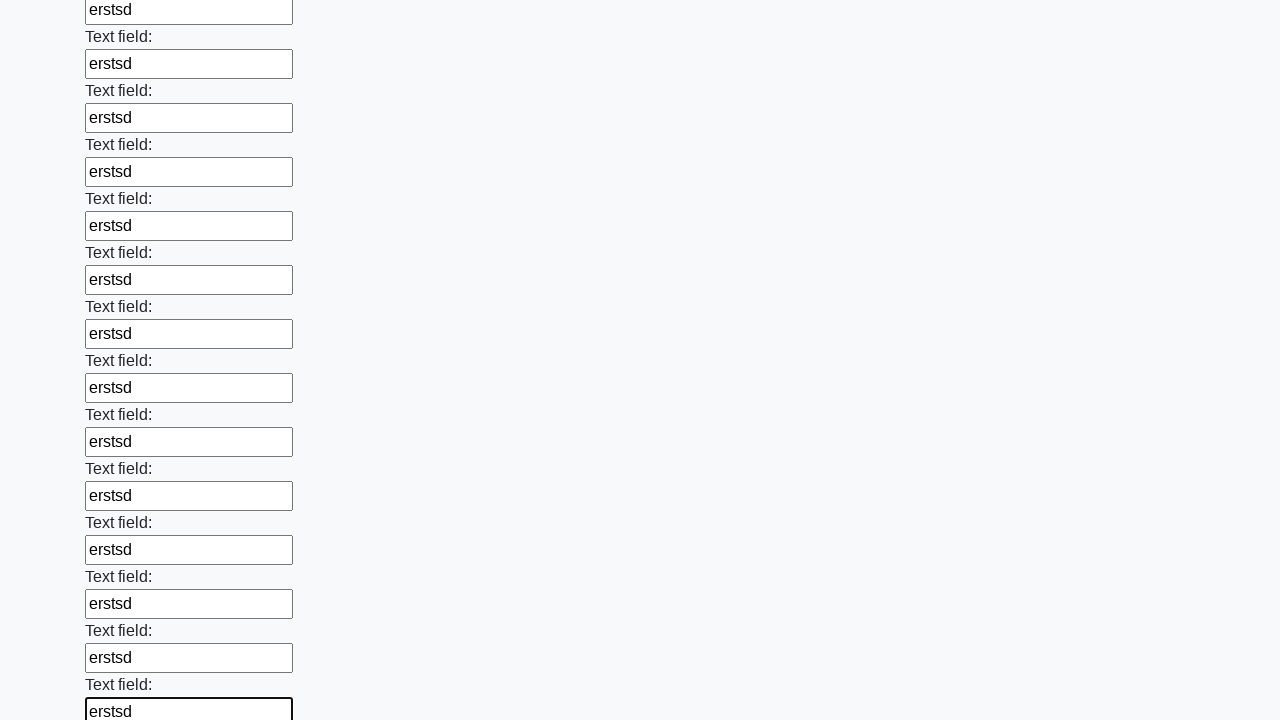

Filled empty text input field with 'erstsd' on input[type='text'] >> nth=61
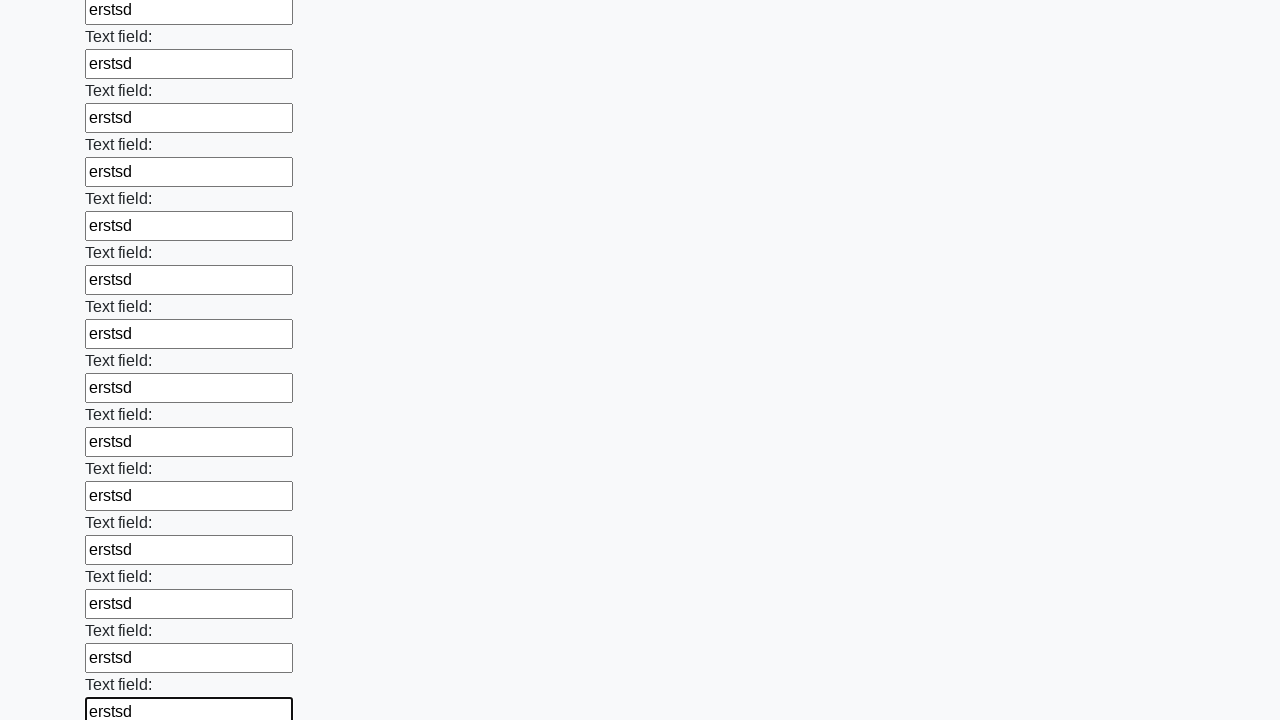

Filled empty text input field with 'erstsd' on input[type='text'] >> nth=62
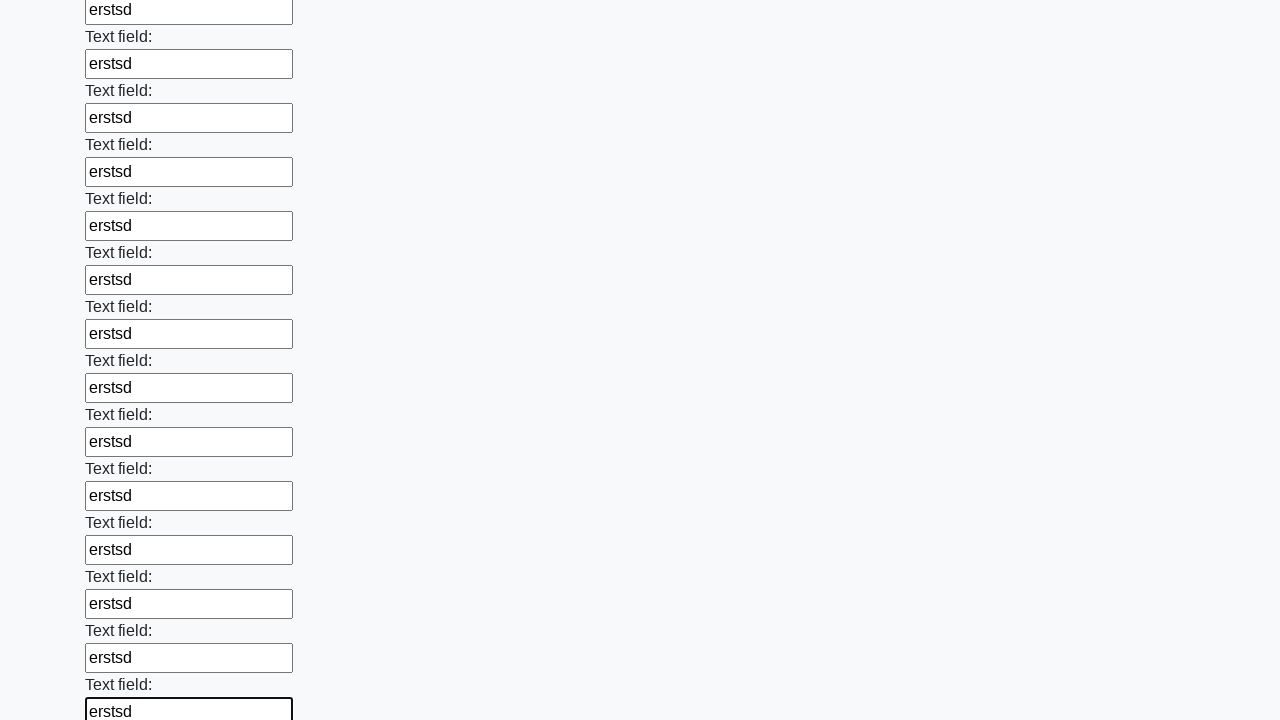

Filled empty text input field with 'erstsd' on input[type='text'] >> nth=63
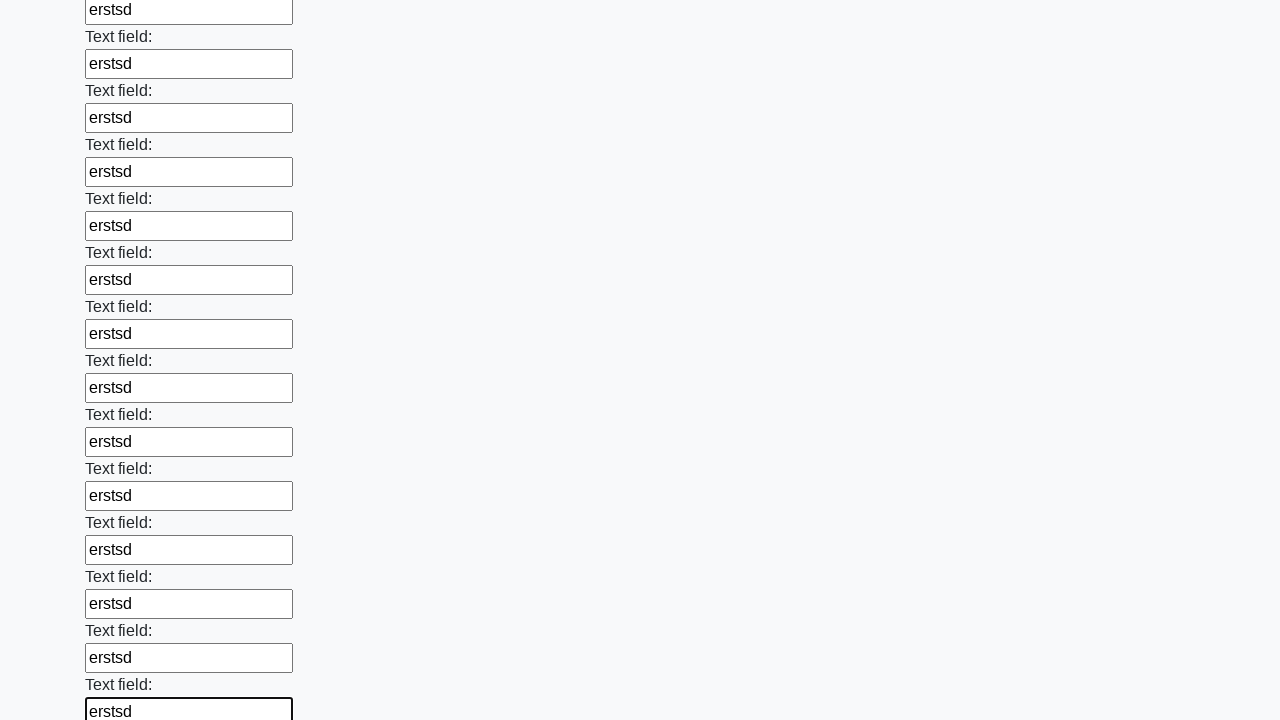

Filled empty text input field with 'erstsd' on input[type='text'] >> nth=64
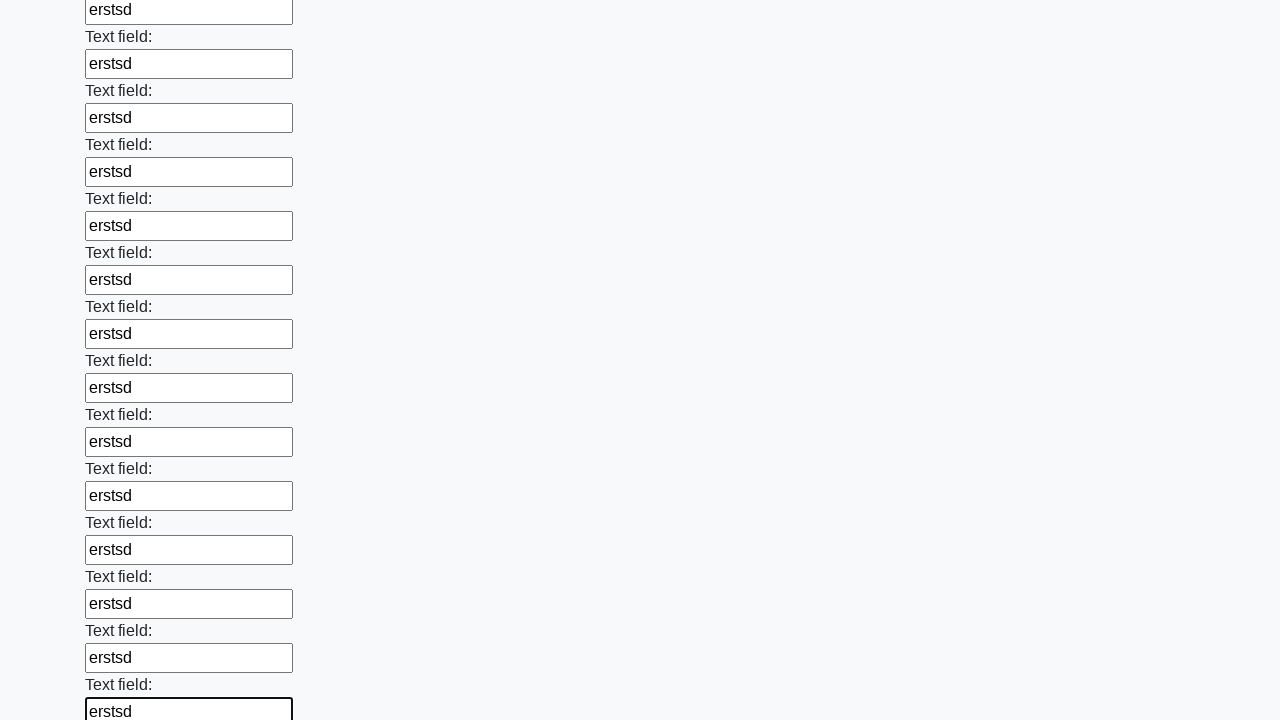

Filled empty text input field with 'erstsd' on input[type='text'] >> nth=65
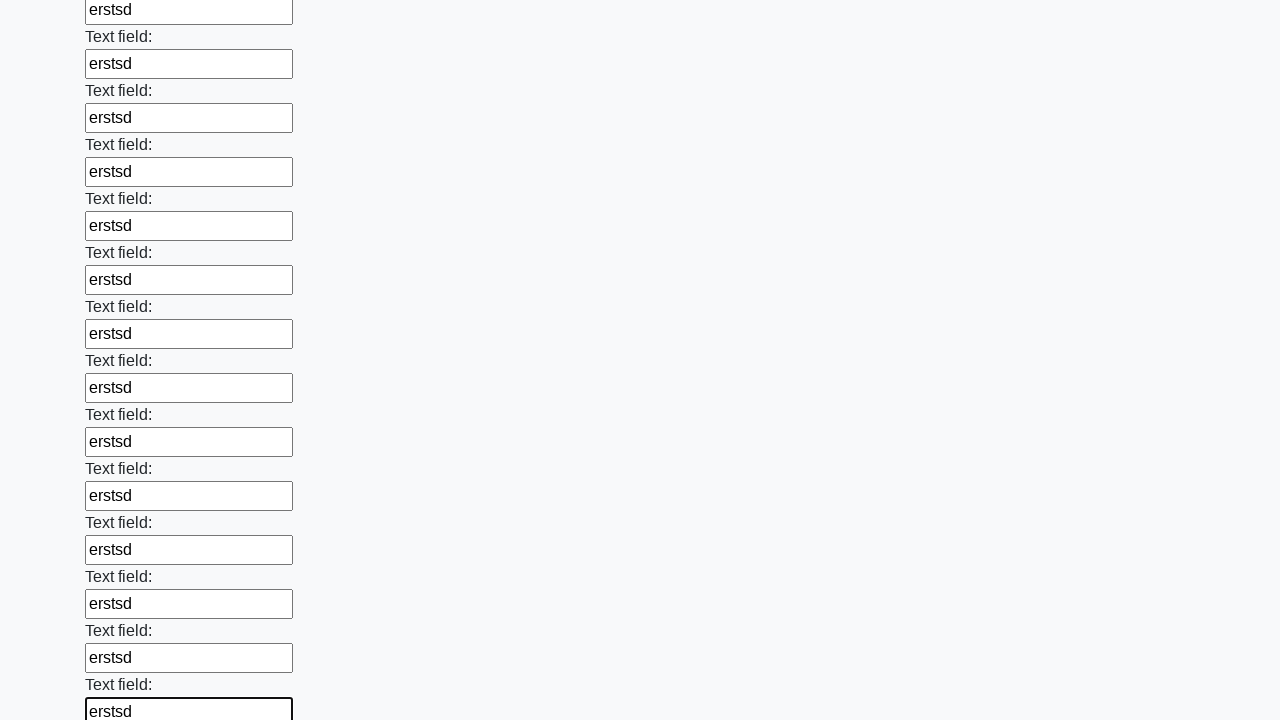

Filled empty text input field with 'erstsd' on input[type='text'] >> nth=66
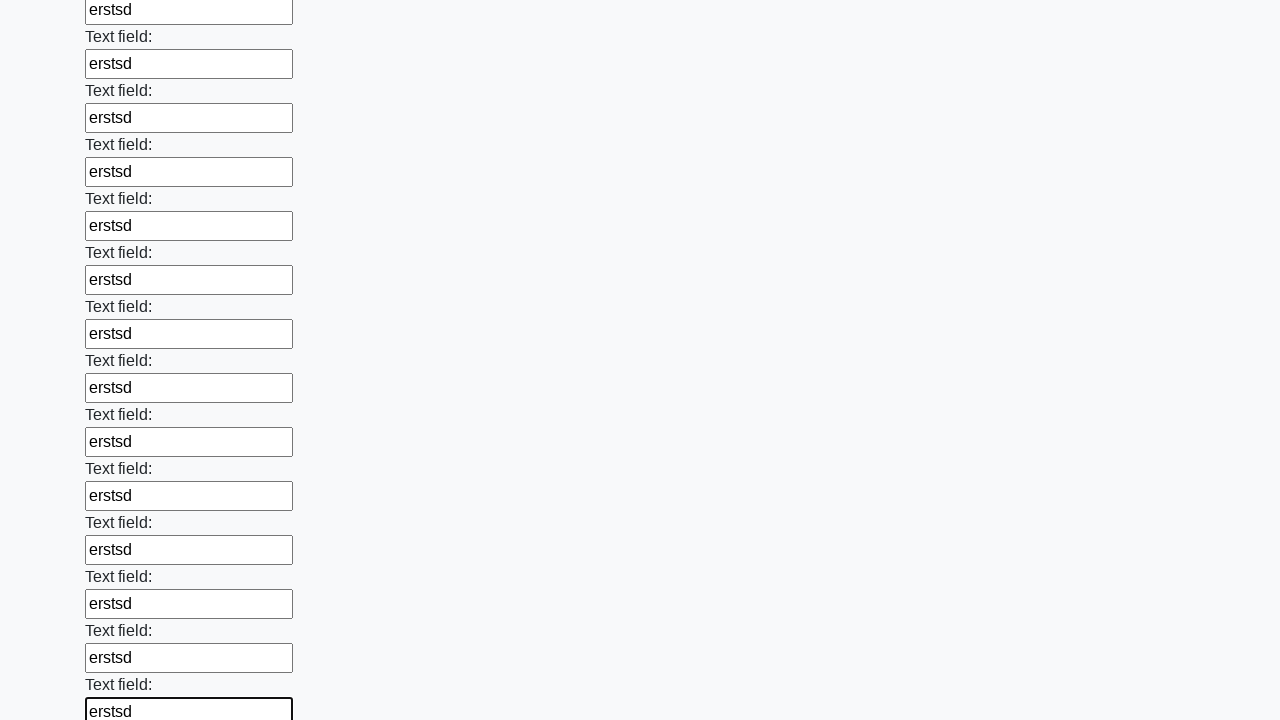

Filled empty text input field with 'erstsd' on input[type='text'] >> nth=67
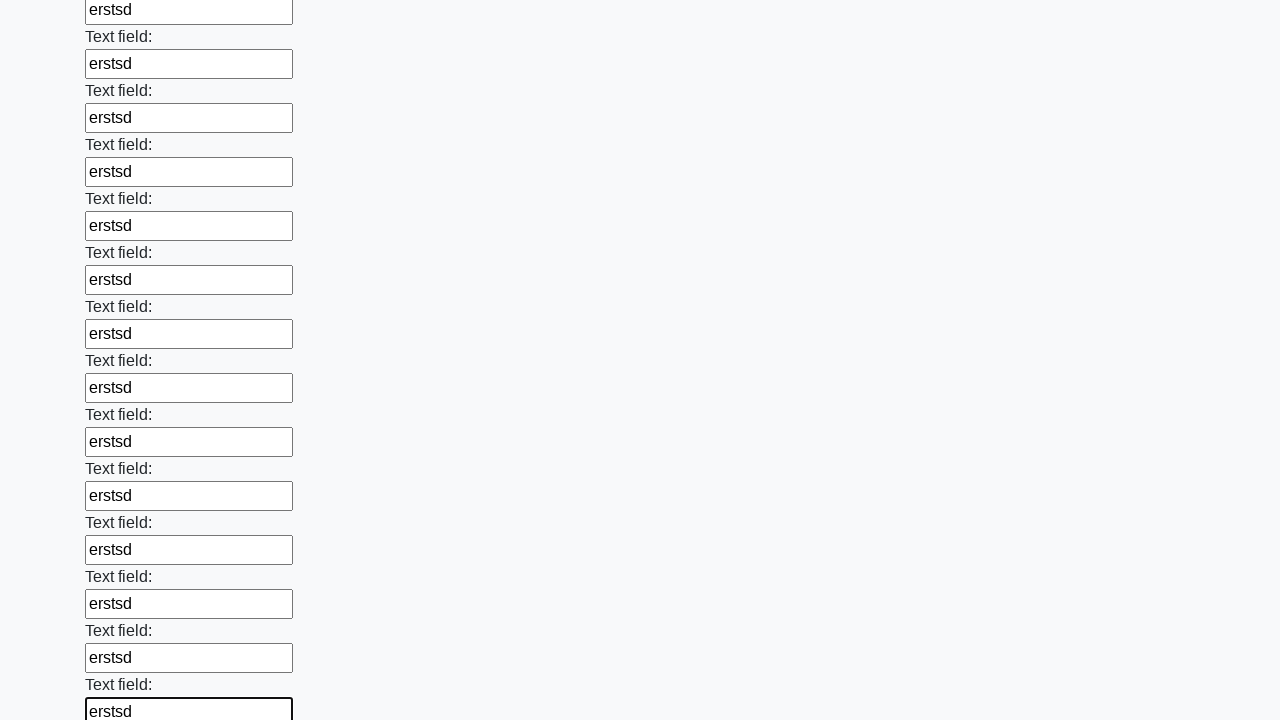

Filled empty text input field with 'erstsd' on input[type='text'] >> nth=68
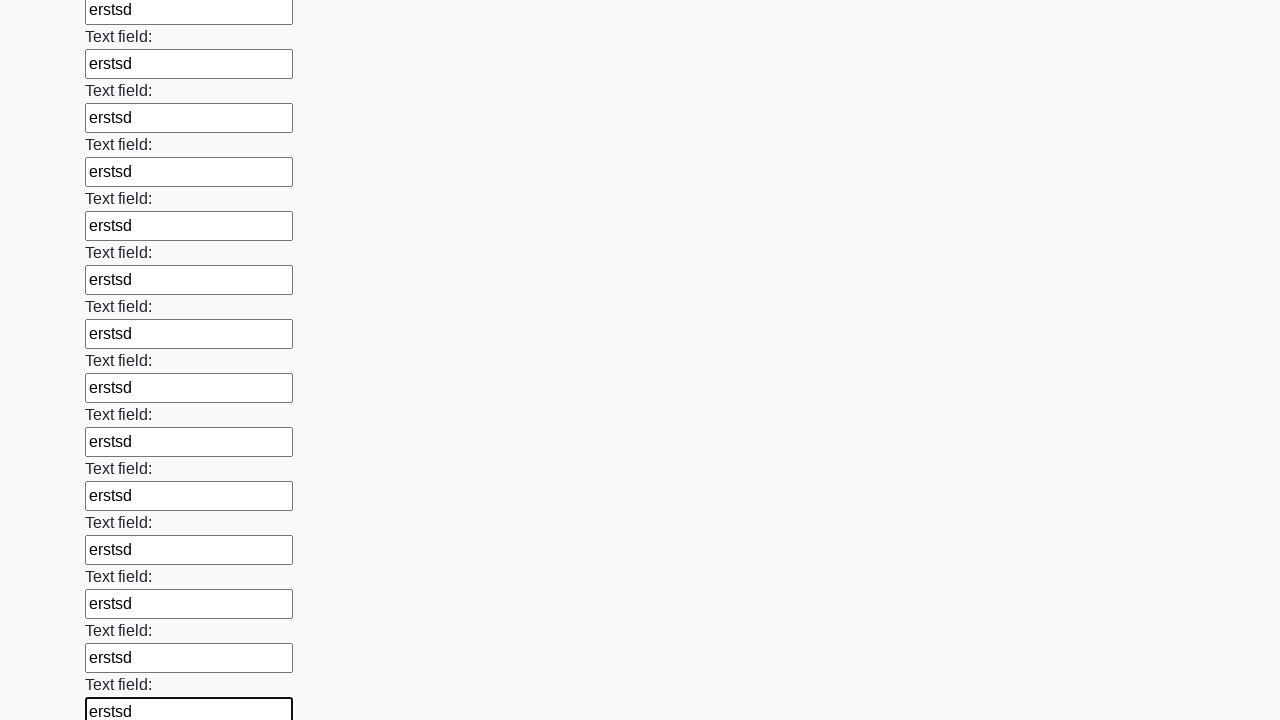

Filled empty text input field with 'erstsd' on input[type='text'] >> nth=69
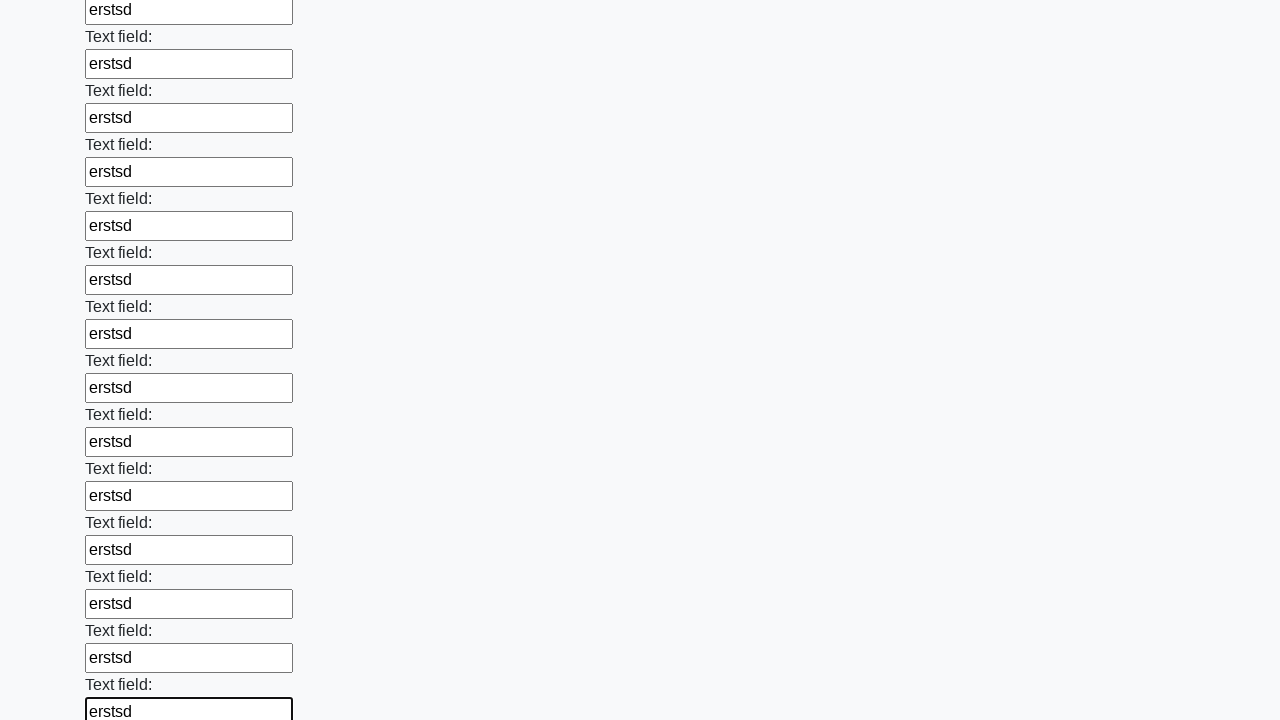

Filled empty text input field with 'erstsd' on input[type='text'] >> nth=70
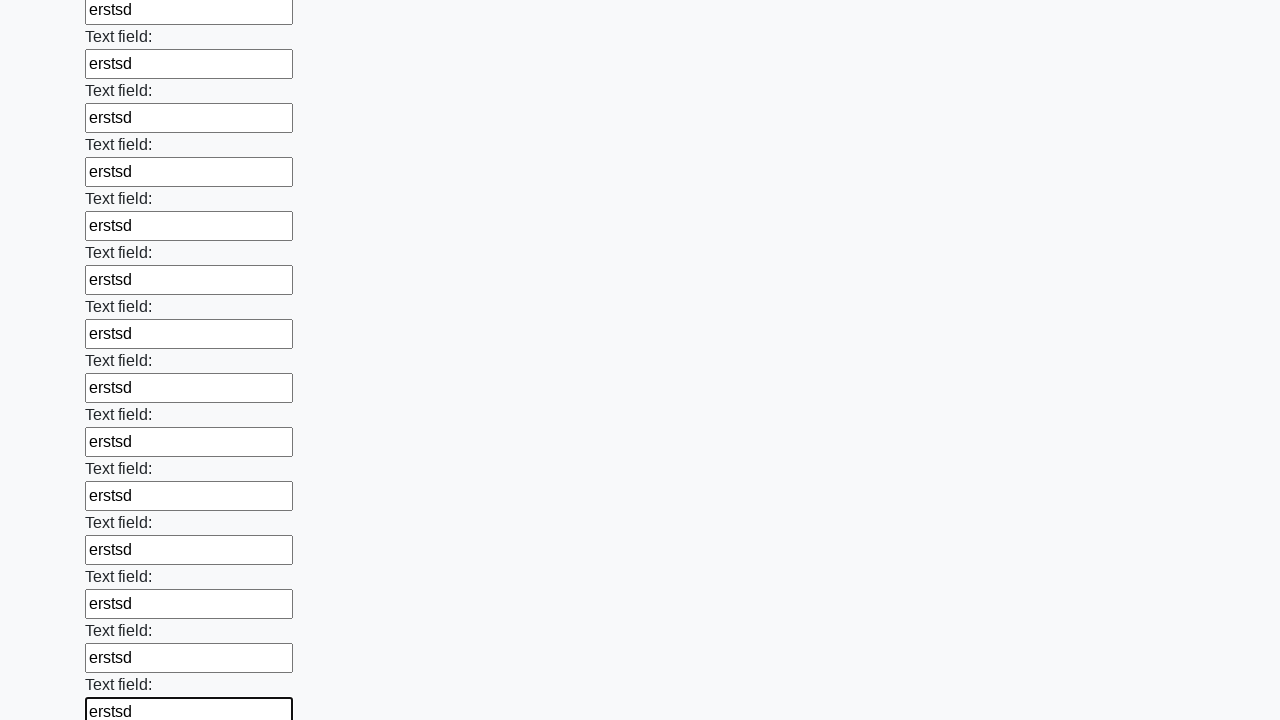

Filled empty text input field with 'erstsd' on input[type='text'] >> nth=71
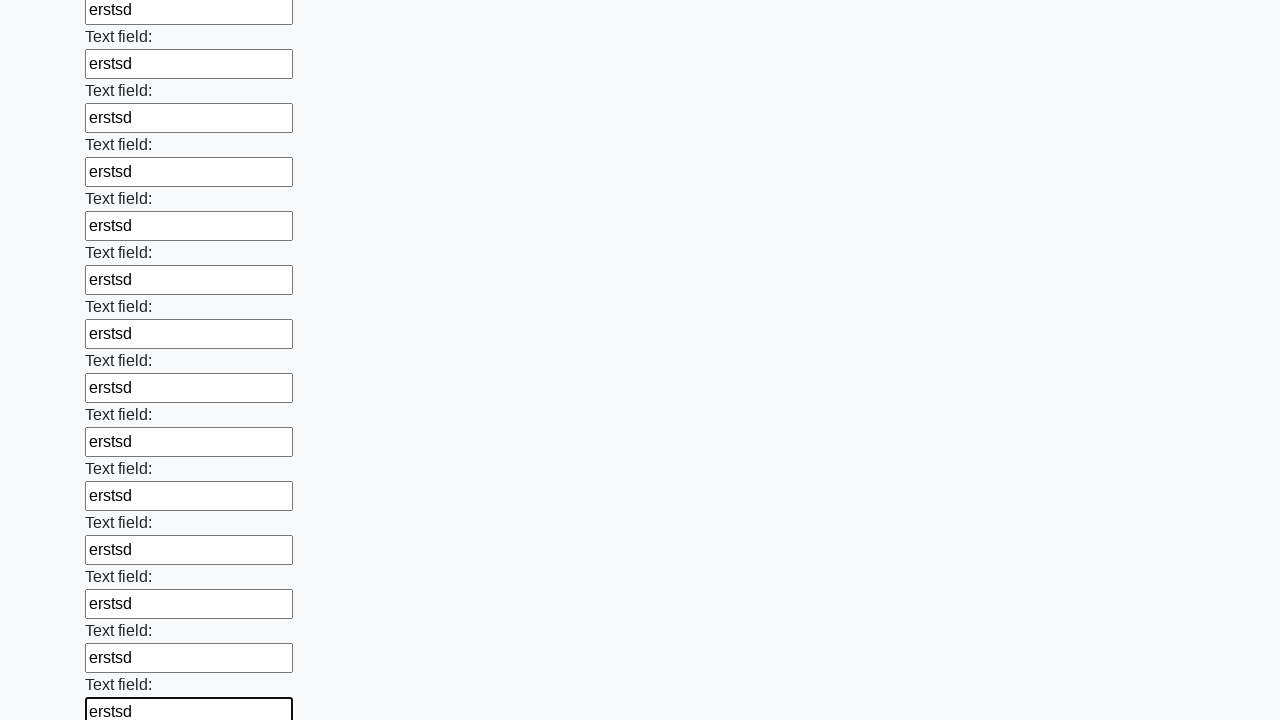

Filled empty text input field with 'erstsd' on input[type='text'] >> nth=72
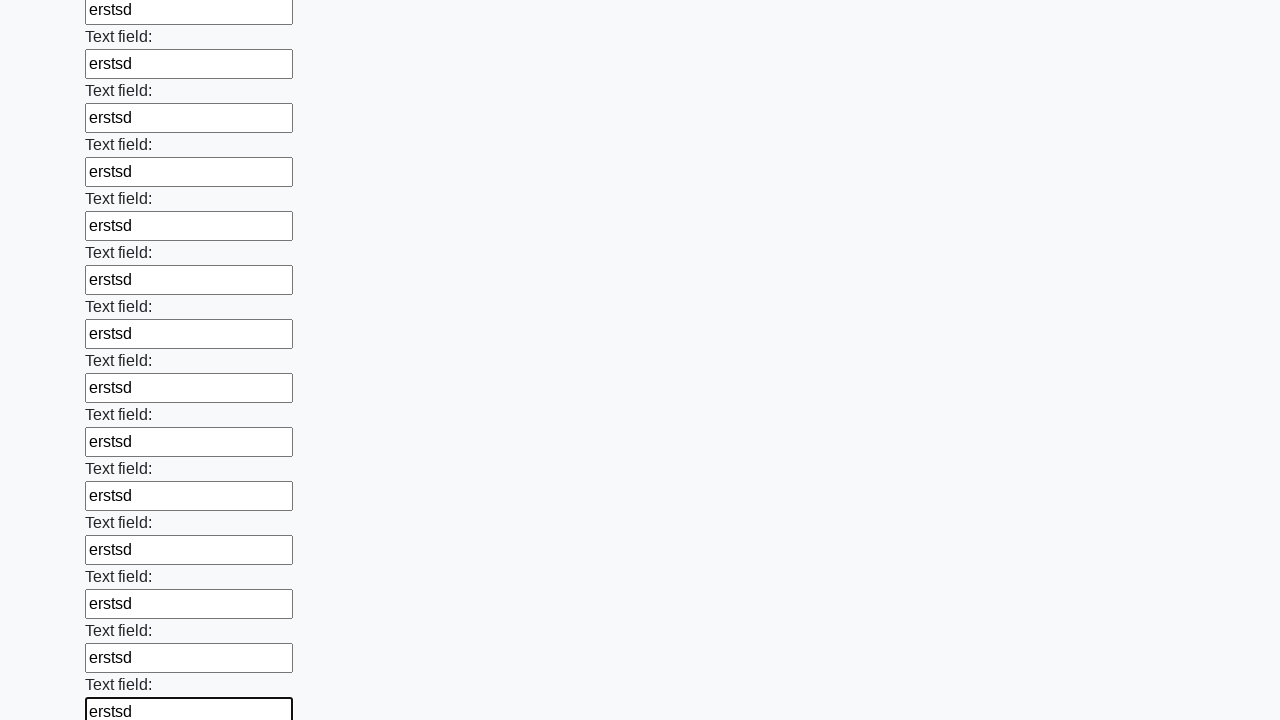

Filled empty text input field with 'erstsd' on input[type='text'] >> nth=73
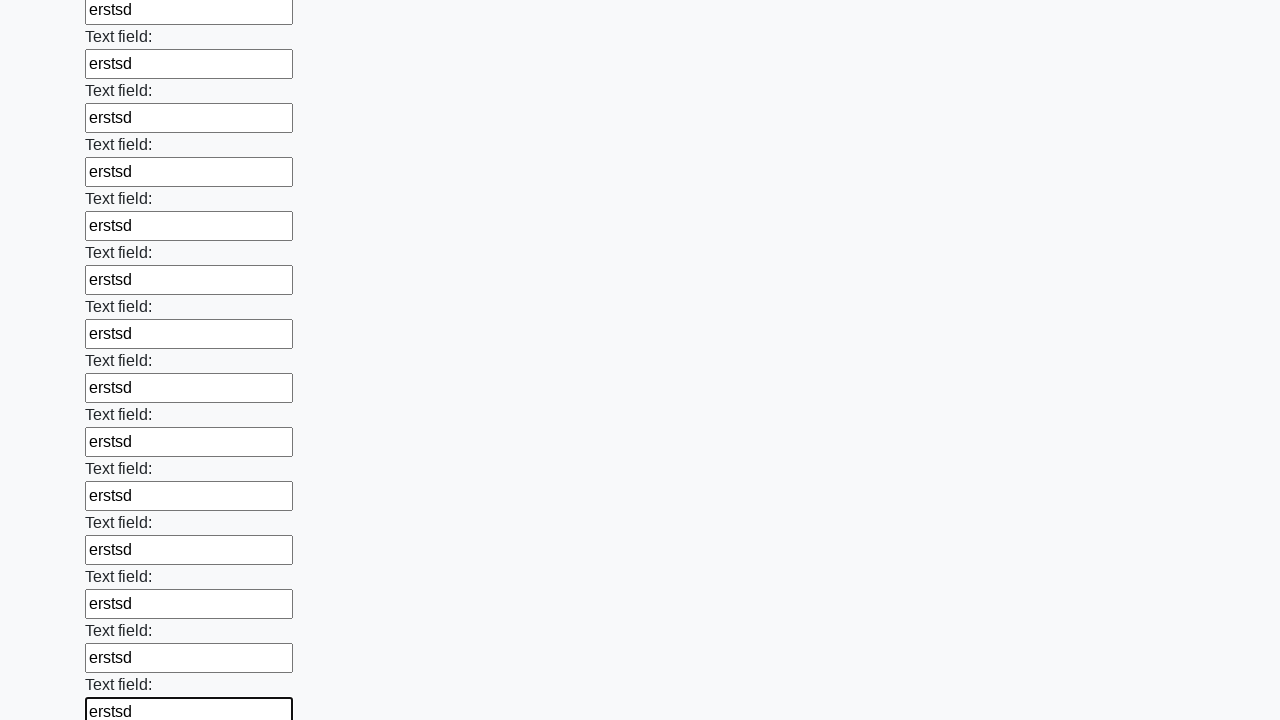

Filled empty text input field with 'erstsd' on input[type='text'] >> nth=74
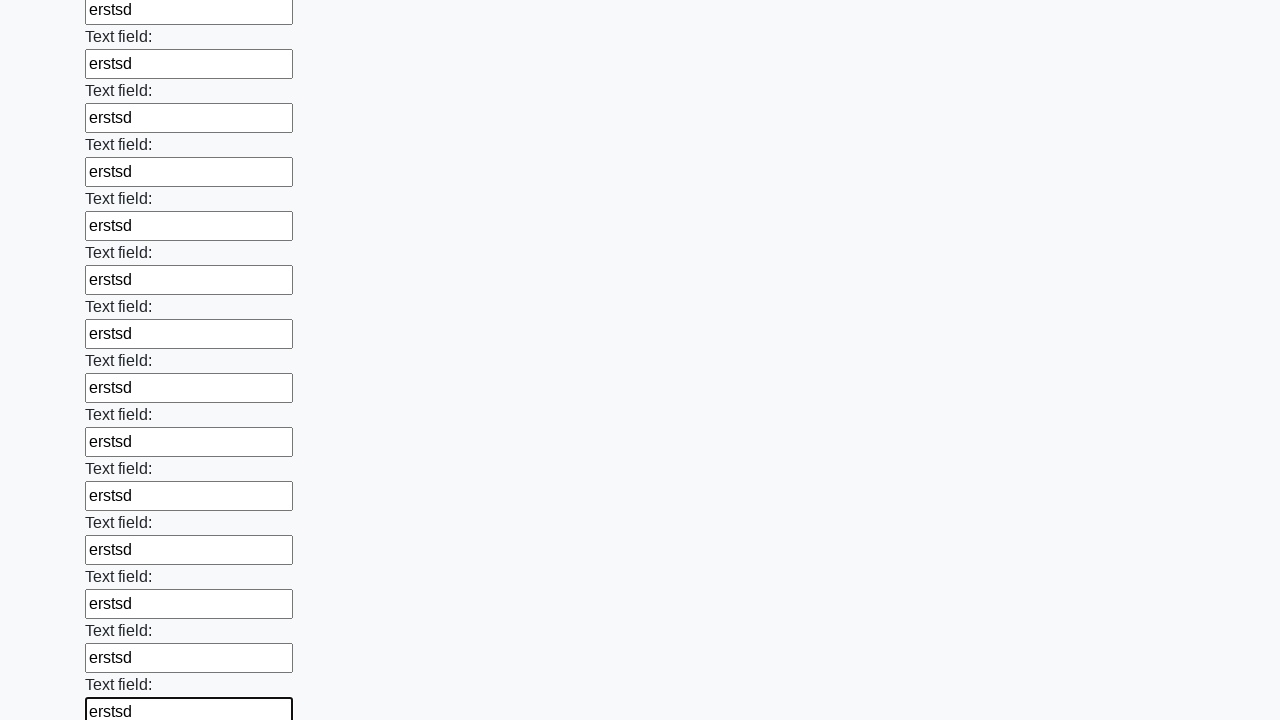

Filled empty text input field with 'erstsd' on input[type='text'] >> nth=75
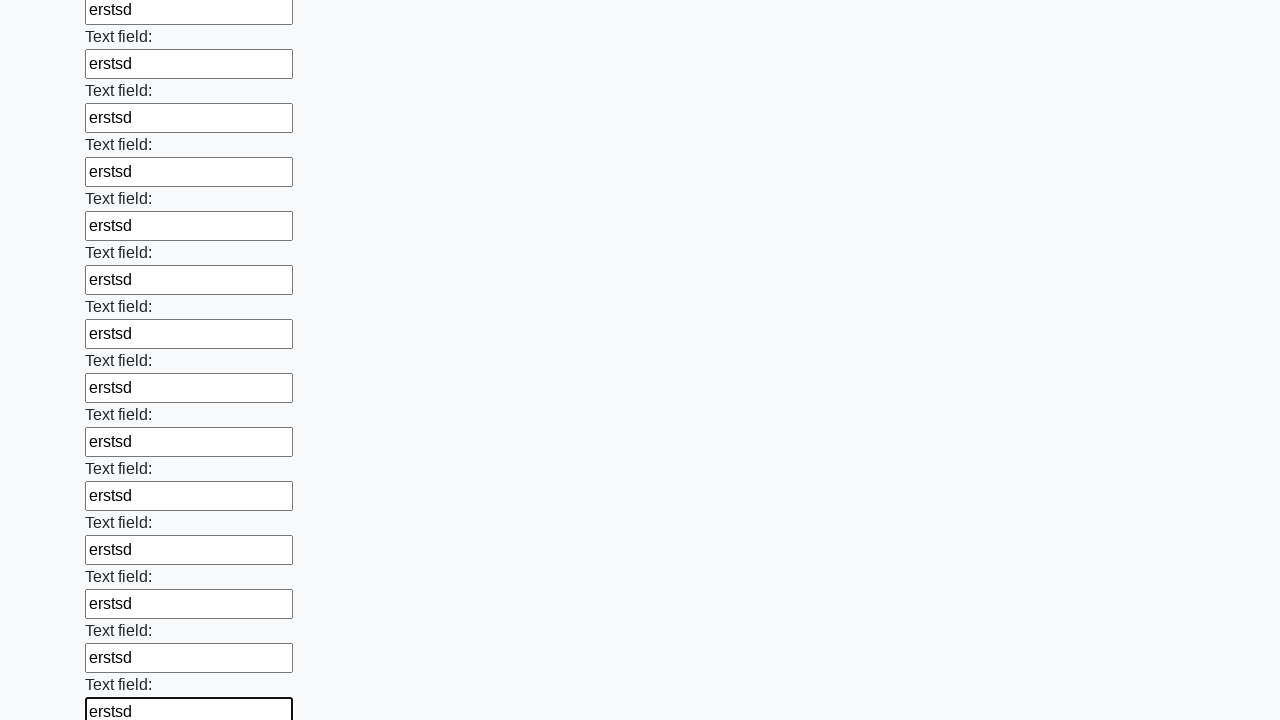

Filled empty text input field with 'erstsd' on input[type='text'] >> nth=76
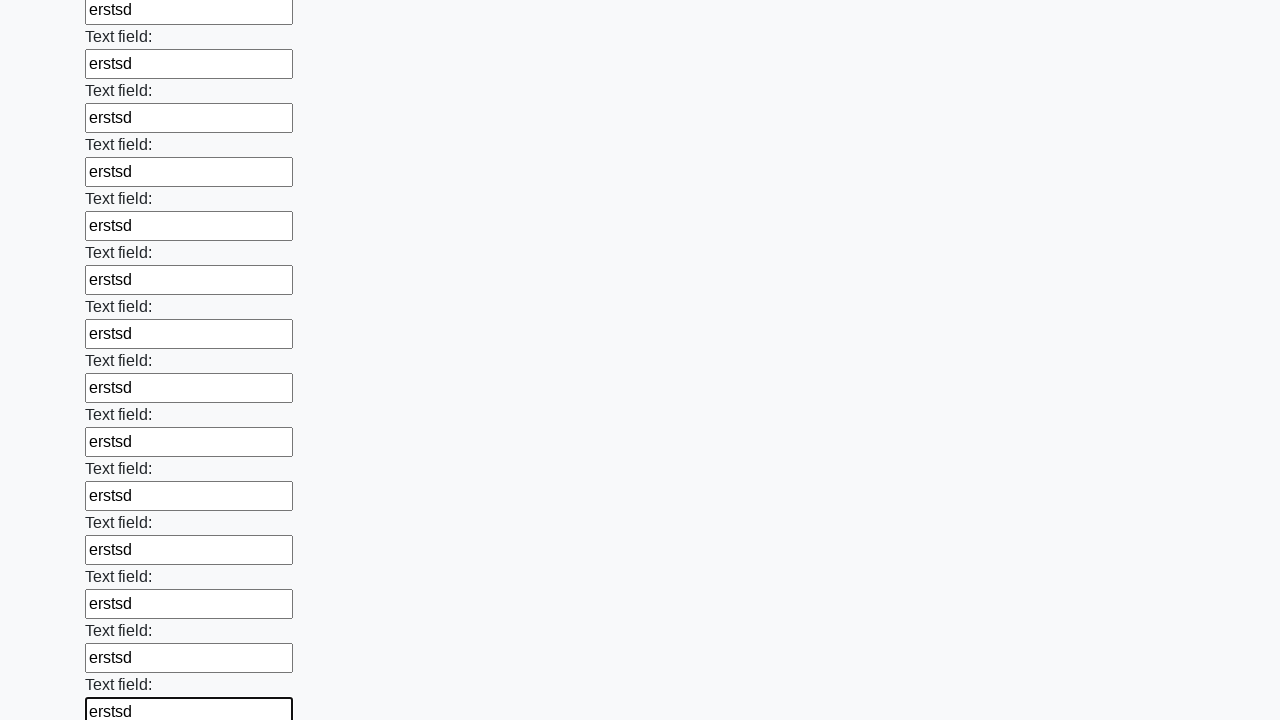

Filled empty text input field with 'erstsd' on input[type='text'] >> nth=77
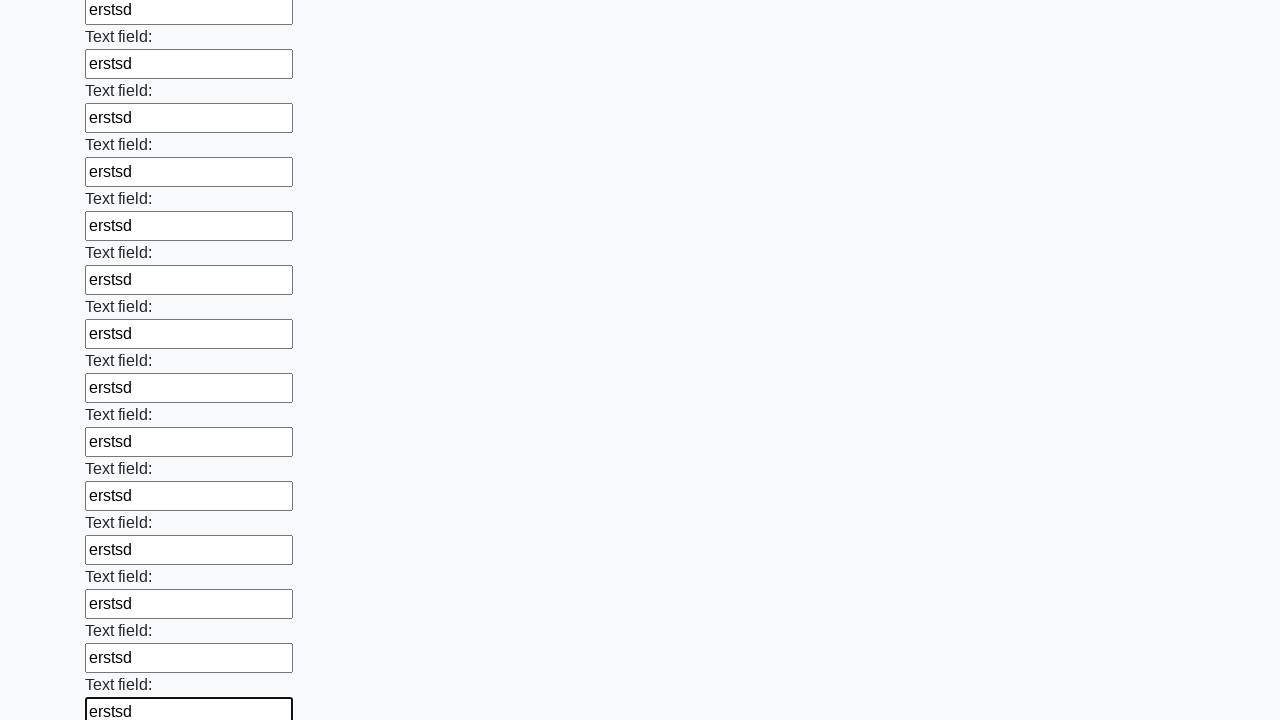

Filled empty text input field with 'erstsd' on input[type='text'] >> nth=78
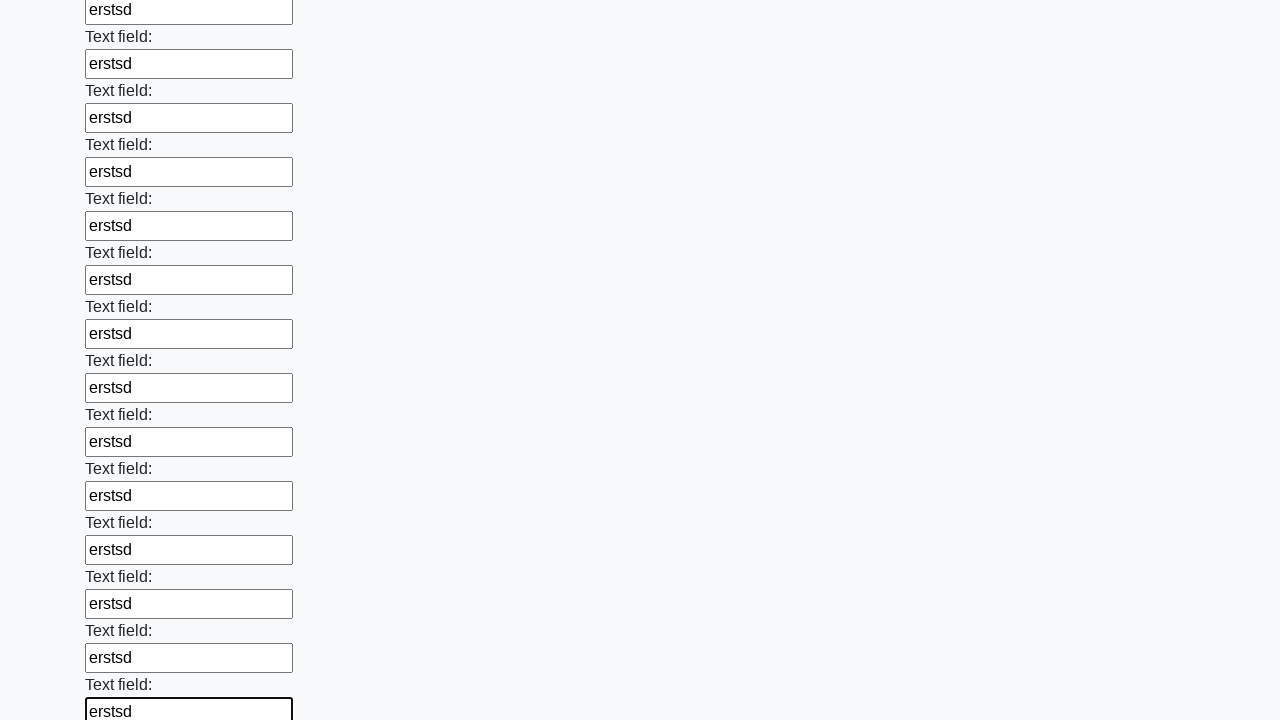

Filled empty text input field with 'erstsd' on input[type='text'] >> nth=79
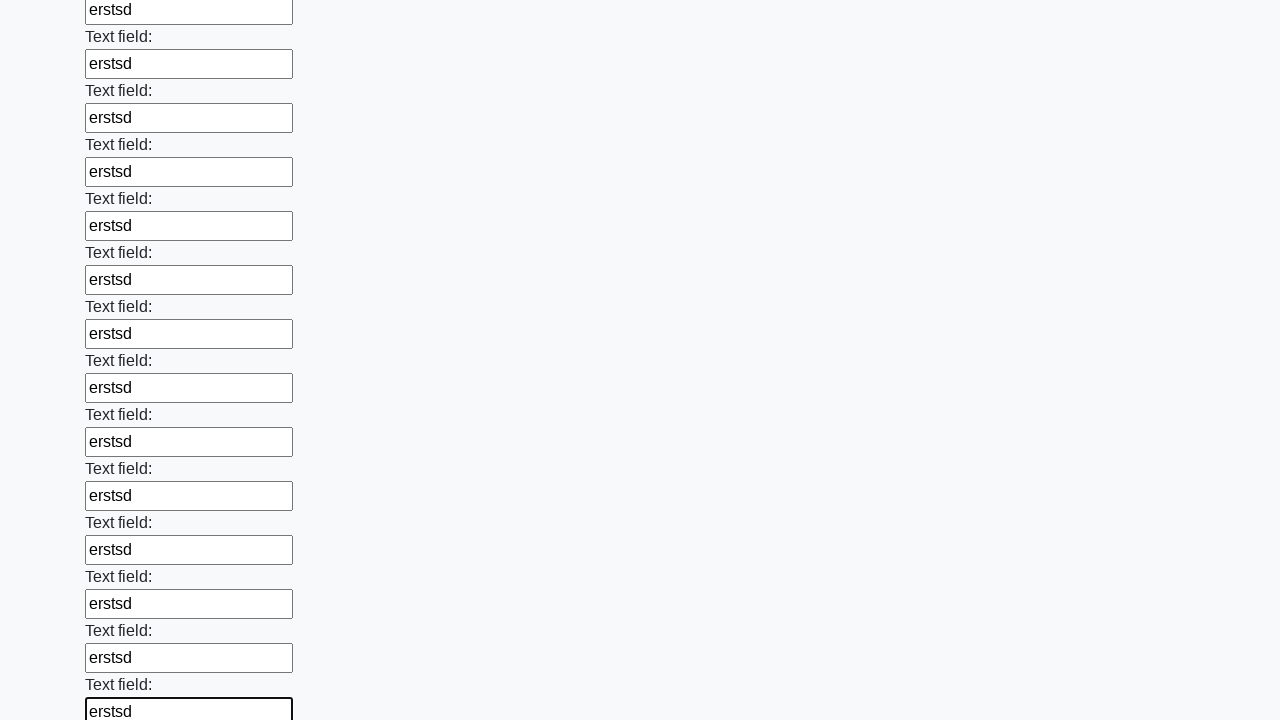

Filled empty text input field with 'erstsd' on input[type='text'] >> nth=80
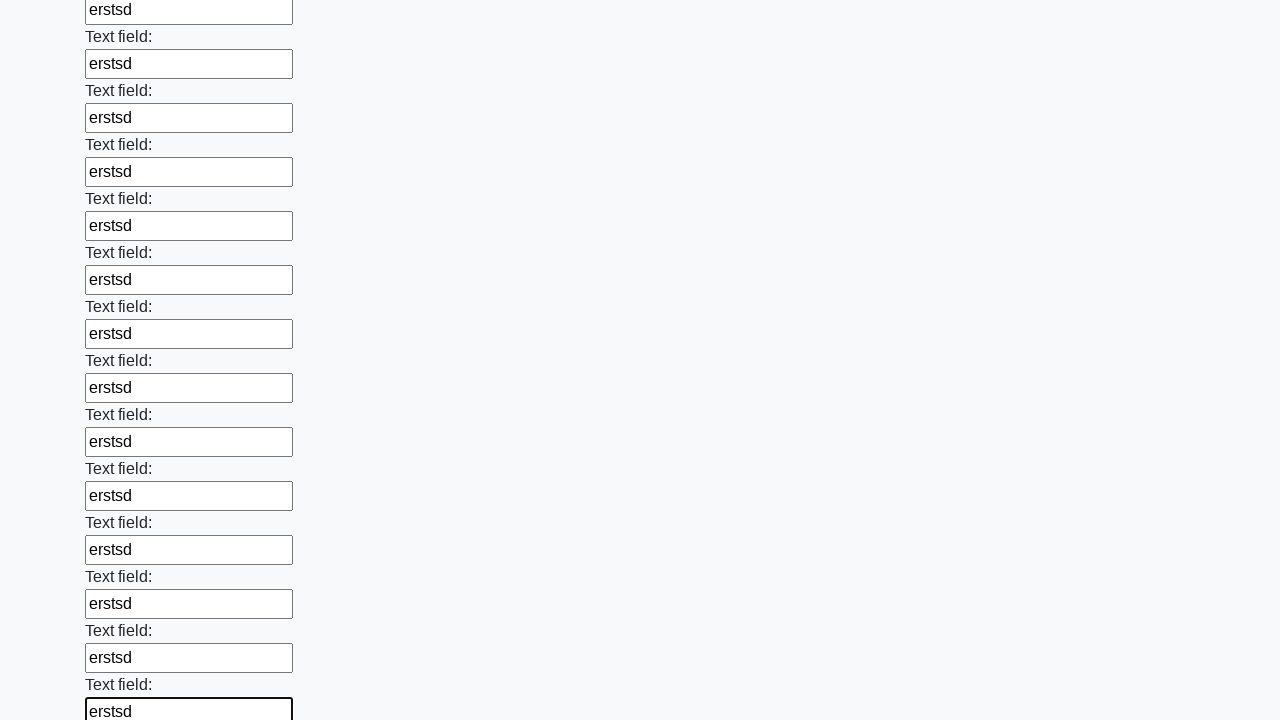

Filled empty text input field with 'erstsd' on input[type='text'] >> nth=81
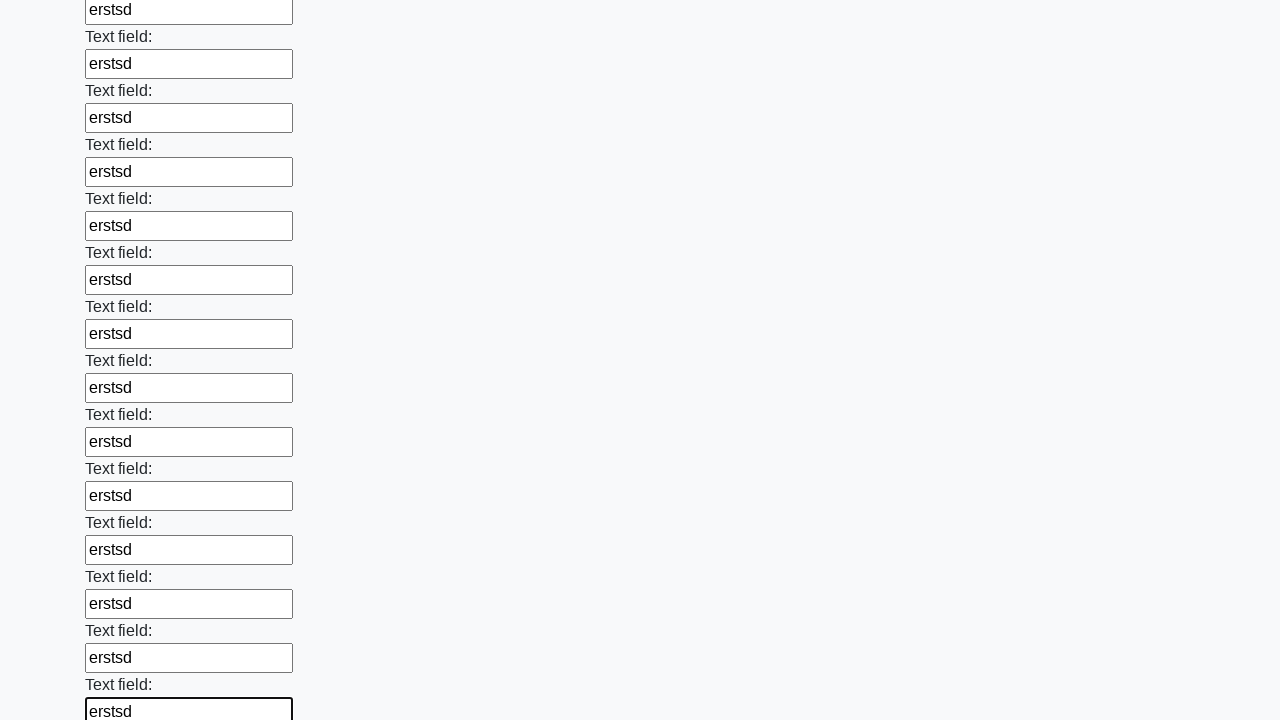

Filled empty text input field with 'erstsd' on input[type='text'] >> nth=82
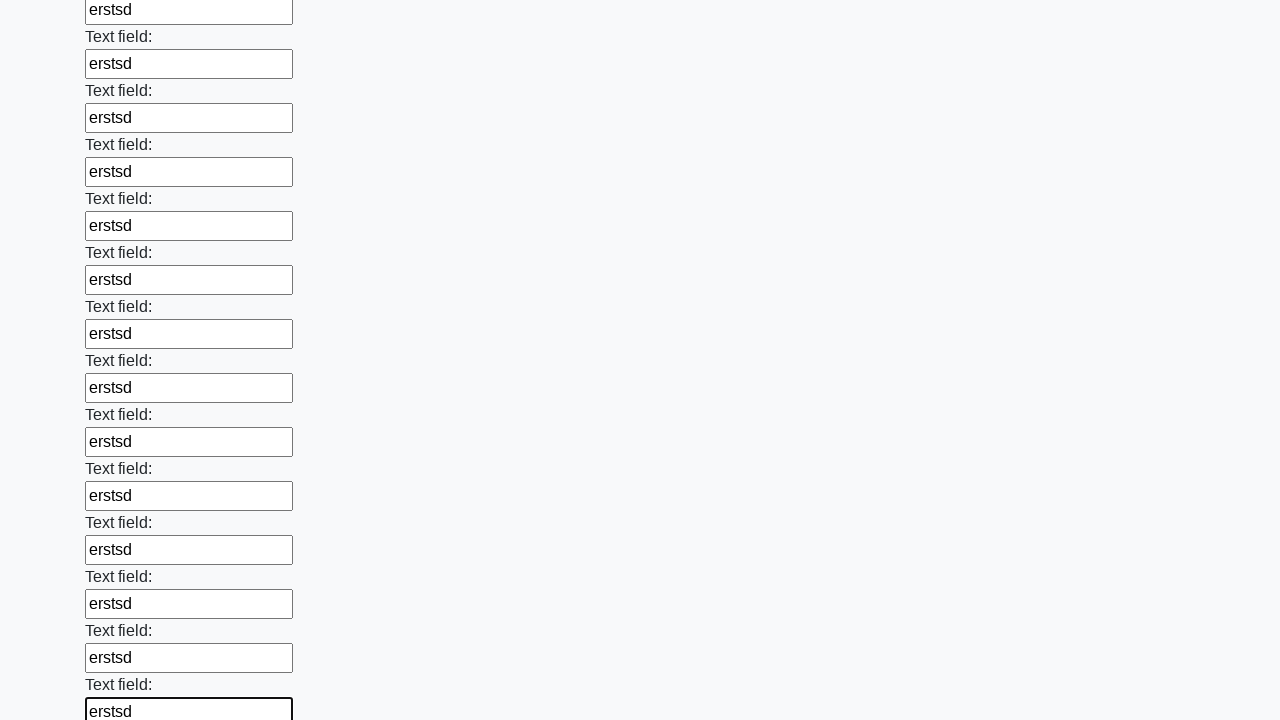

Filled empty text input field with 'erstsd' on input[type='text'] >> nth=83
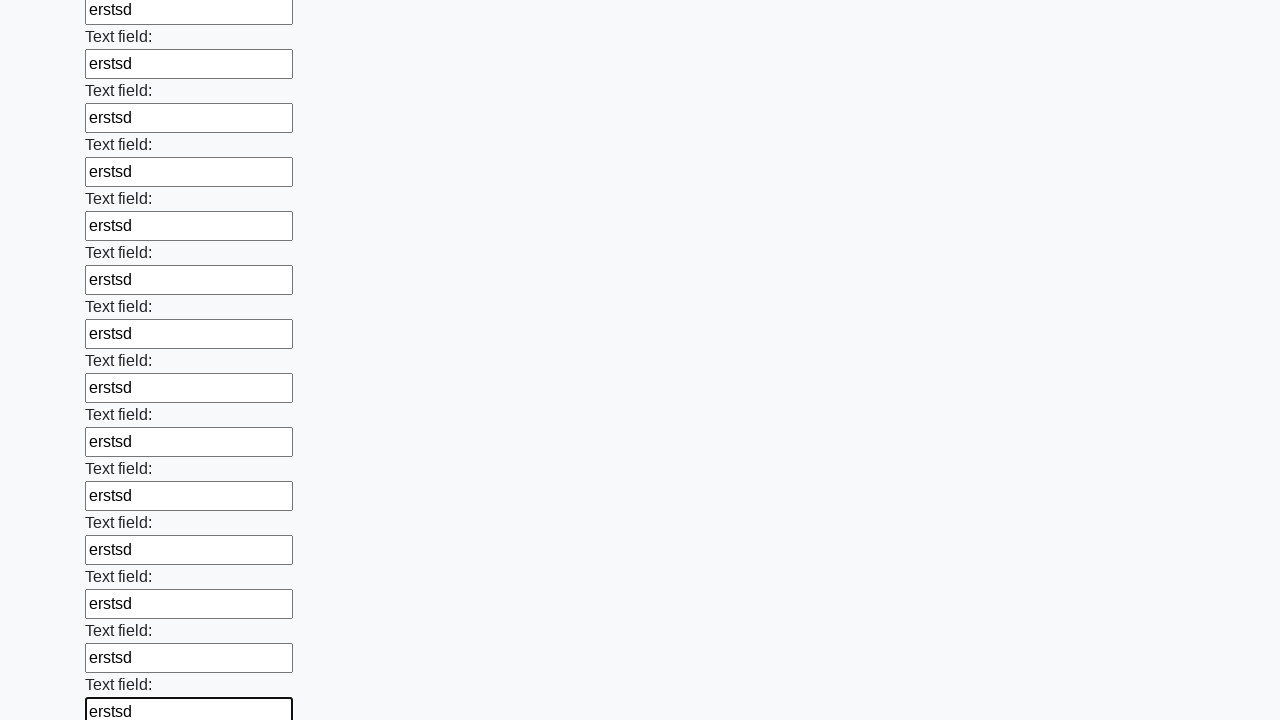

Filled empty text input field with 'erstsd' on input[type='text'] >> nth=84
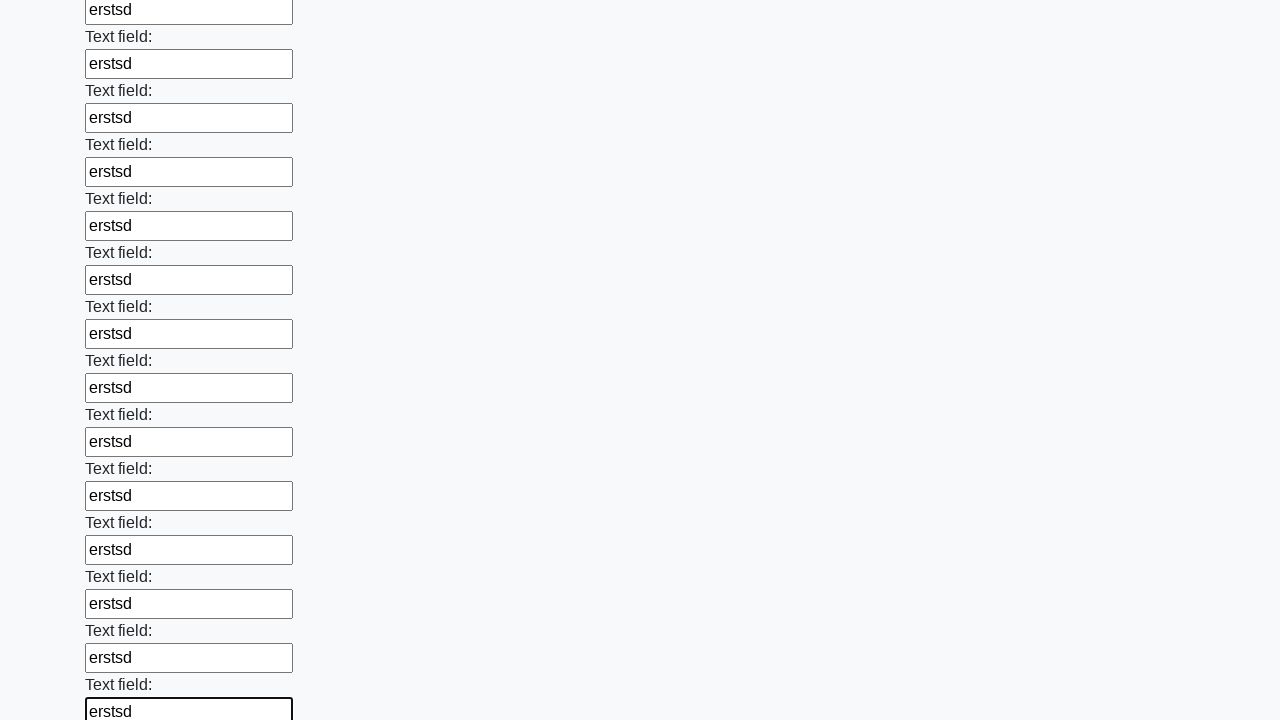

Filled empty text input field with 'erstsd' on input[type='text'] >> nth=85
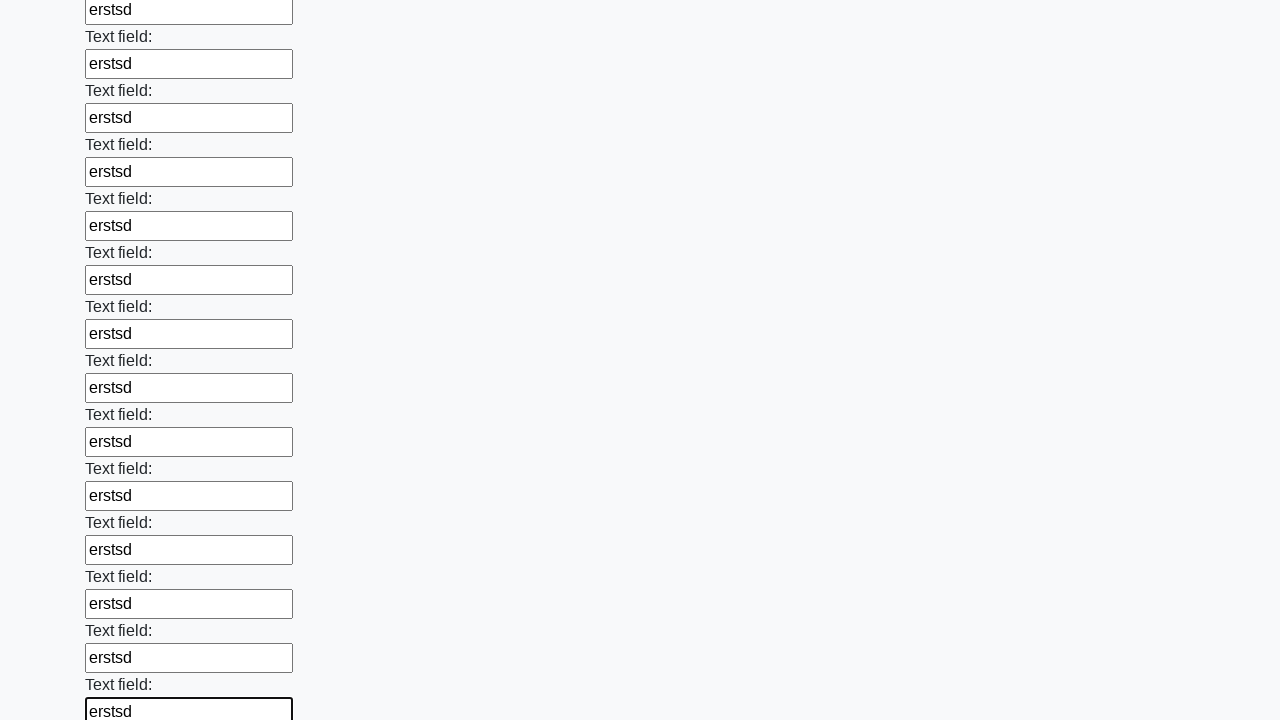

Filled empty text input field with 'erstsd' on input[type='text'] >> nth=86
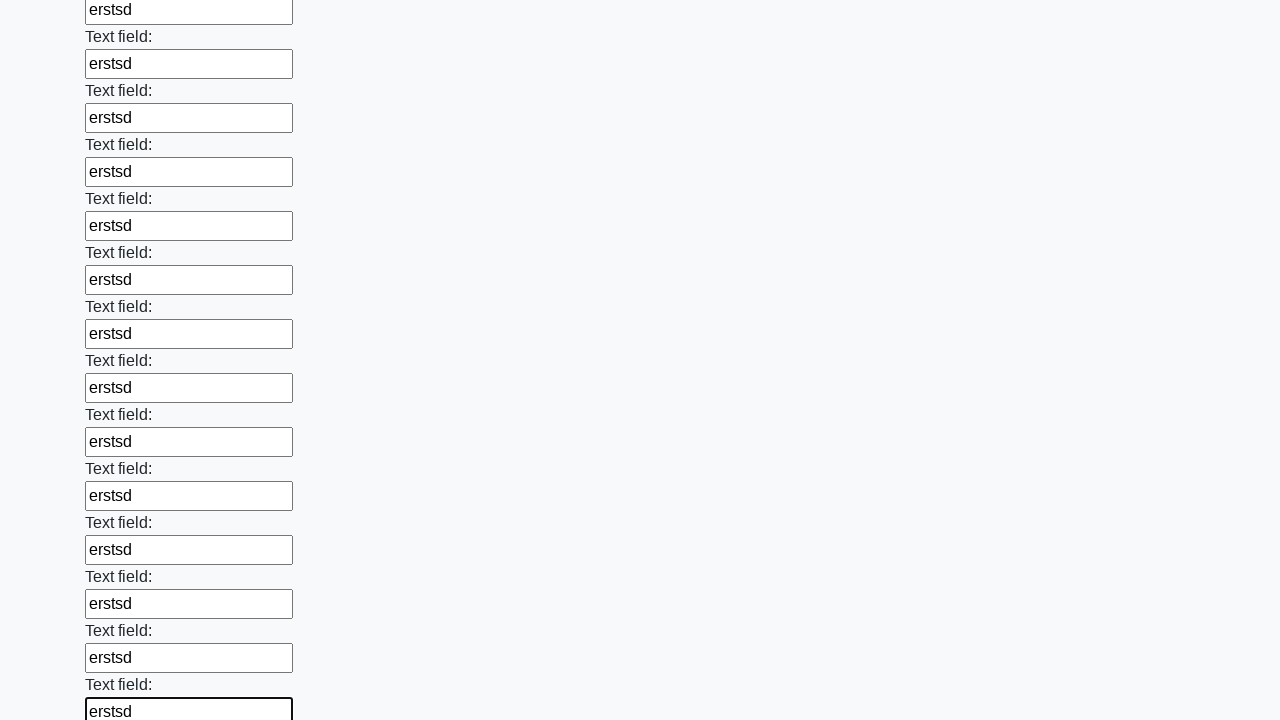

Filled empty text input field with 'erstsd' on input[type='text'] >> nth=87
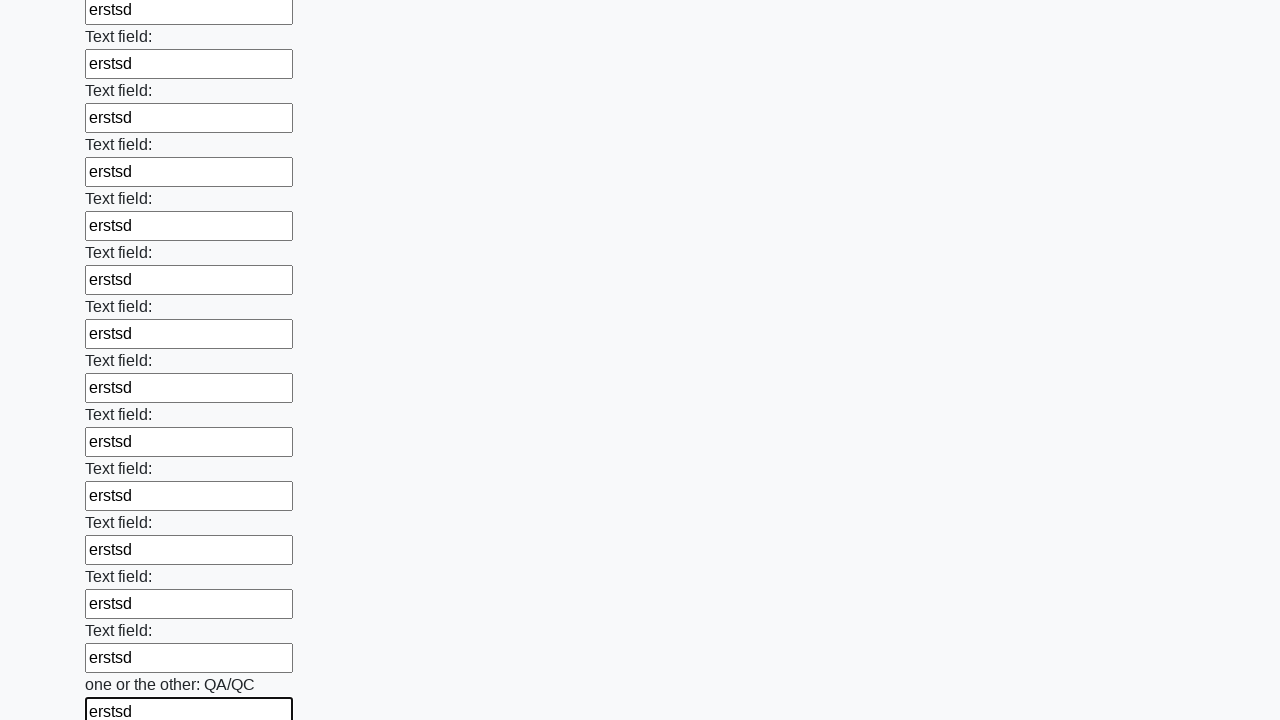

Filled empty text input field with 'erstsd' on input[type='text'] >> nth=88
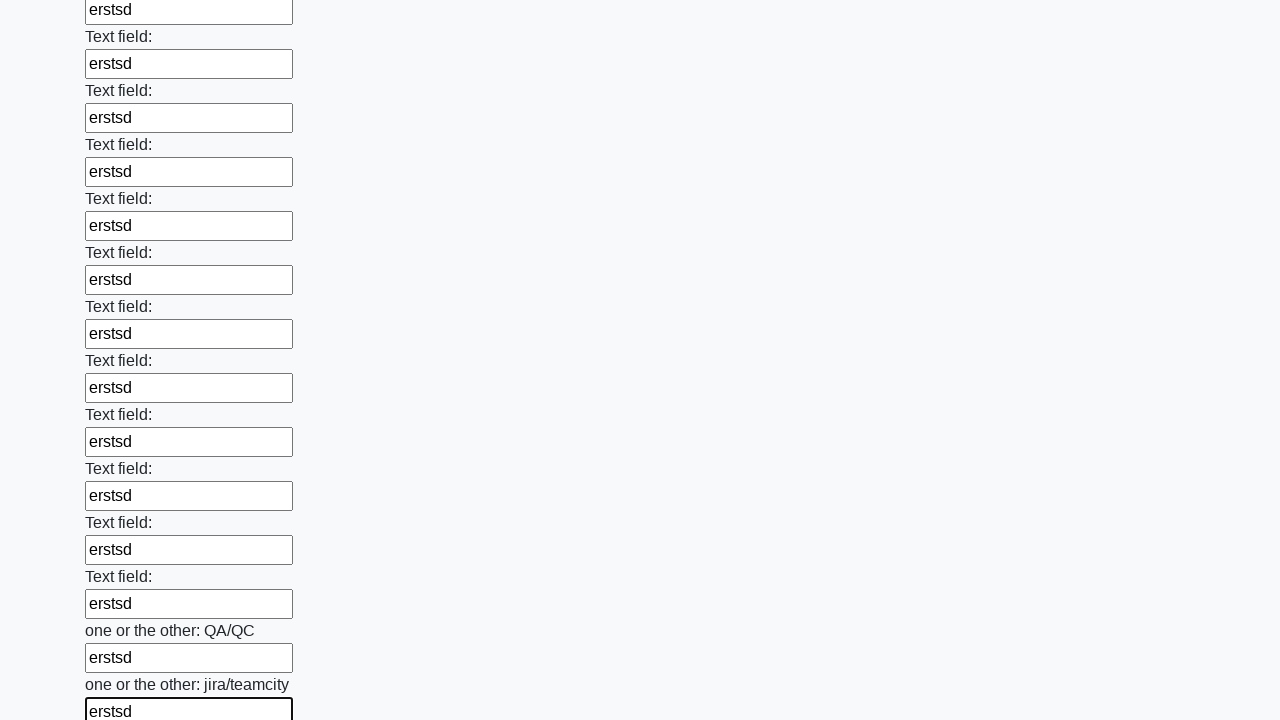

Filled empty text input field with 'erstsd' on input[type='text'] >> nth=89
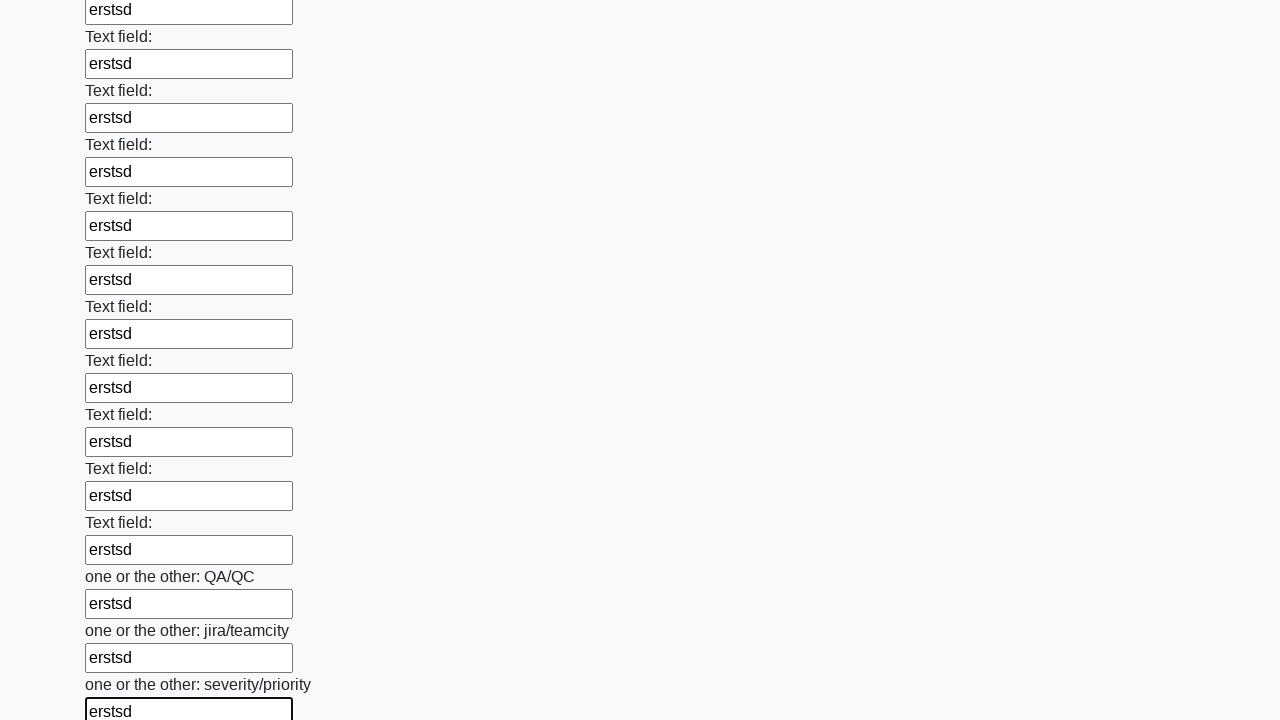

Filled empty text input field with 'erstsd' on input[type='text'] >> nth=90
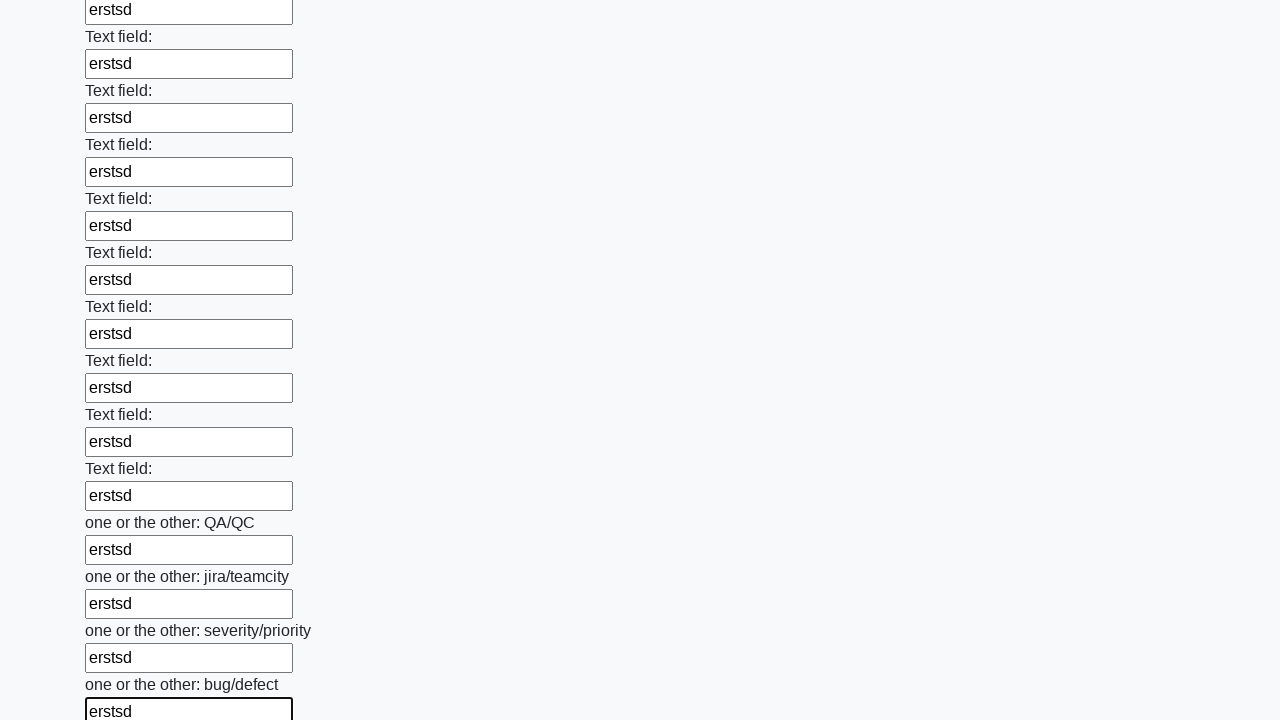

Filled empty text input field with 'erstsd' on input[type='text'] >> nth=91
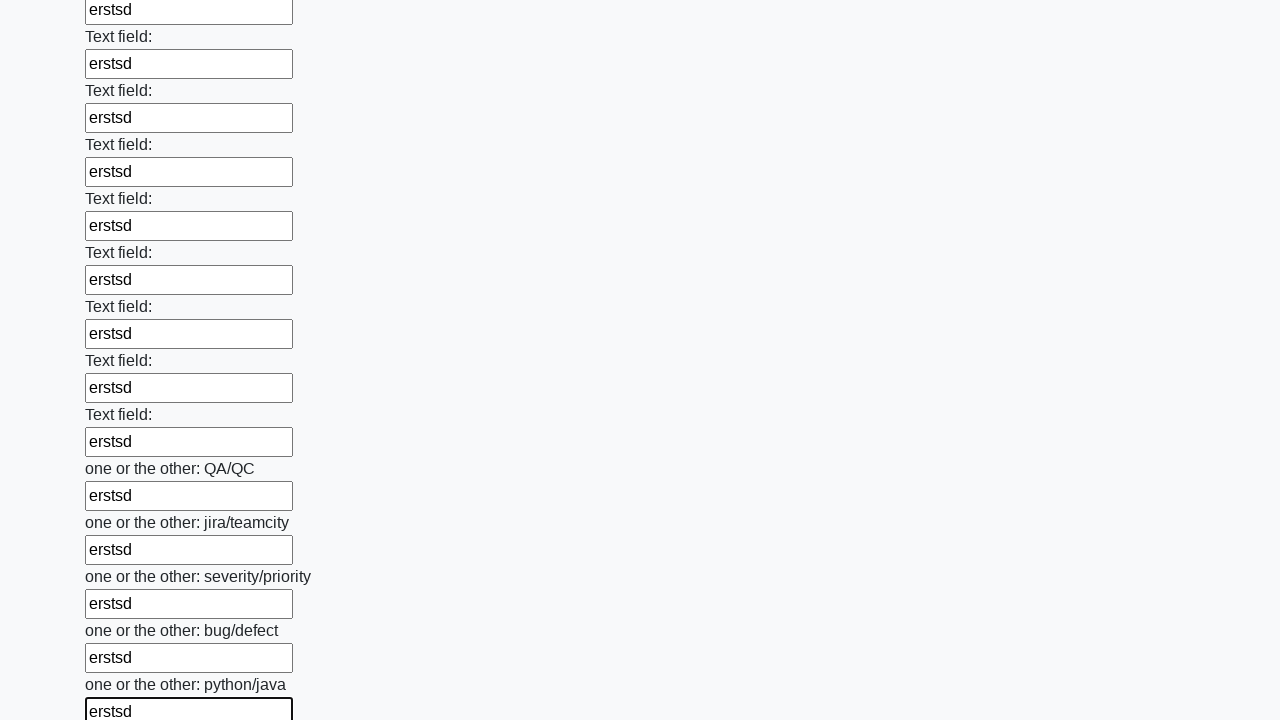

Filled empty text input field with 'erstsd' on input[type='text'] >> nth=92
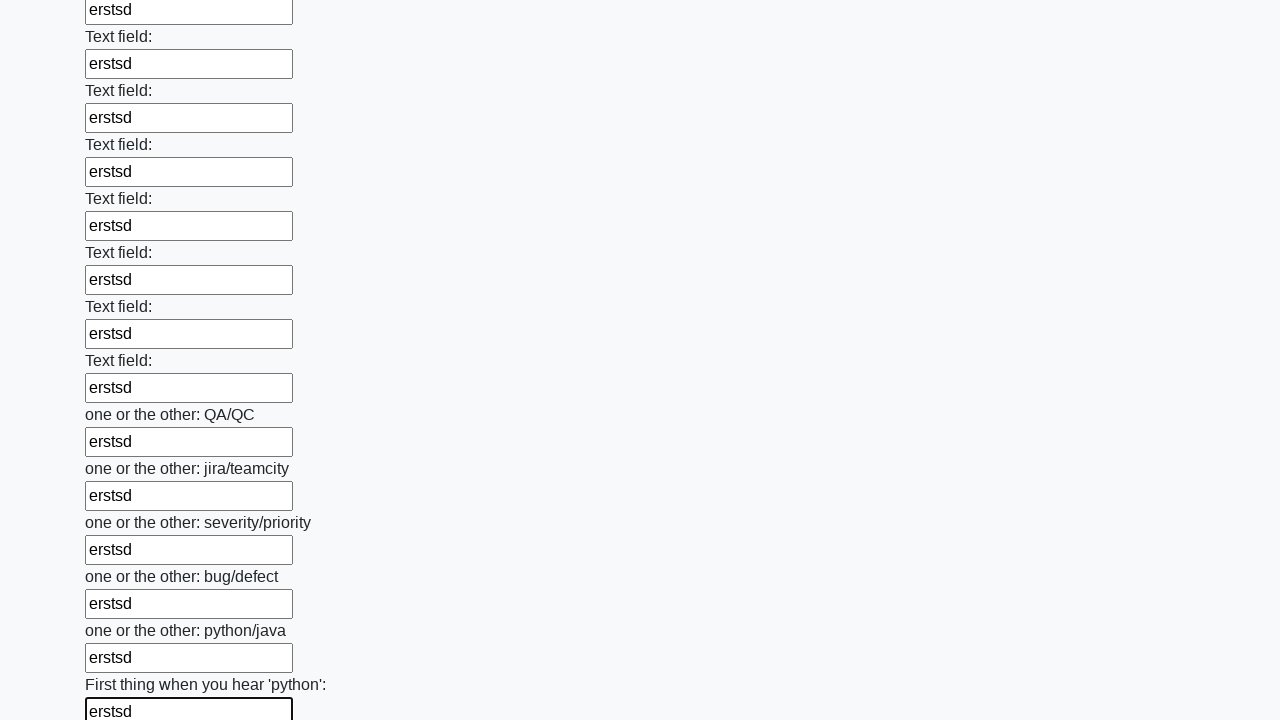

Filled empty text input field with 'erstsd' on input[type='text'] >> nth=93
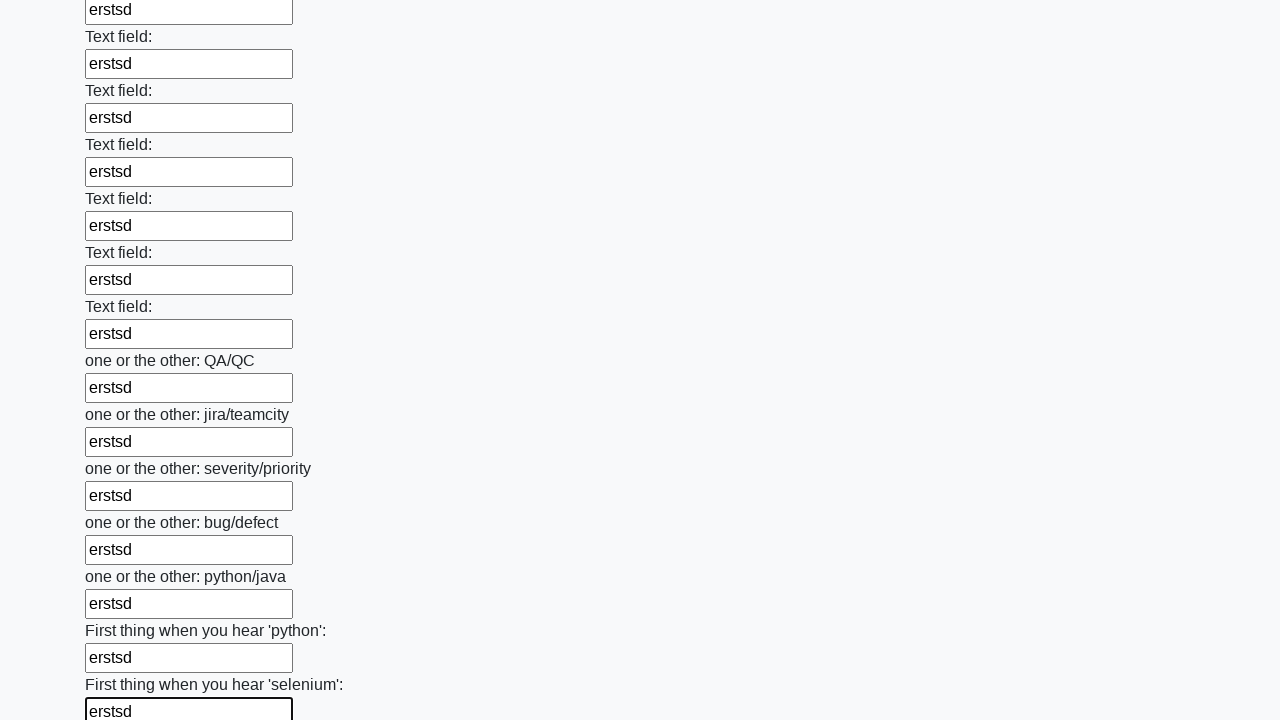

Filled empty text input field with 'erstsd' on input[type='text'] >> nth=94
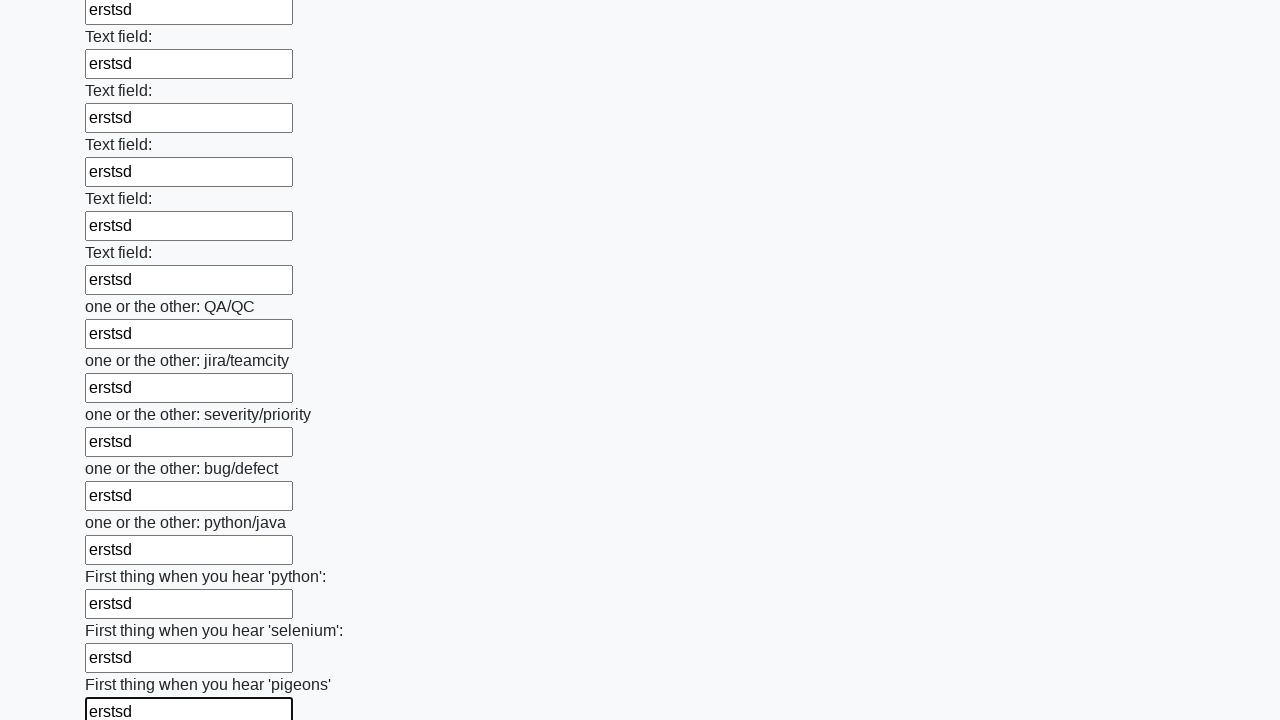

Filled empty text input field with 'erstsd' on input[type='text'] >> nth=95
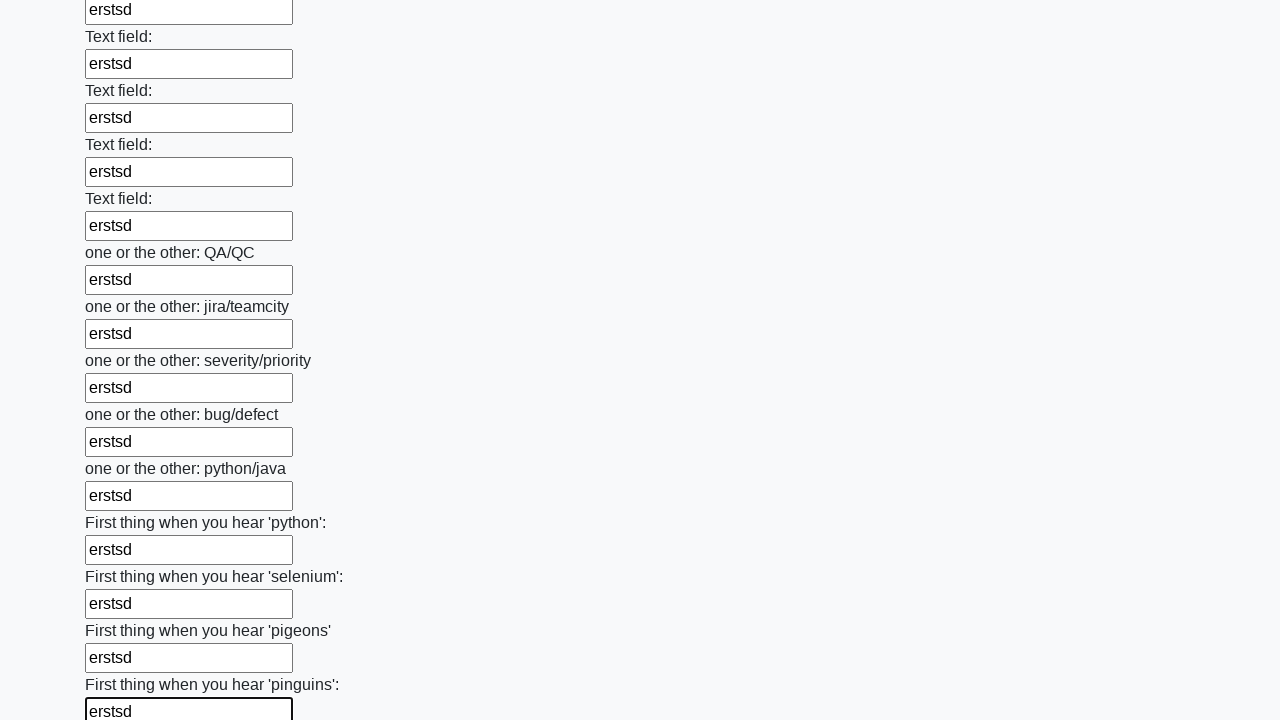

Filled empty text input field with 'erstsd' on input[type='text'] >> nth=96
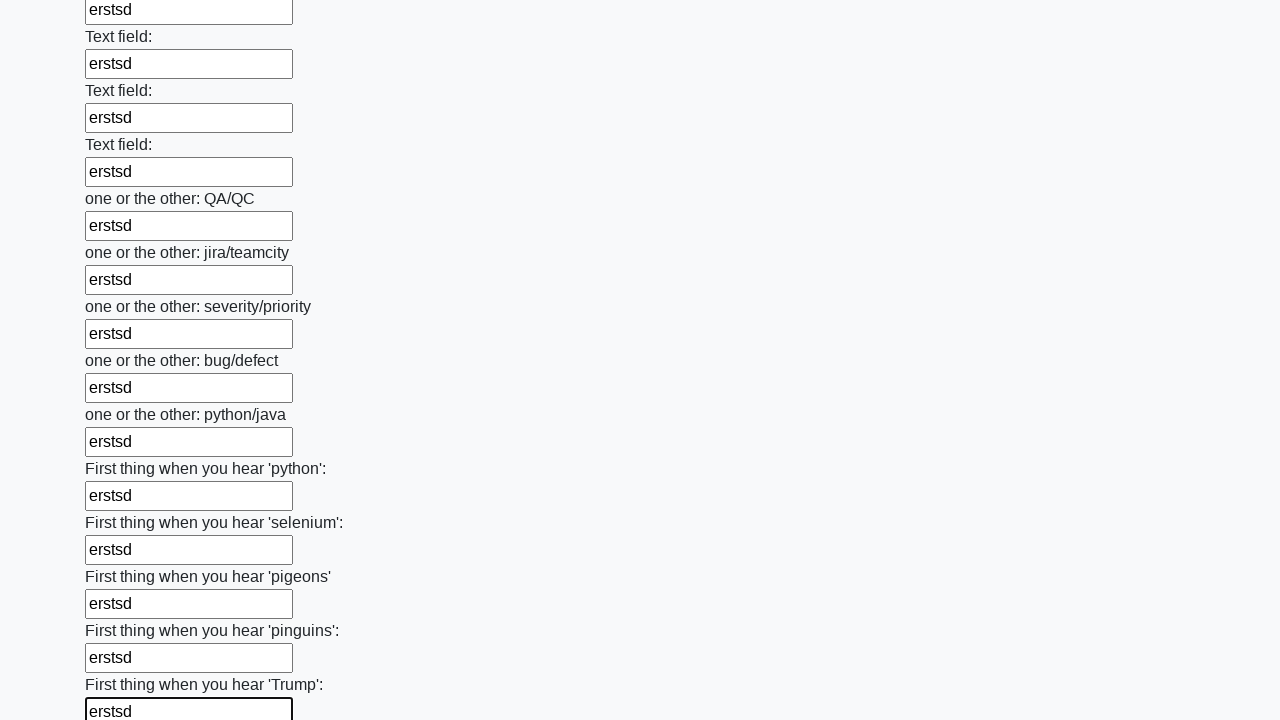

Filled empty text input field with 'erstsd' on input[type='text'] >> nth=97
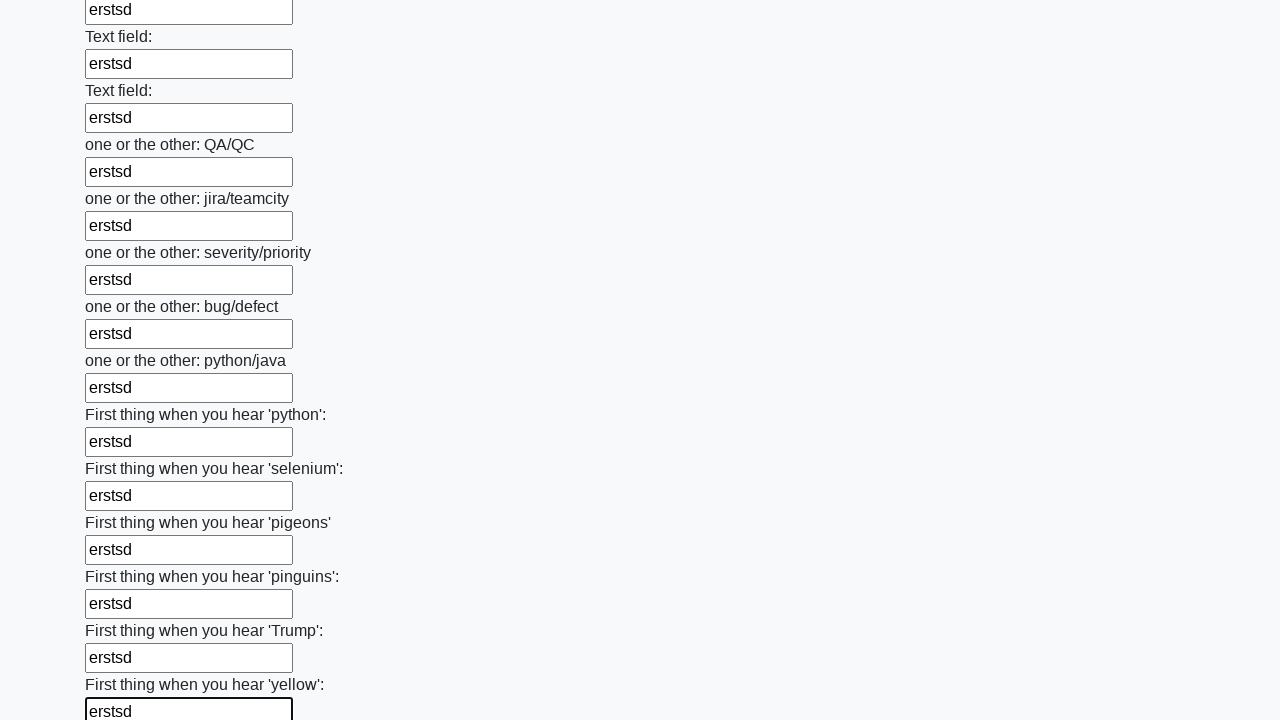

Filled empty text input field with 'erstsd' on input[type='text'] >> nth=98
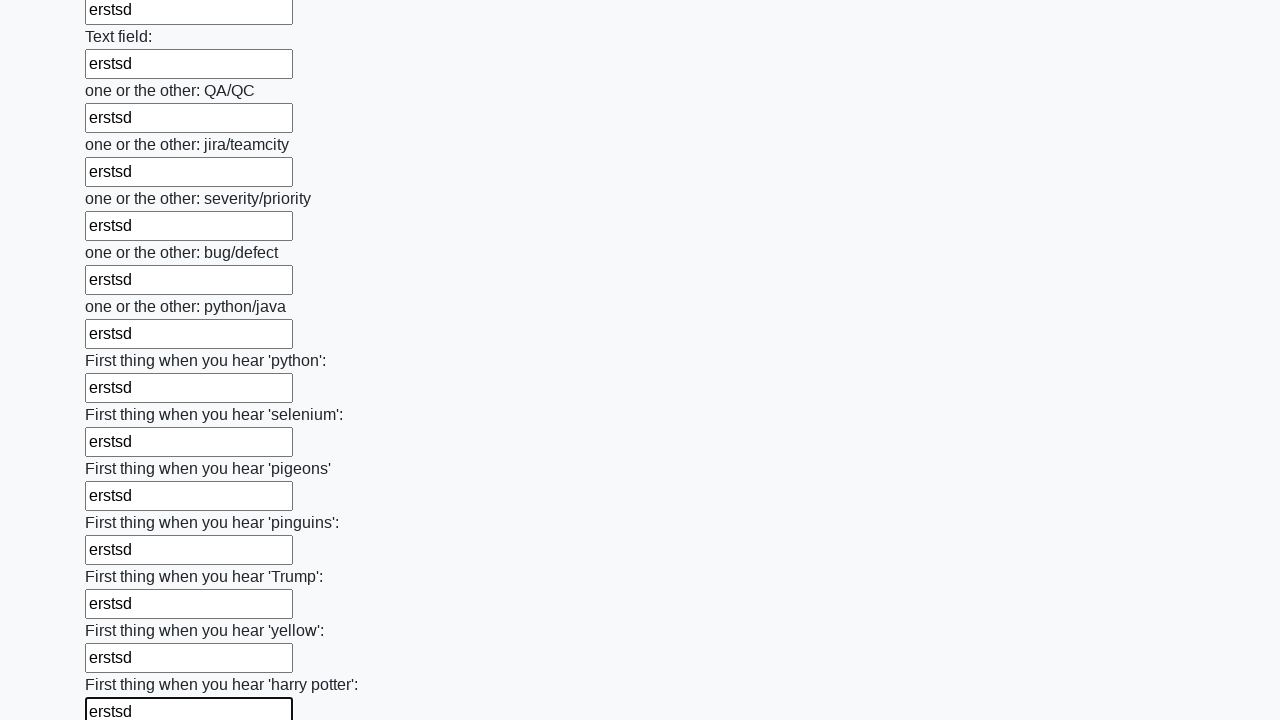

Filled empty text input field with 'erstsd' on input[type='text'] >> nth=99
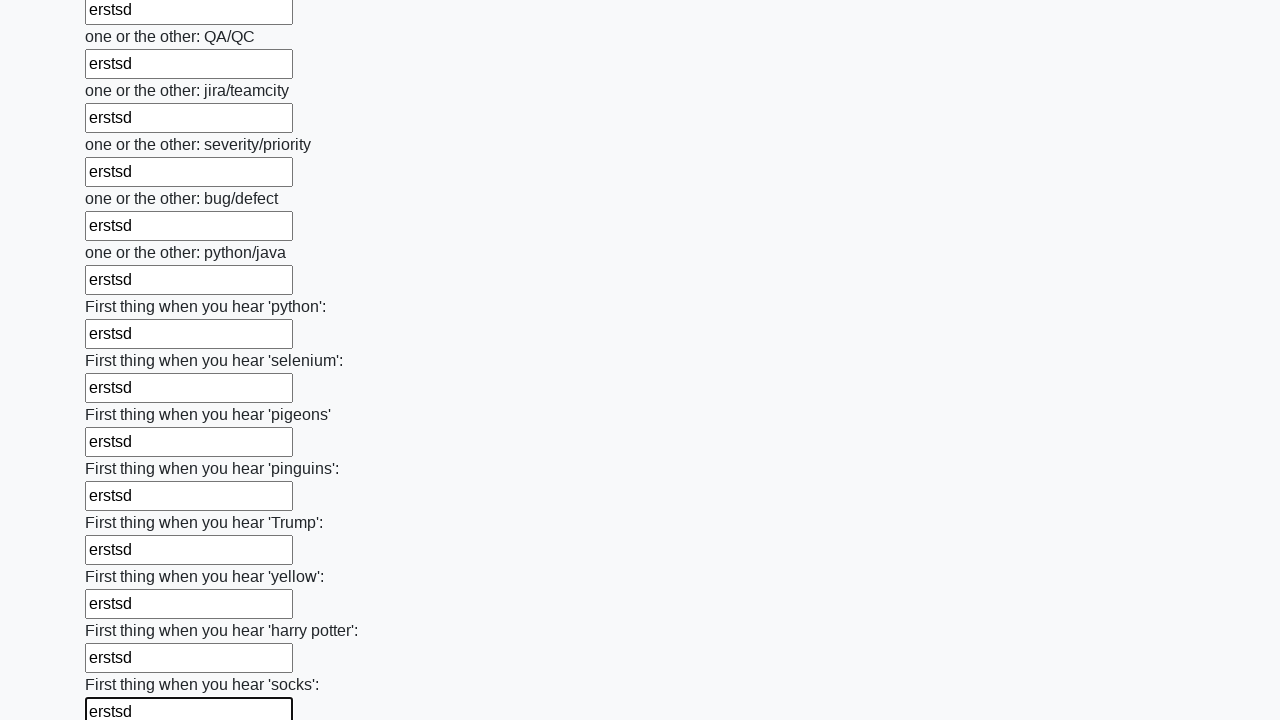

Clicked submit button to submit the form at (123, 611) on button.btn
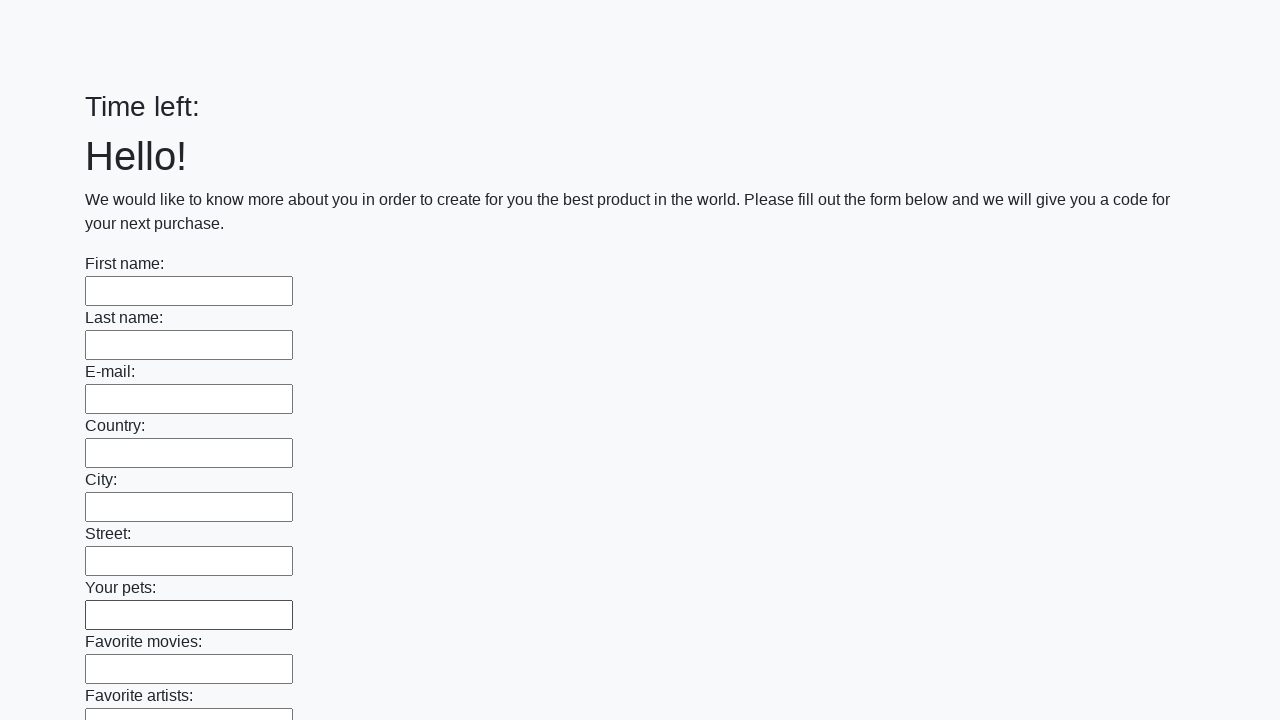

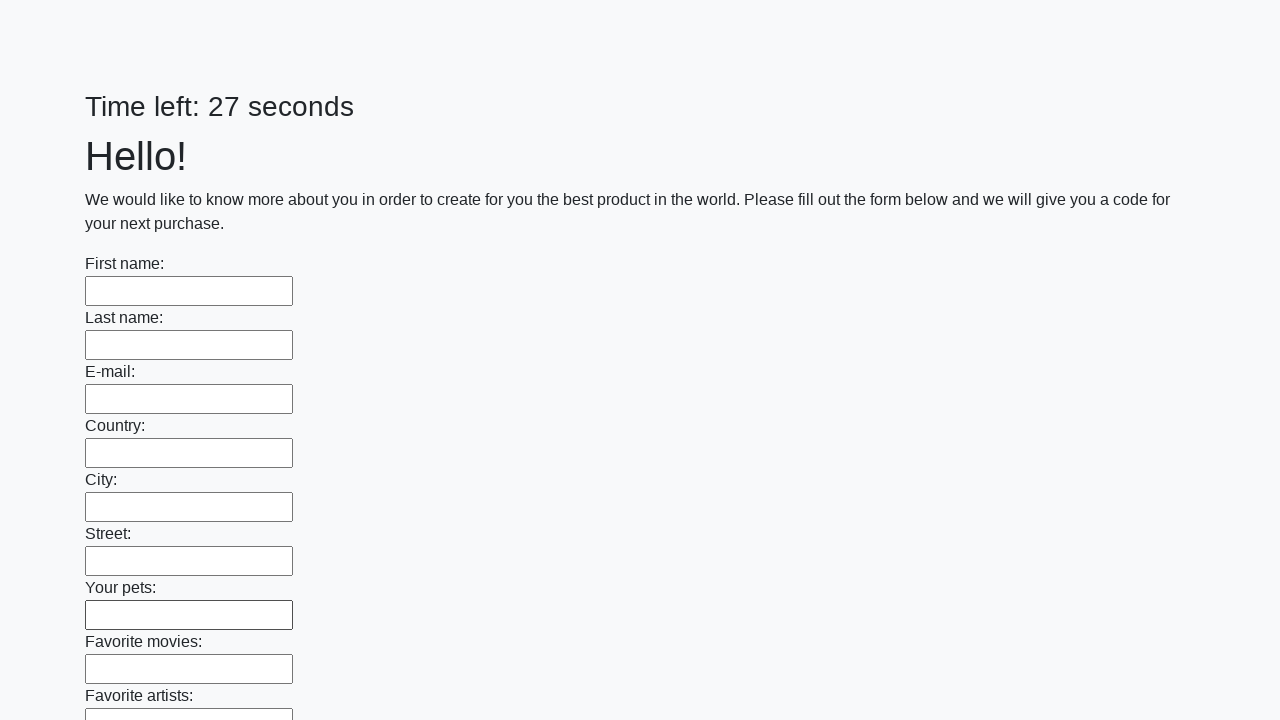